Tests selecting all checkboxes on the page, verifies they are all selected, then unchecks all of them and verifies they are all unchecked.

Starting URL: https://automationfc.github.io/multiple-fields/

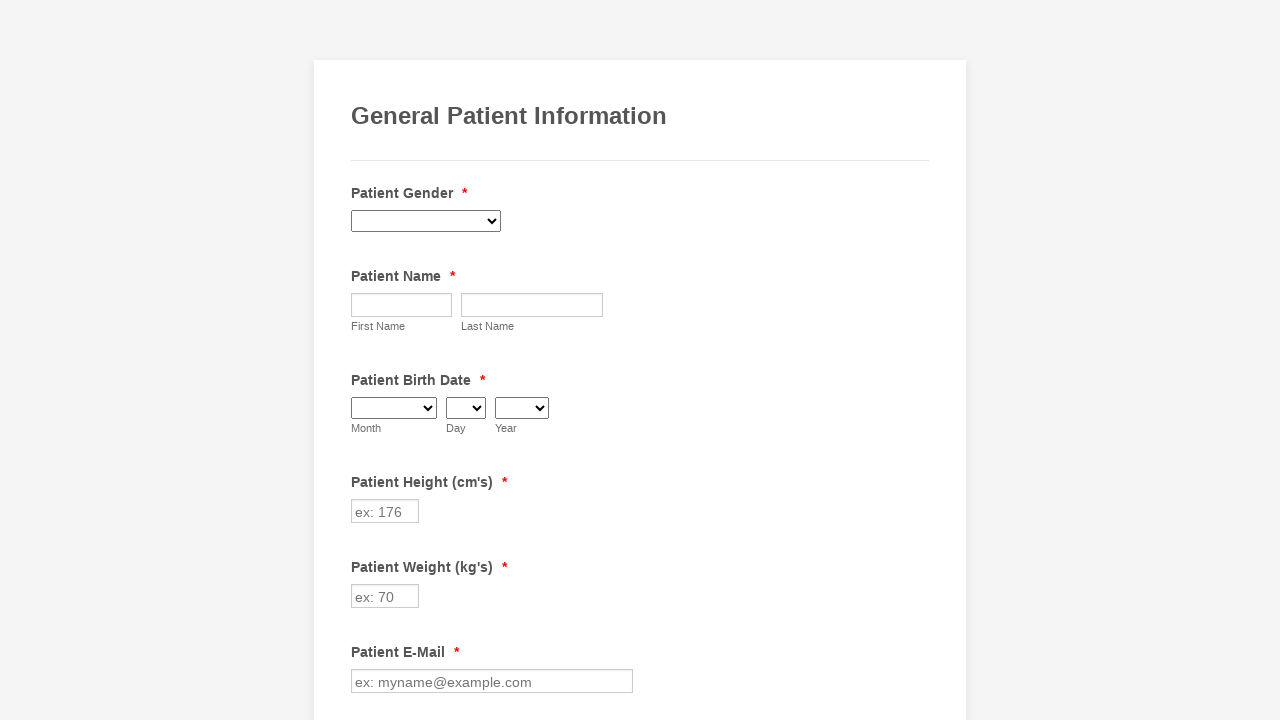

Located all checkboxes on the page
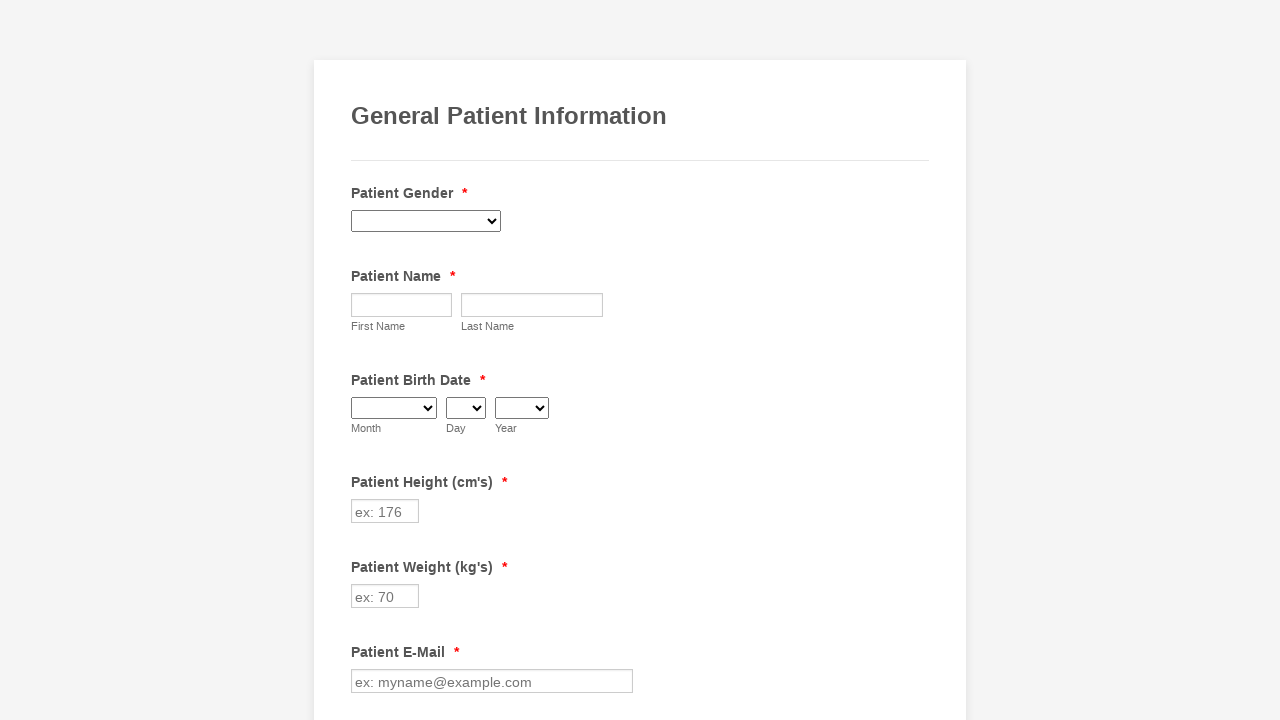

Found 29 checkboxes on the page
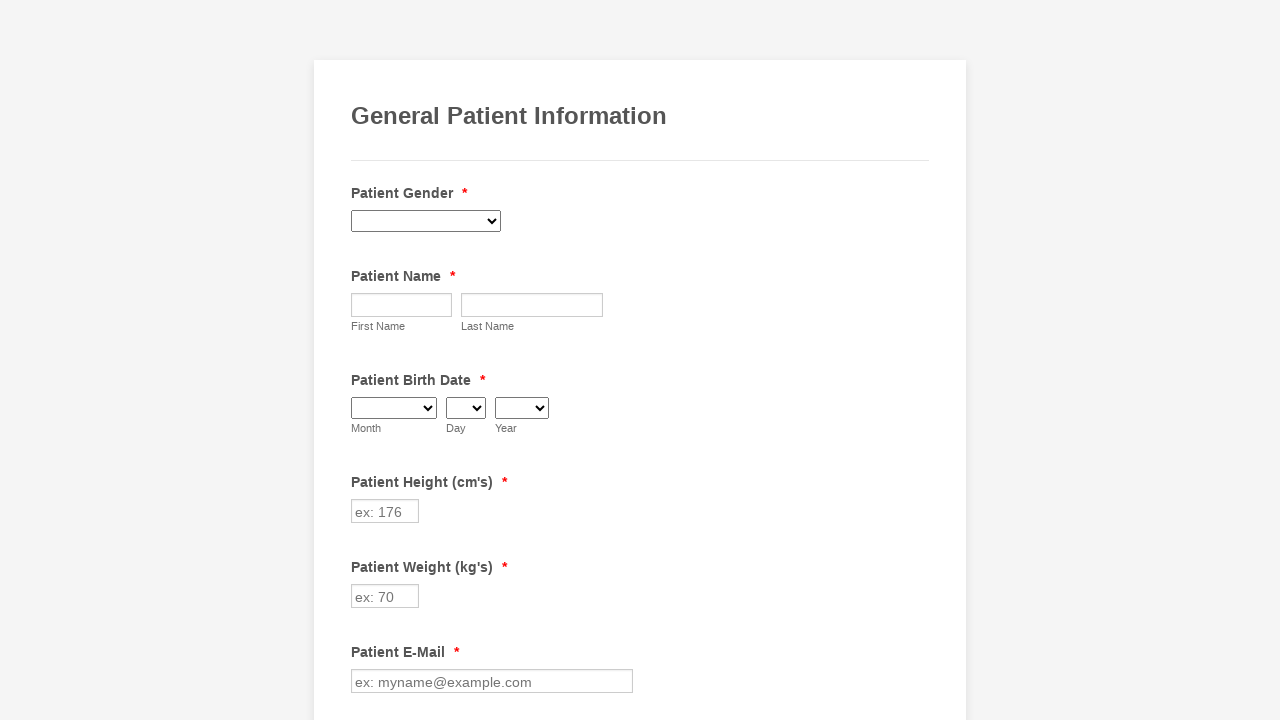

Clicked checkbox 1 to select it at (362, 360) on input[type='checkbox'] >> nth=0
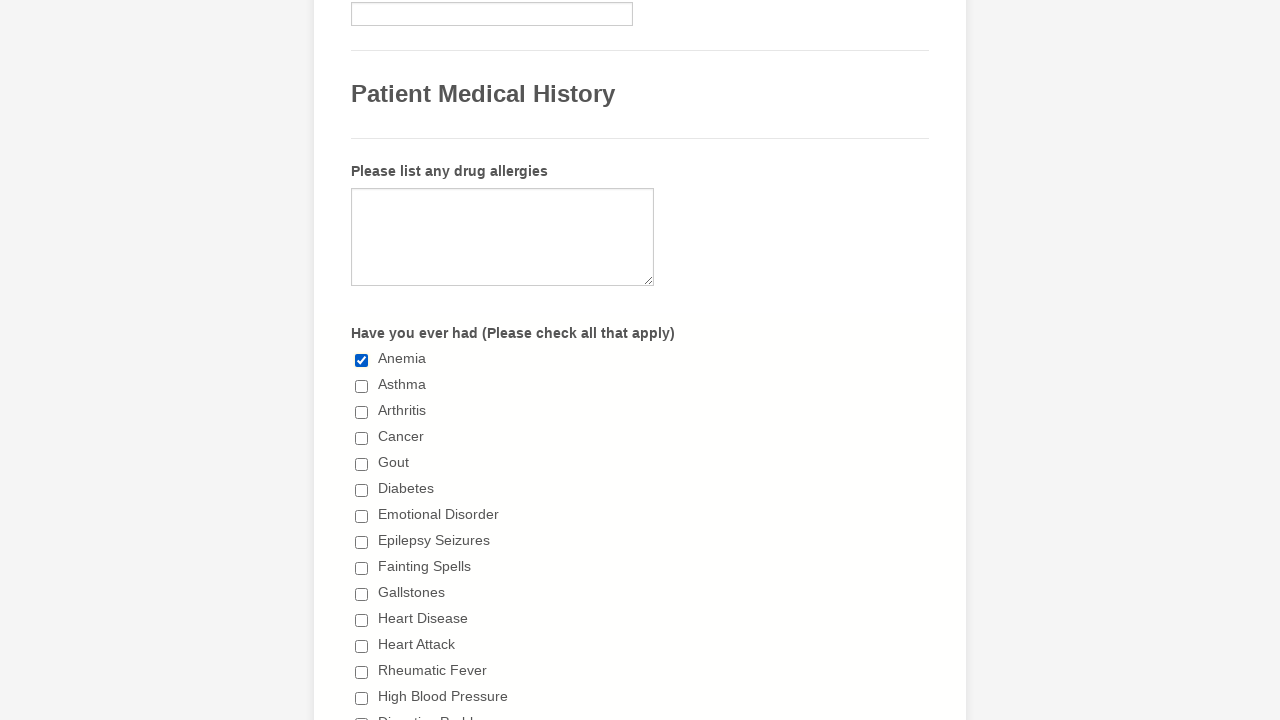

Clicked checkbox 2 to select it at (362, 386) on input[type='checkbox'] >> nth=1
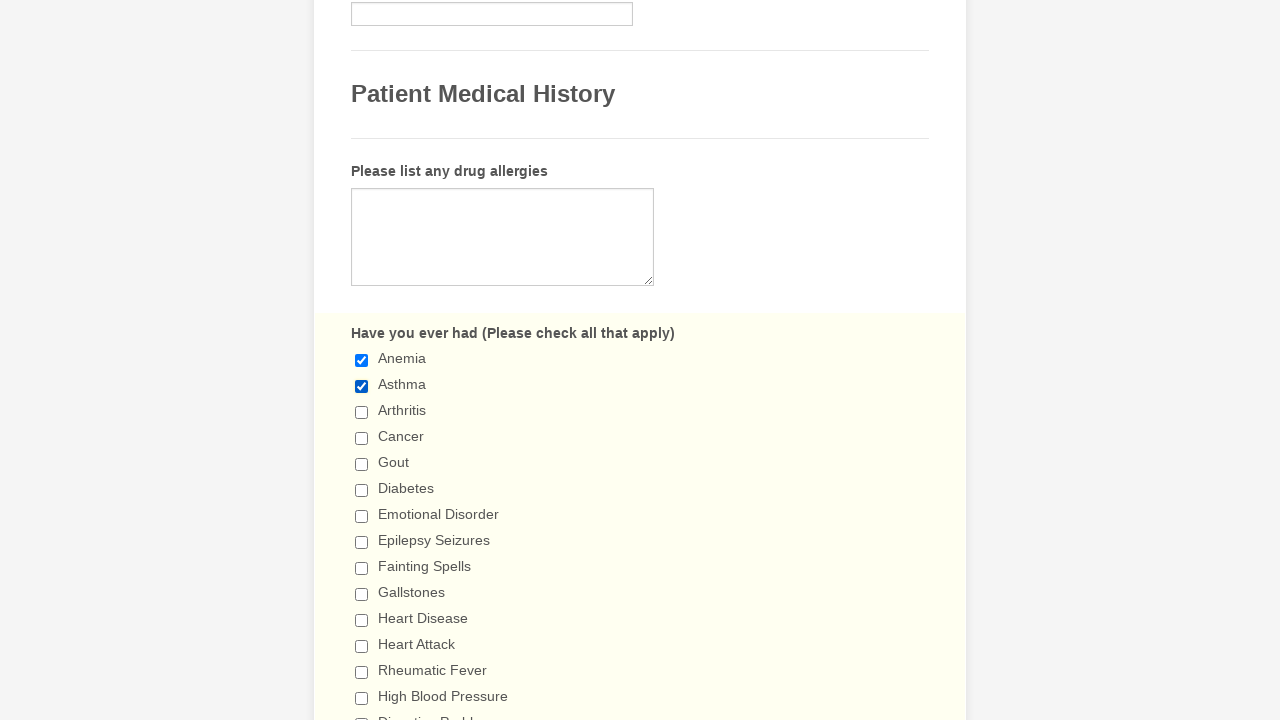

Clicked checkbox 3 to select it at (362, 412) on input[type='checkbox'] >> nth=2
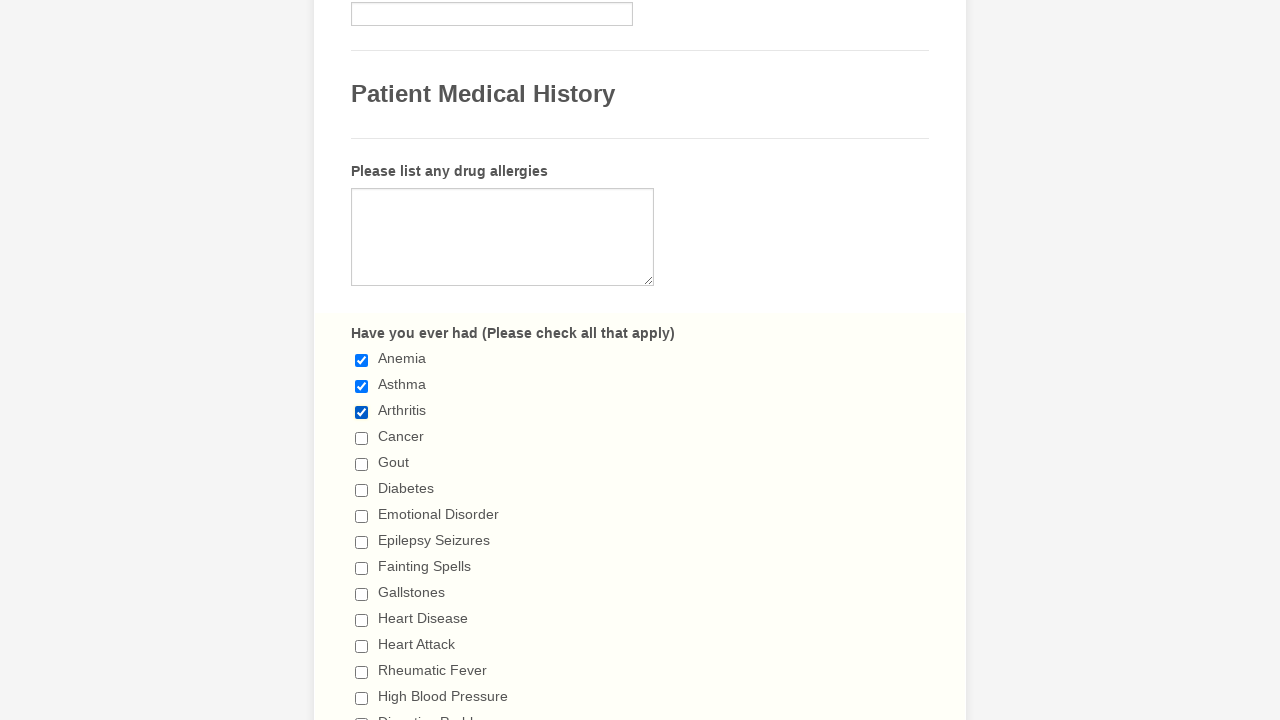

Clicked checkbox 4 to select it at (362, 438) on input[type='checkbox'] >> nth=3
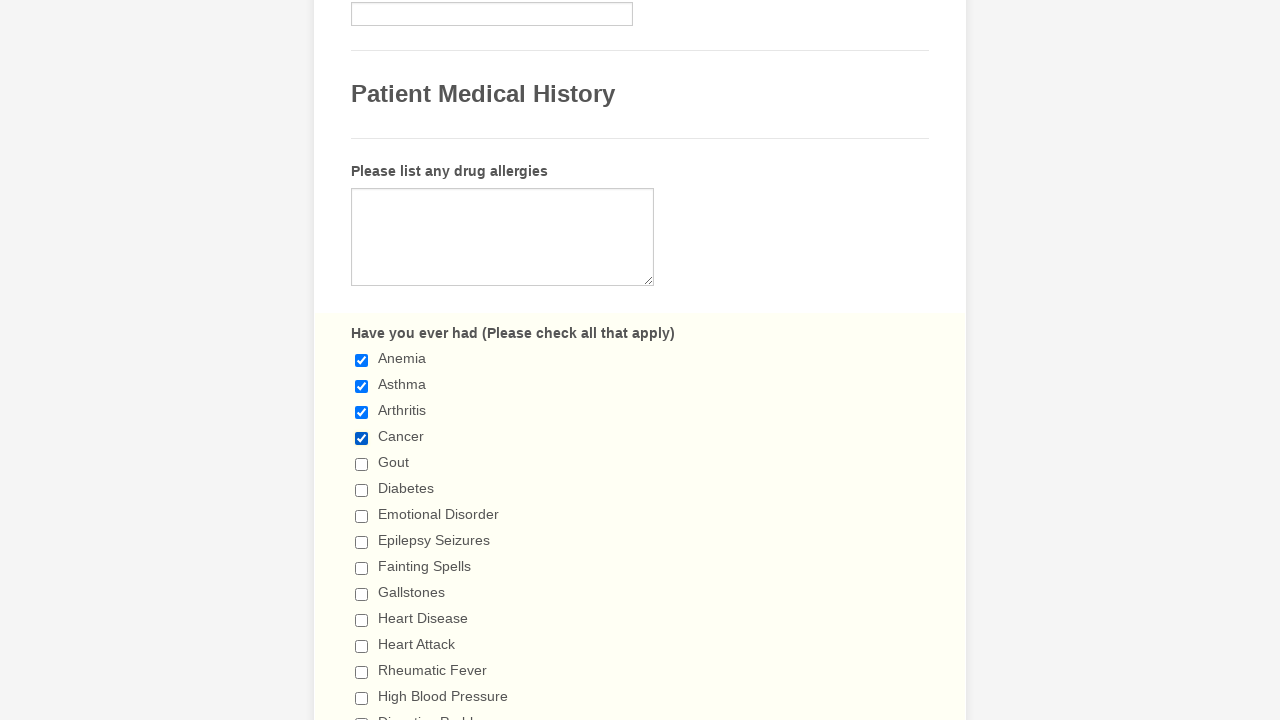

Clicked checkbox 5 to select it at (362, 464) on input[type='checkbox'] >> nth=4
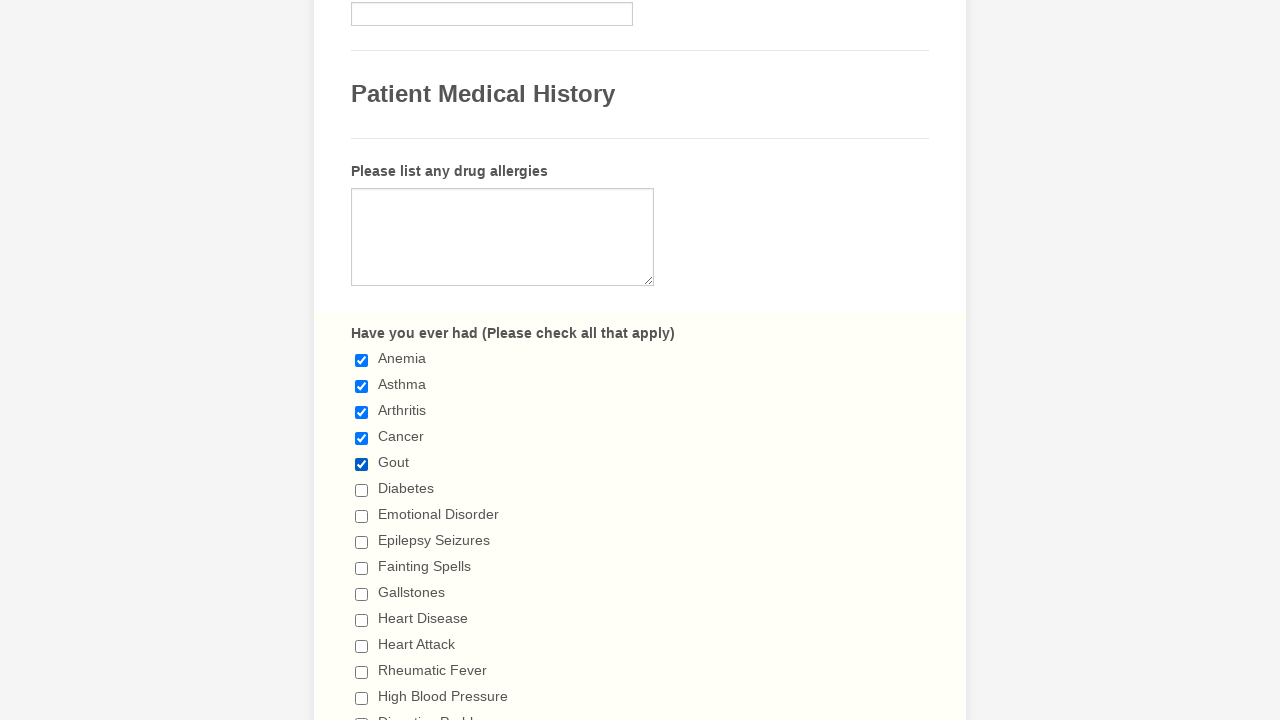

Clicked checkbox 6 to select it at (362, 490) on input[type='checkbox'] >> nth=5
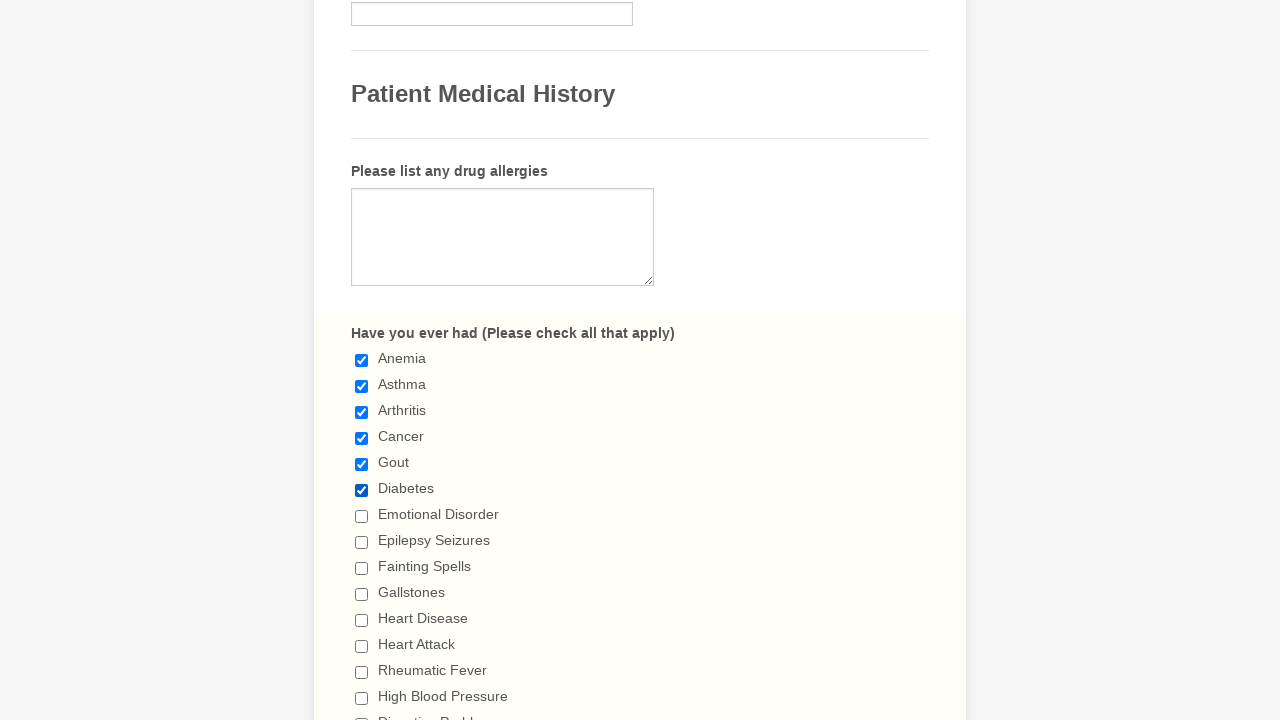

Clicked checkbox 7 to select it at (362, 516) on input[type='checkbox'] >> nth=6
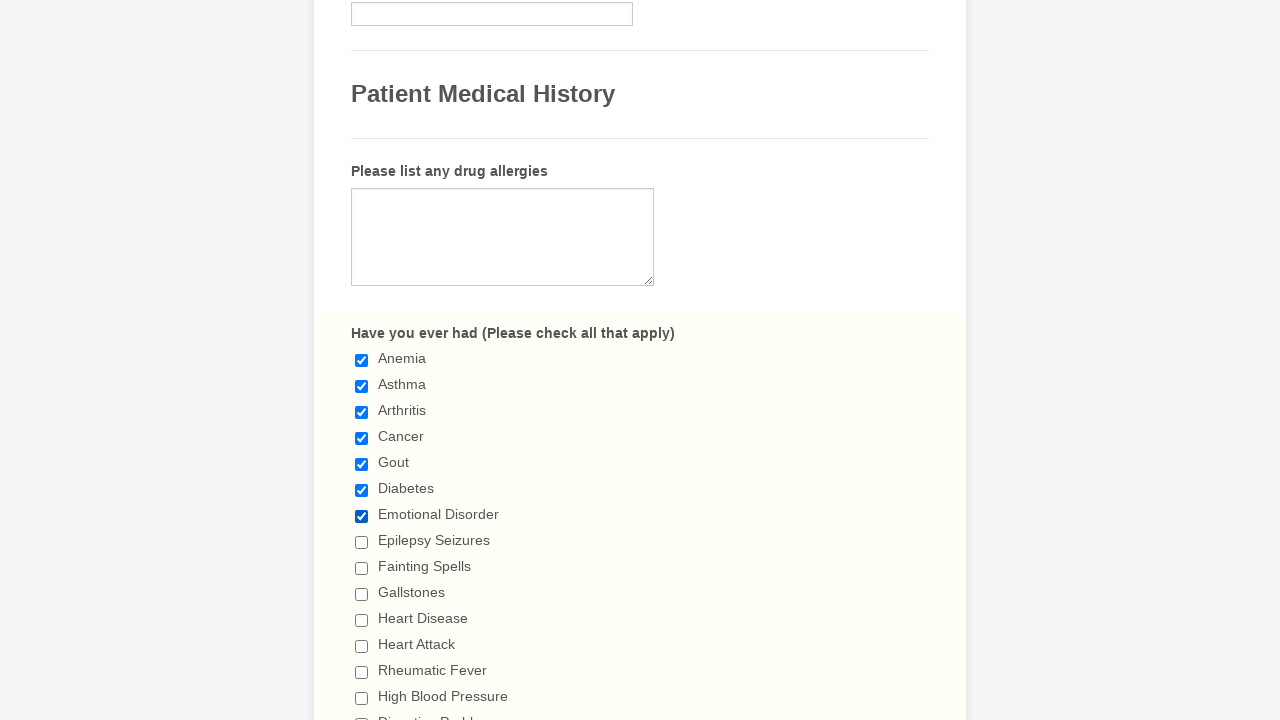

Clicked checkbox 8 to select it at (362, 542) on input[type='checkbox'] >> nth=7
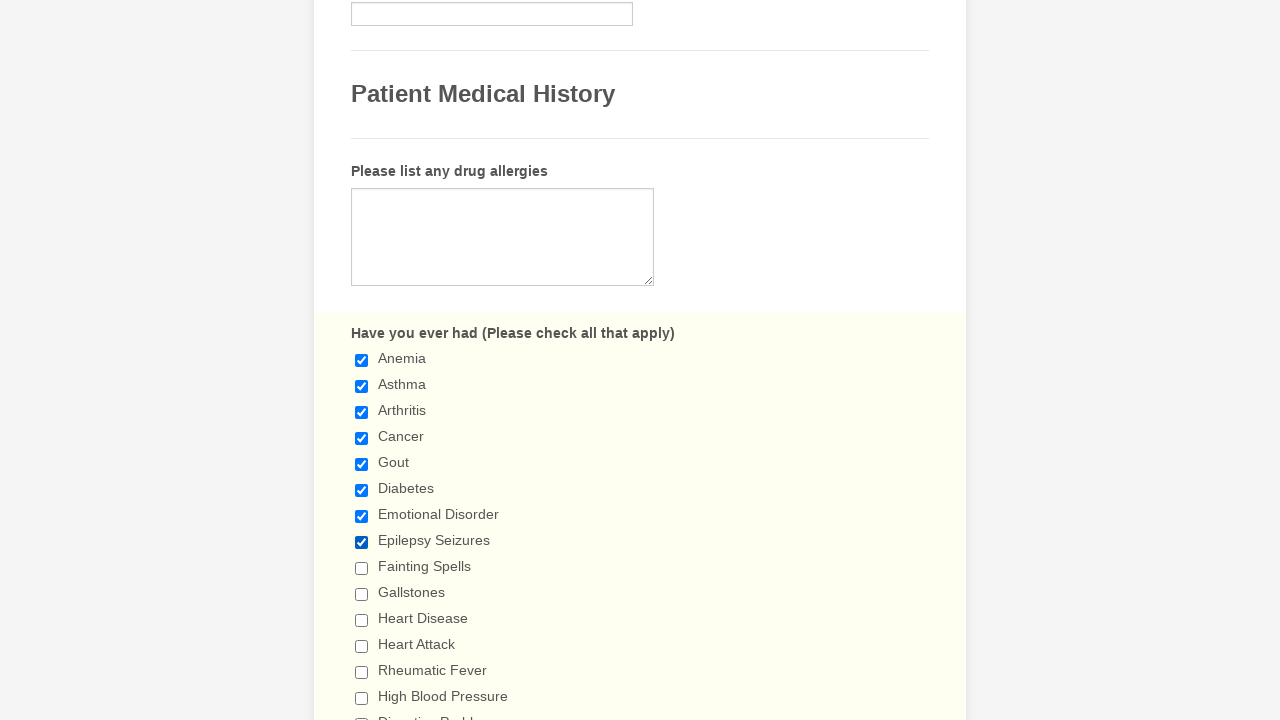

Clicked checkbox 9 to select it at (362, 568) on input[type='checkbox'] >> nth=8
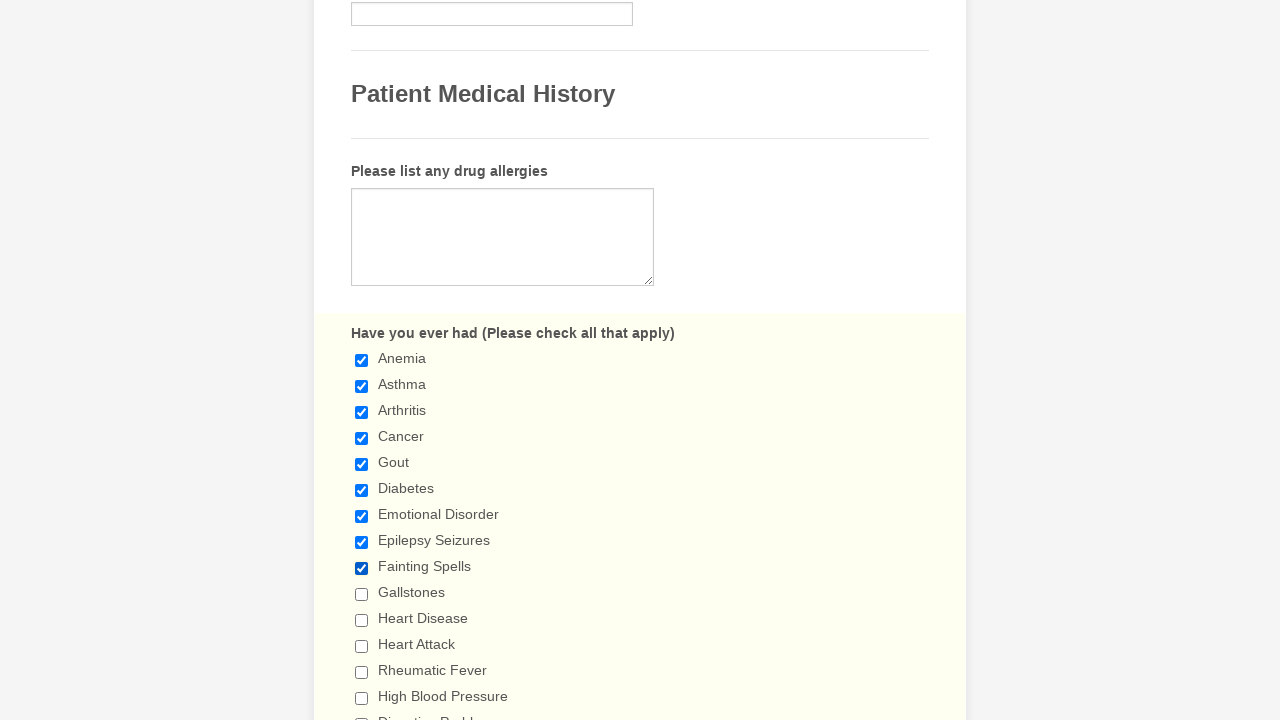

Clicked checkbox 10 to select it at (362, 594) on input[type='checkbox'] >> nth=9
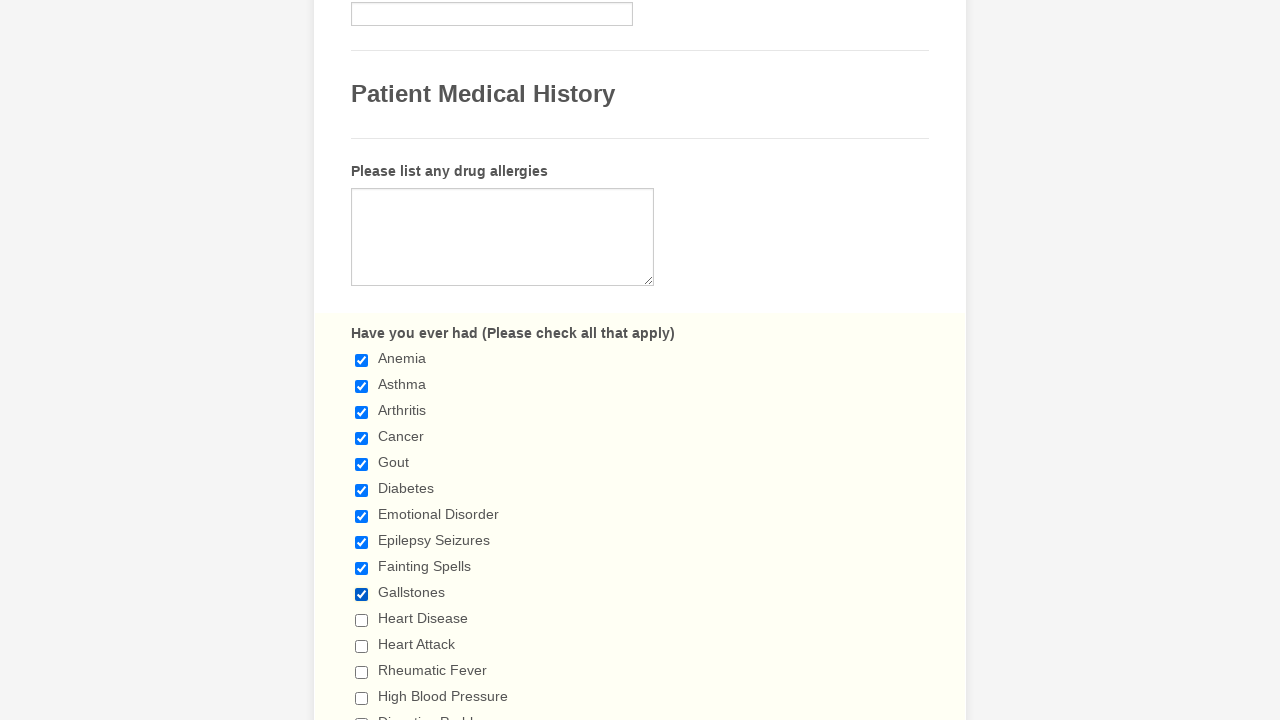

Clicked checkbox 11 to select it at (362, 620) on input[type='checkbox'] >> nth=10
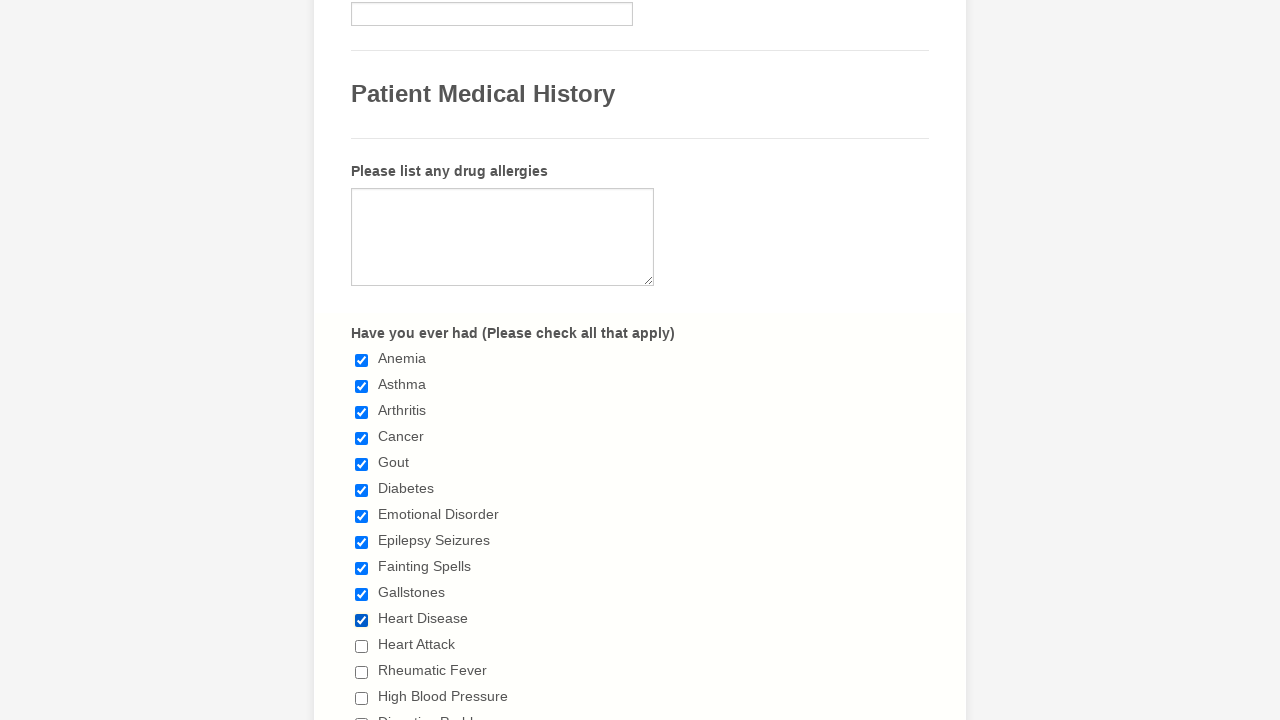

Clicked checkbox 12 to select it at (362, 646) on input[type='checkbox'] >> nth=11
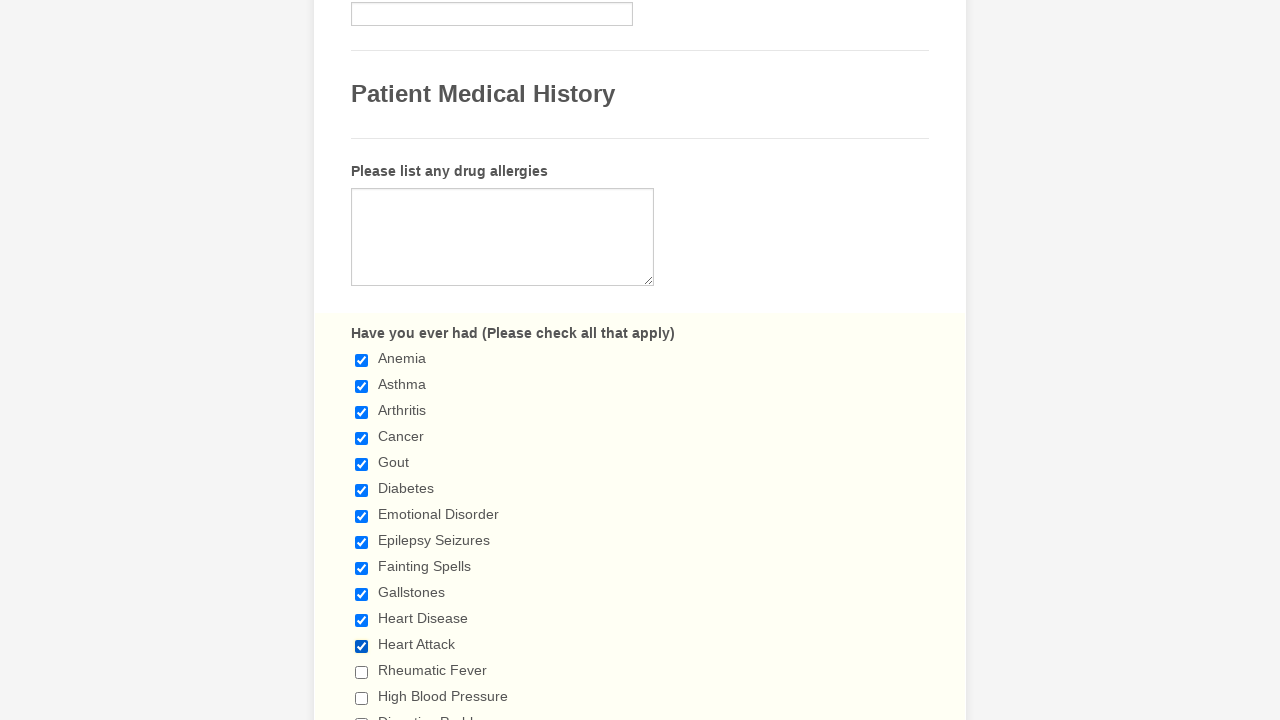

Clicked checkbox 13 to select it at (362, 672) on input[type='checkbox'] >> nth=12
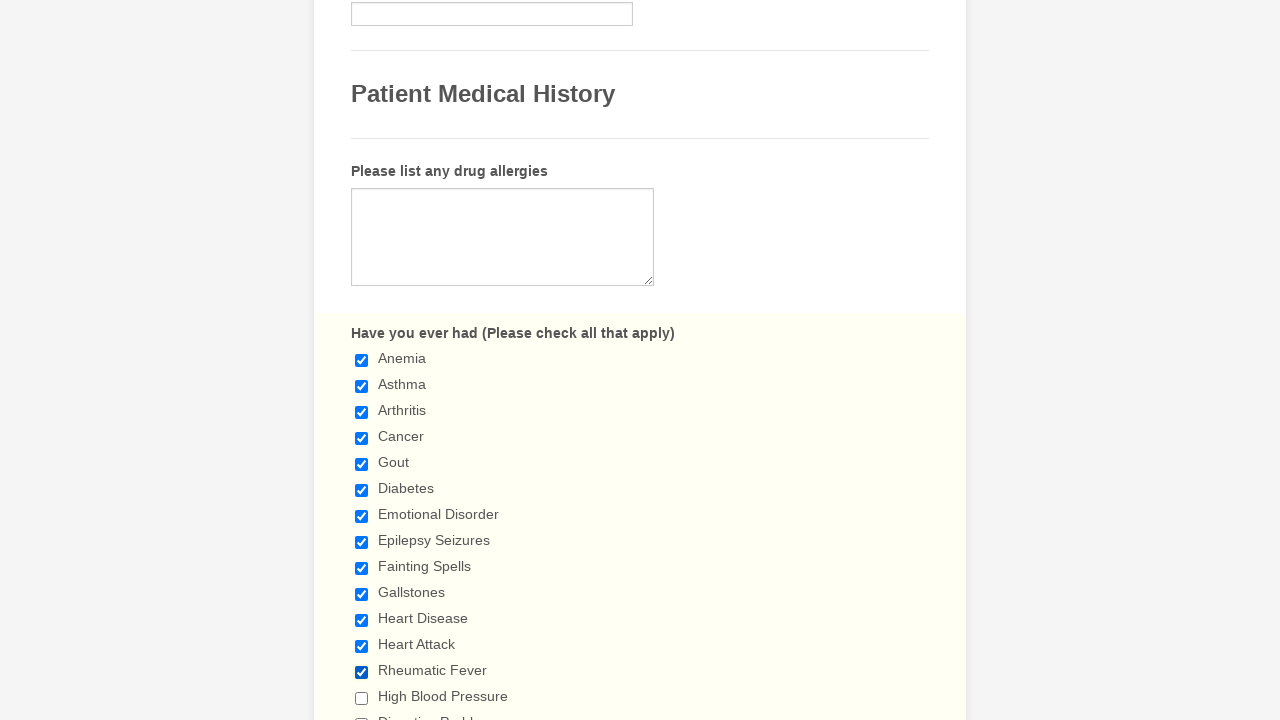

Clicked checkbox 14 to select it at (362, 698) on input[type='checkbox'] >> nth=13
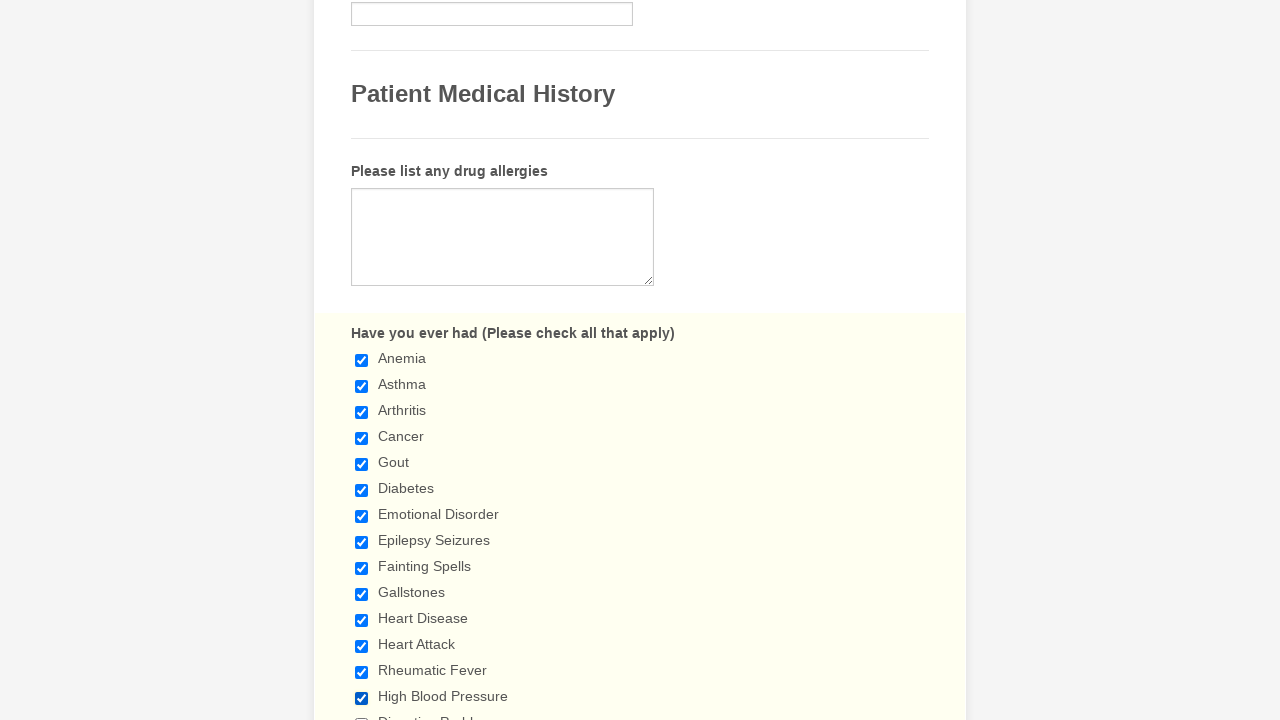

Clicked checkbox 15 to select it at (362, 714) on input[type='checkbox'] >> nth=14
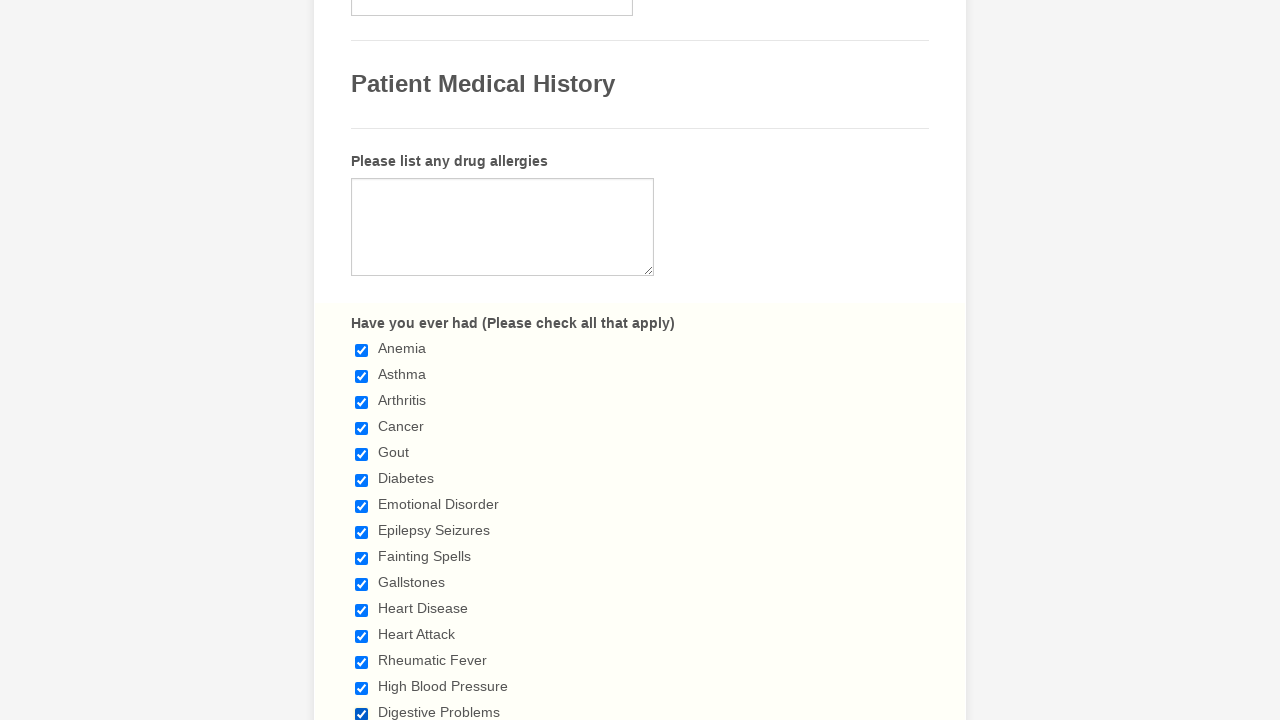

Clicked checkbox 16 to select it at (362, 360) on input[type='checkbox'] >> nth=15
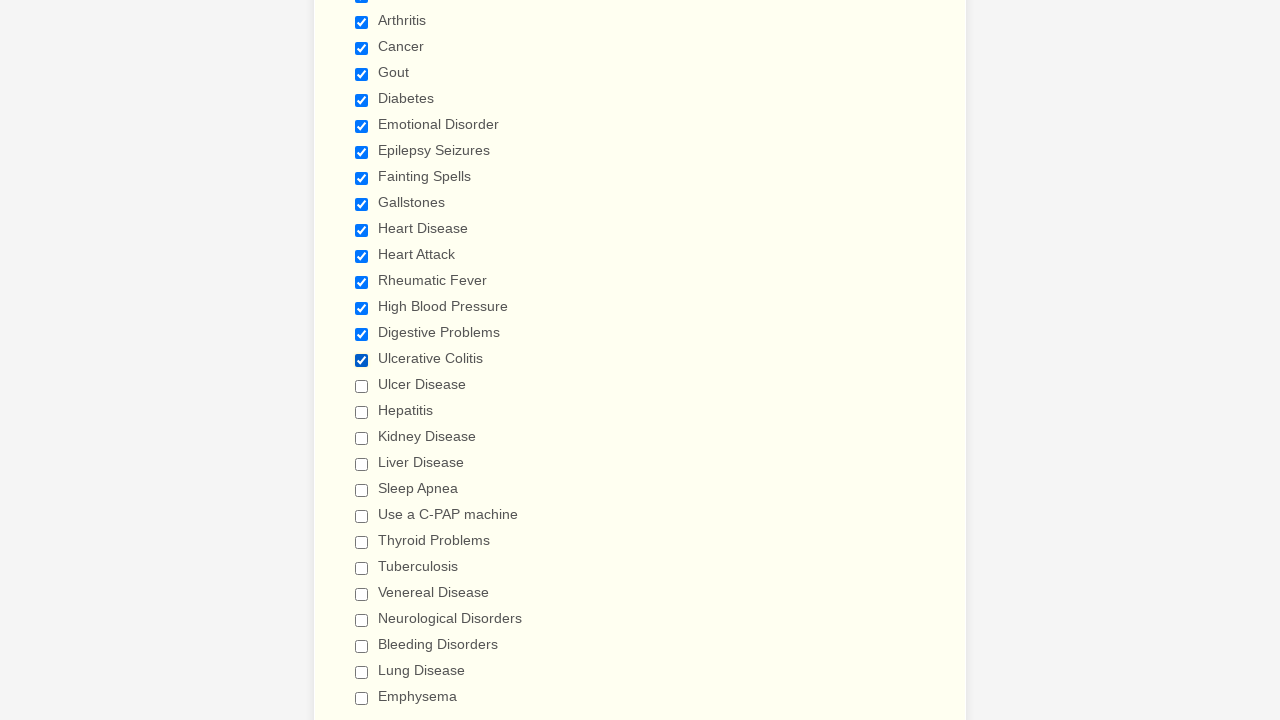

Clicked checkbox 17 to select it at (362, 386) on input[type='checkbox'] >> nth=16
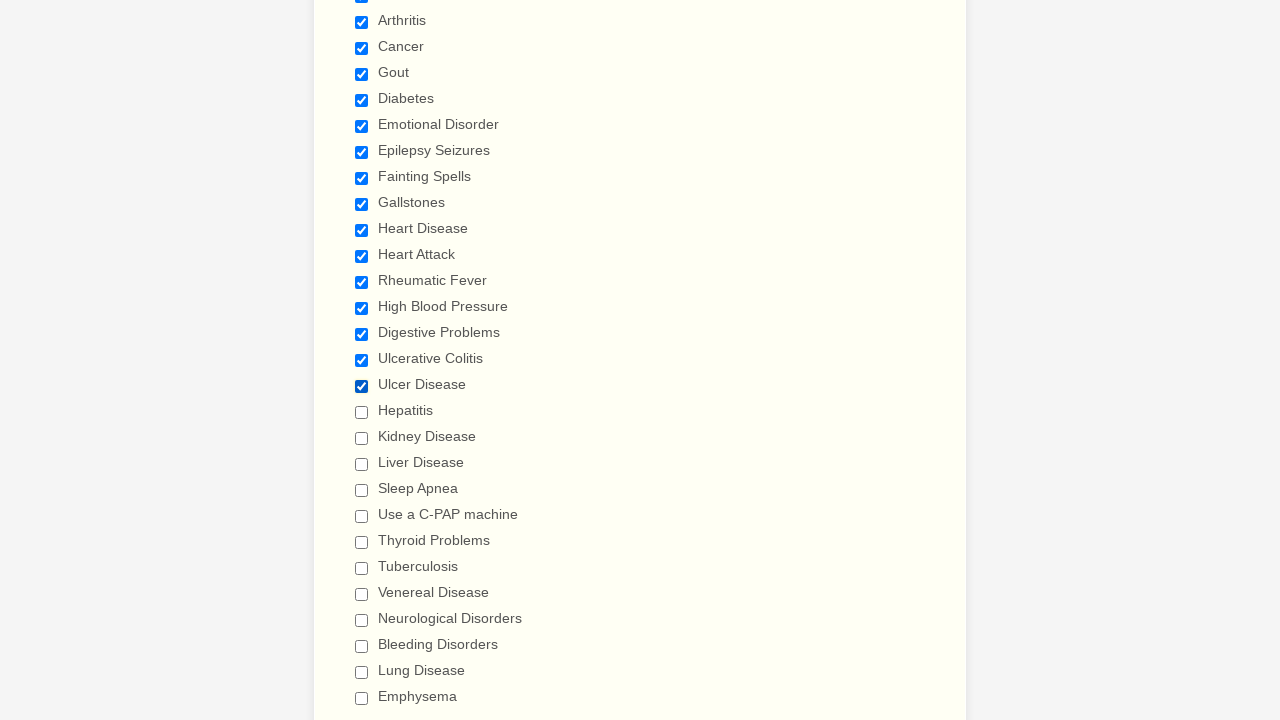

Clicked checkbox 18 to select it at (362, 412) on input[type='checkbox'] >> nth=17
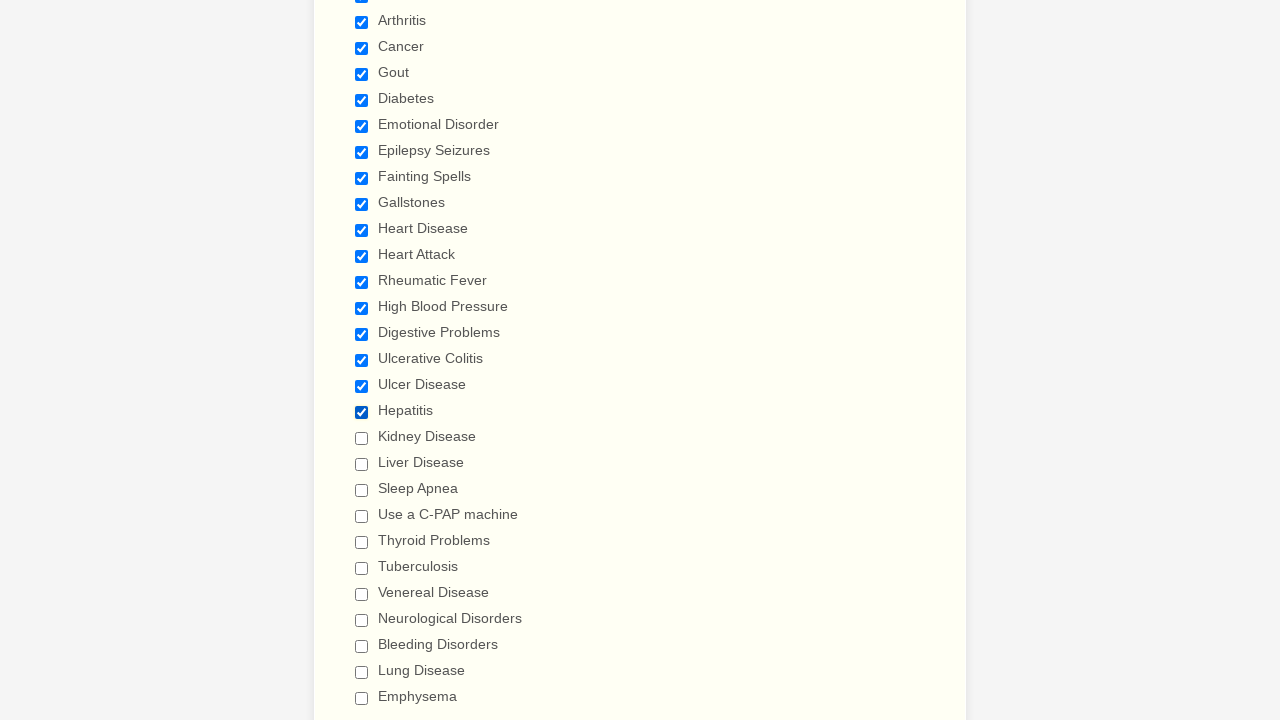

Clicked checkbox 19 to select it at (362, 438) on input[type='checkbox'] >> nth=18
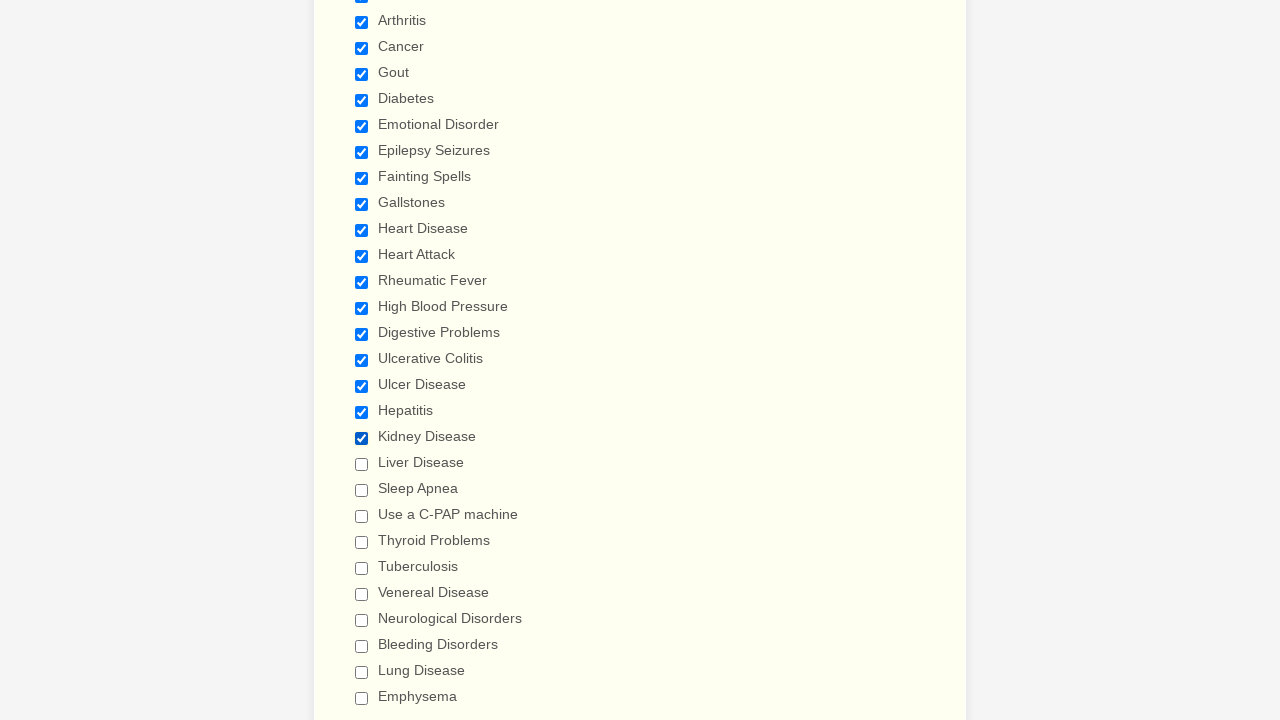

Clicked checkbox 20 to select it at (362, 464) on input[type='checkbox'] >> nth=19
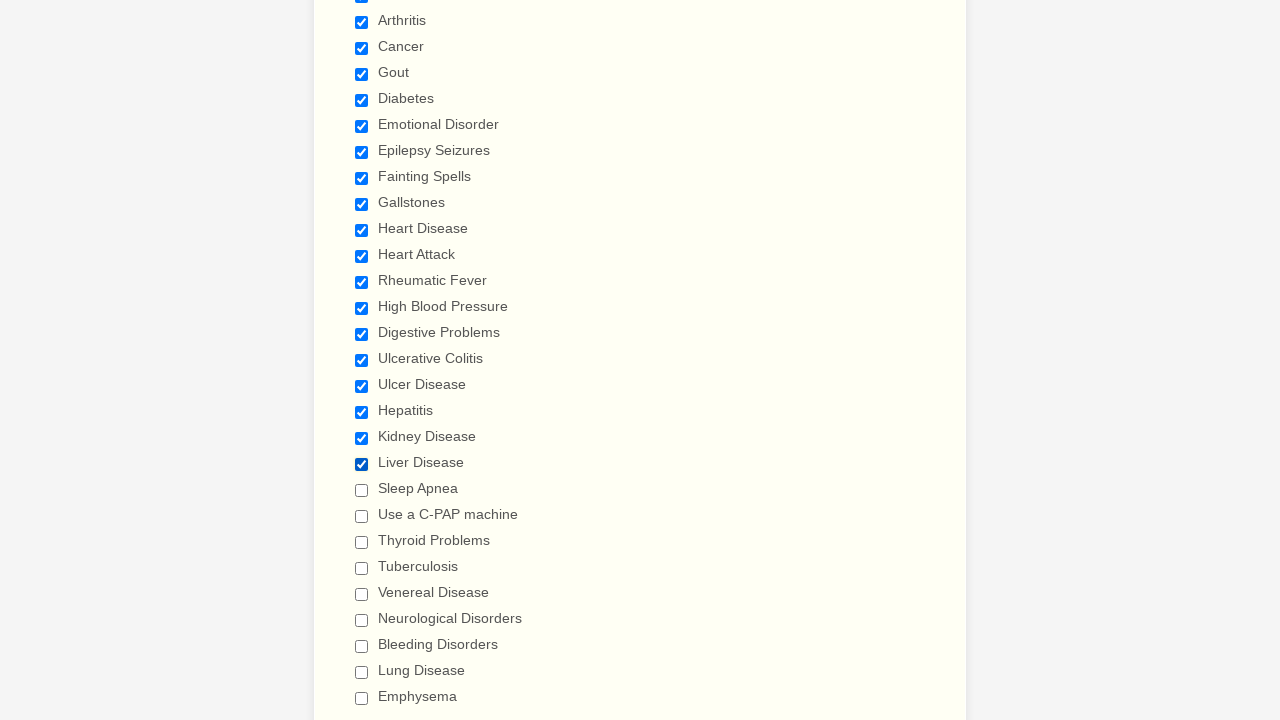

Clicked checkbox 21 to select it at (362, 490) on input[type='checkbox'] >> nth=20
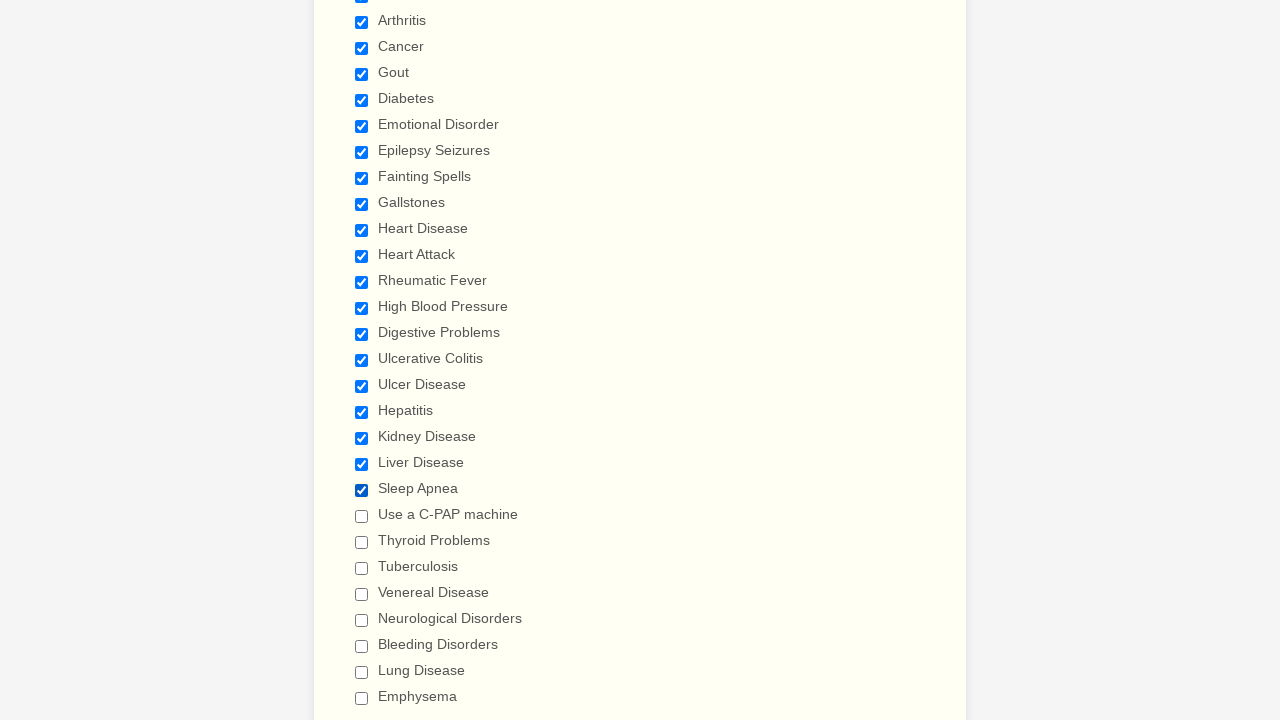

Clicked checkbox 22 to select it at (362, 516) on input[type='checkbox'] >> nth=21
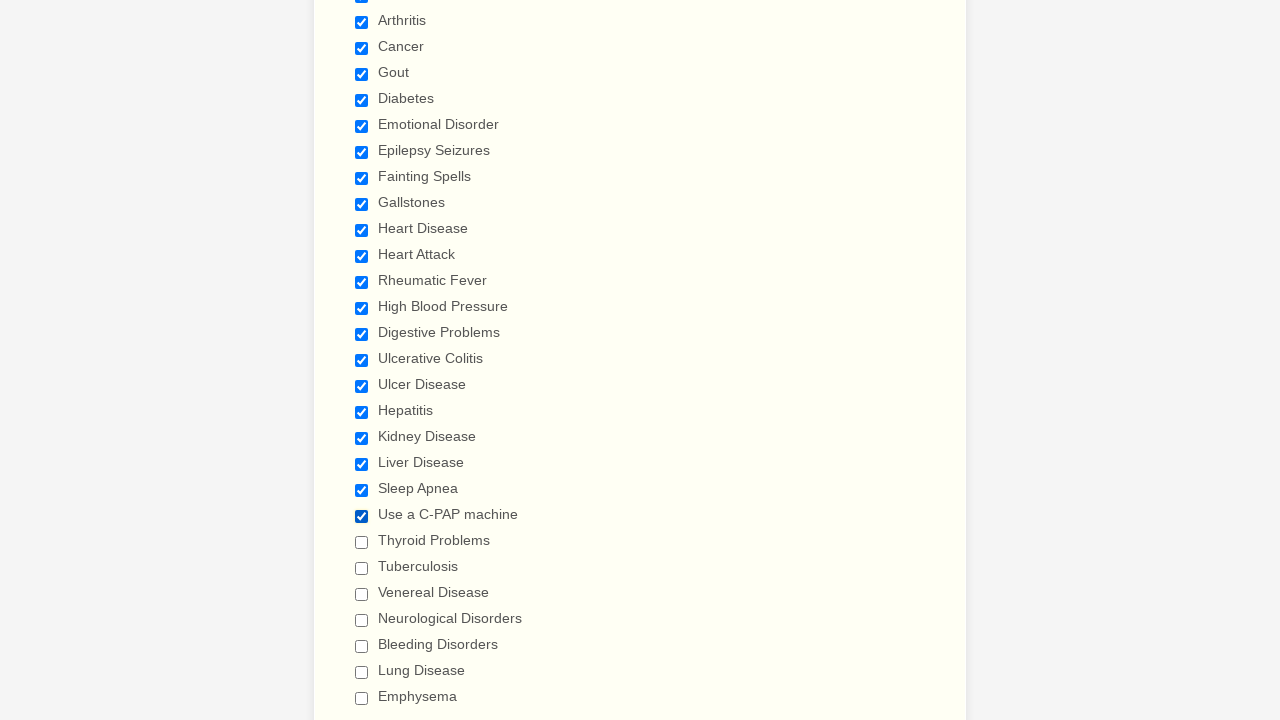

Clicked checkbox 23 to select it at (362, 542) on input[type='checkbox'] >> nth=22
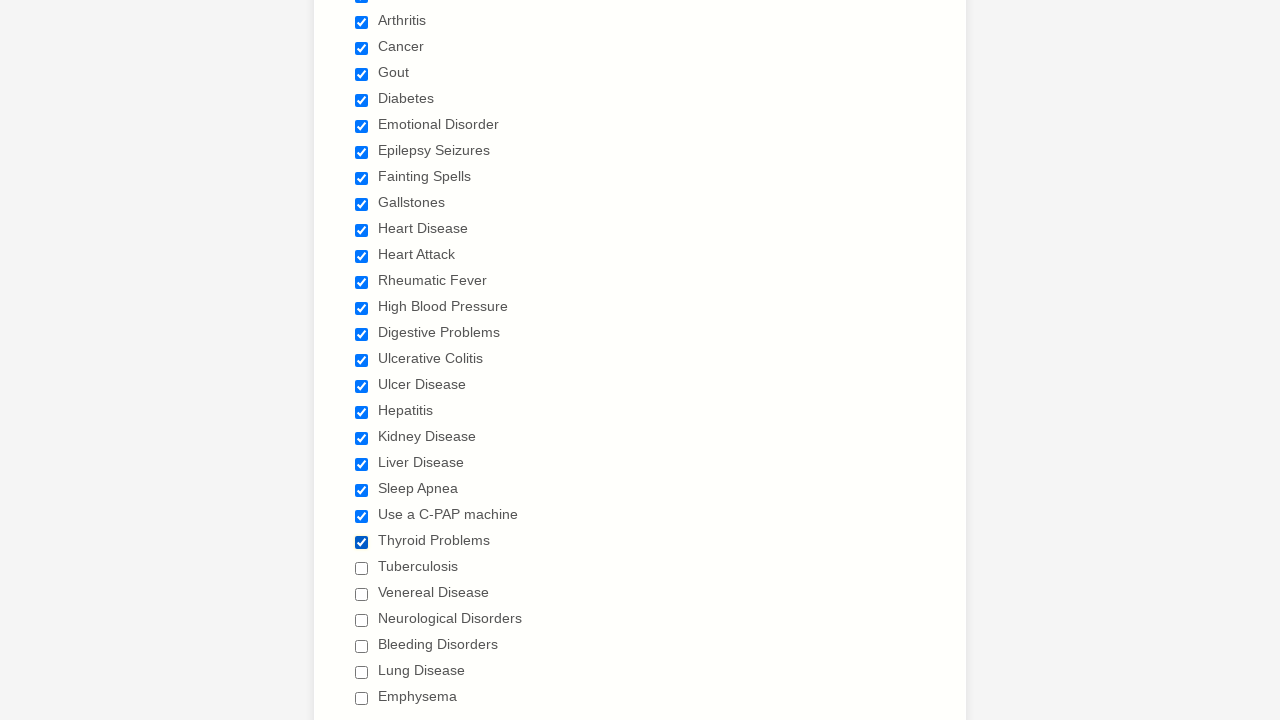

Clicked checkbox 24 to select it at (362, 568) on input[type='checkbox'] >> nth=23
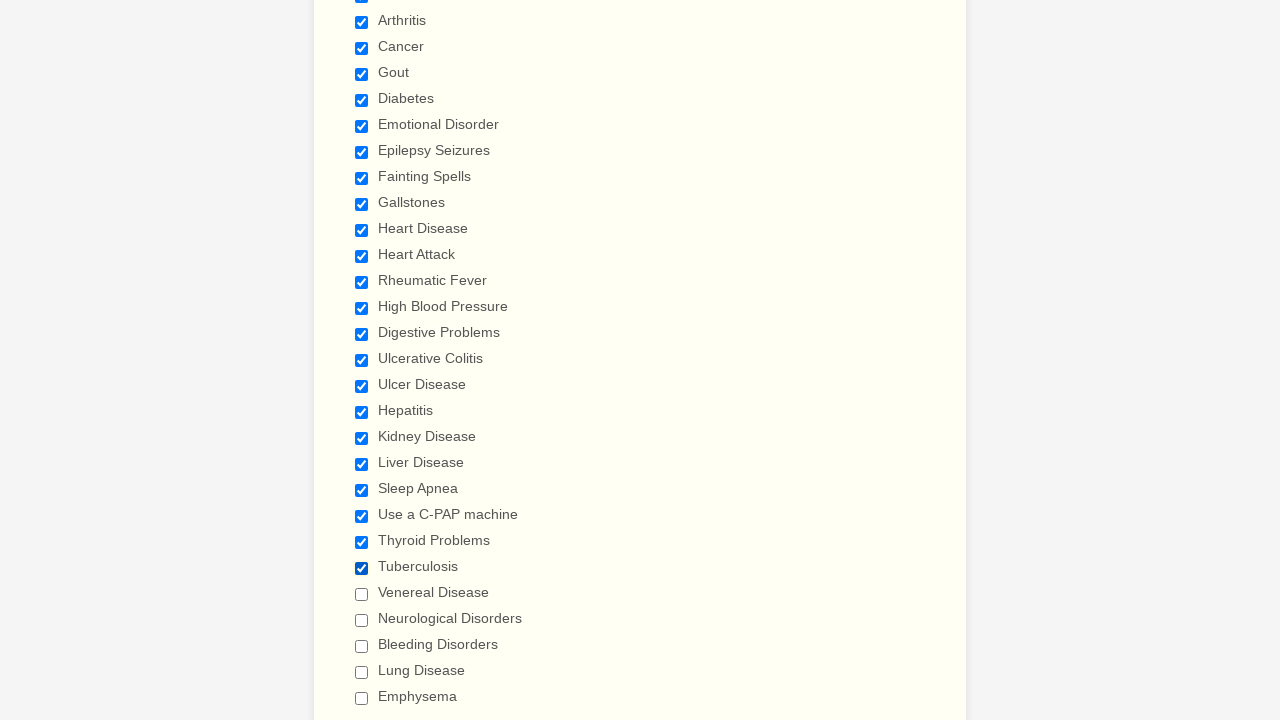

Clicked checkbox 25 to select it at (362, 594) on input[type='checkbox'] >> nth=24
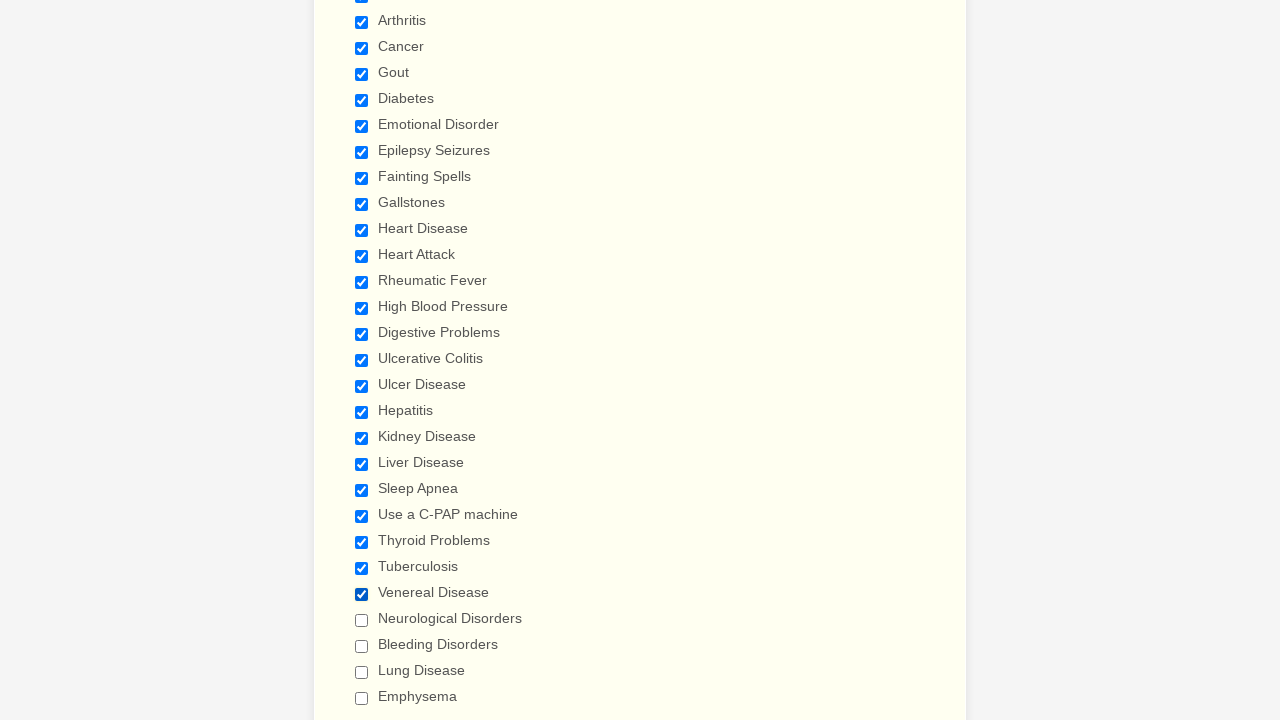

Clicked checkbox 26 to select it at (362, 620) on input[type='checkbox'] >> nth=25
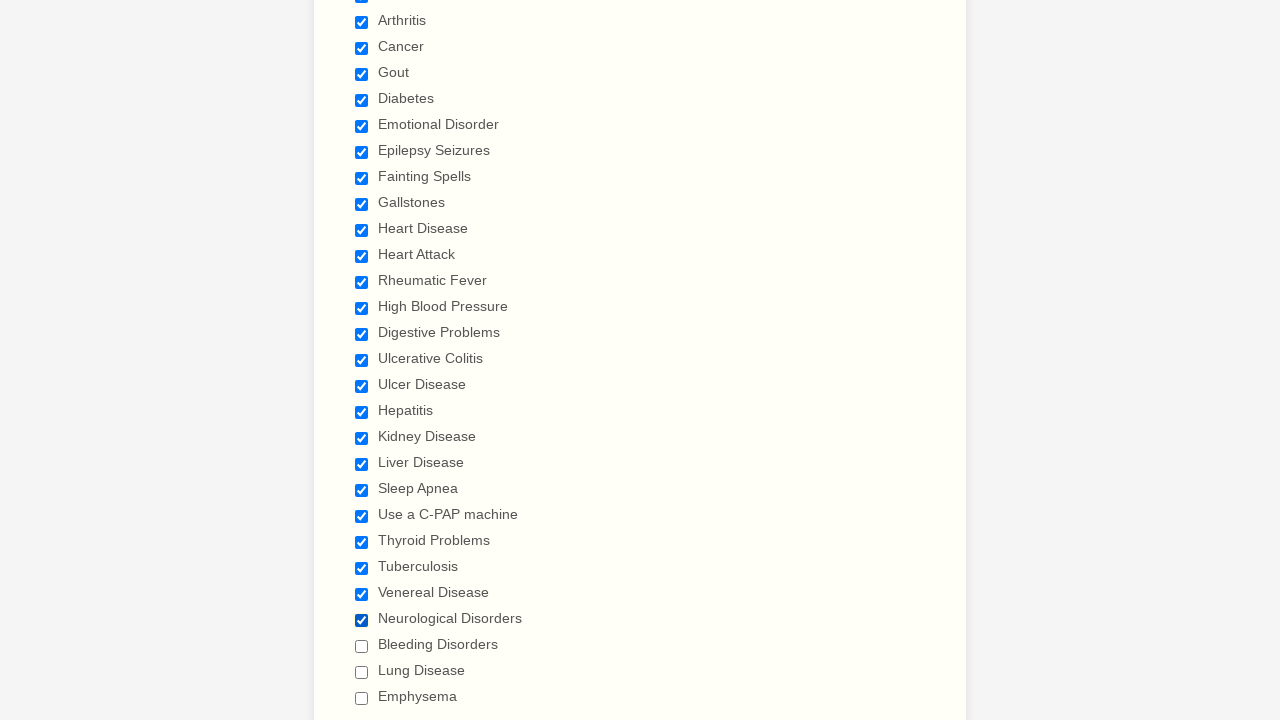

Clicked checkbox 27 to select it at (362, 646) on input[type='checkbox'] >> nth=26
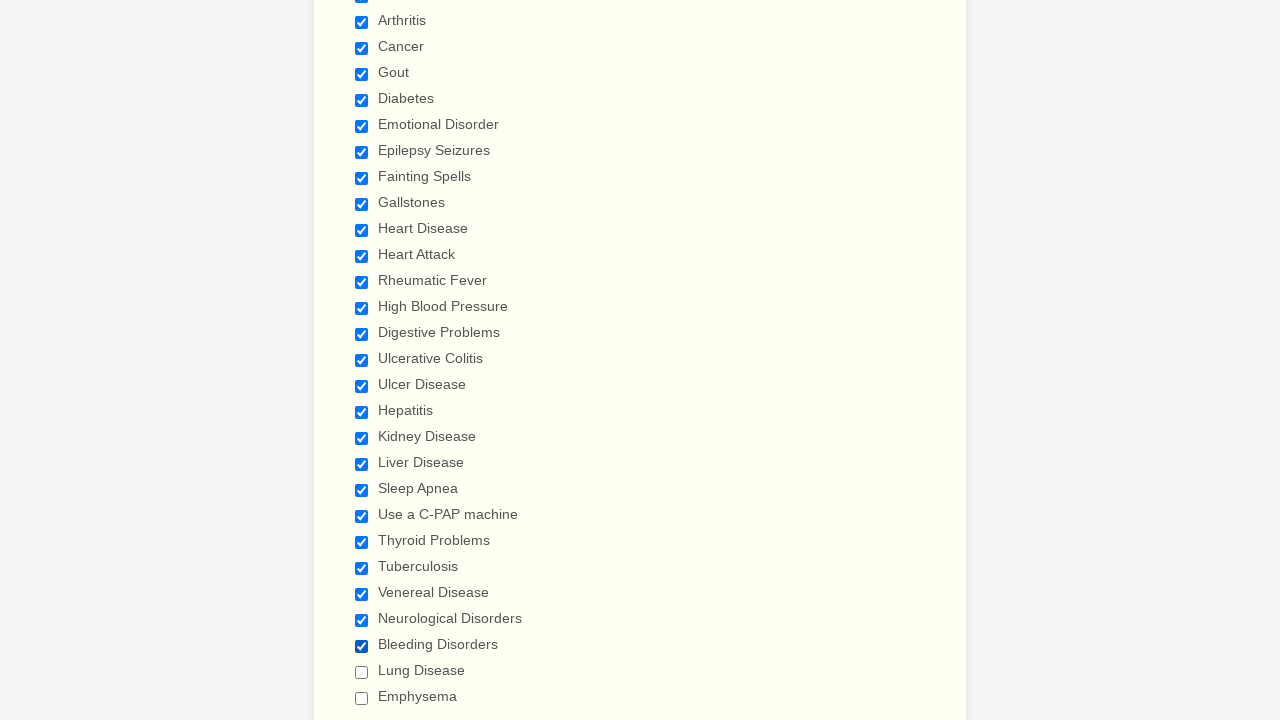

Clicked checkbox 28 to select it at (362, 672) on input[type='checkbox'] >> nth=27
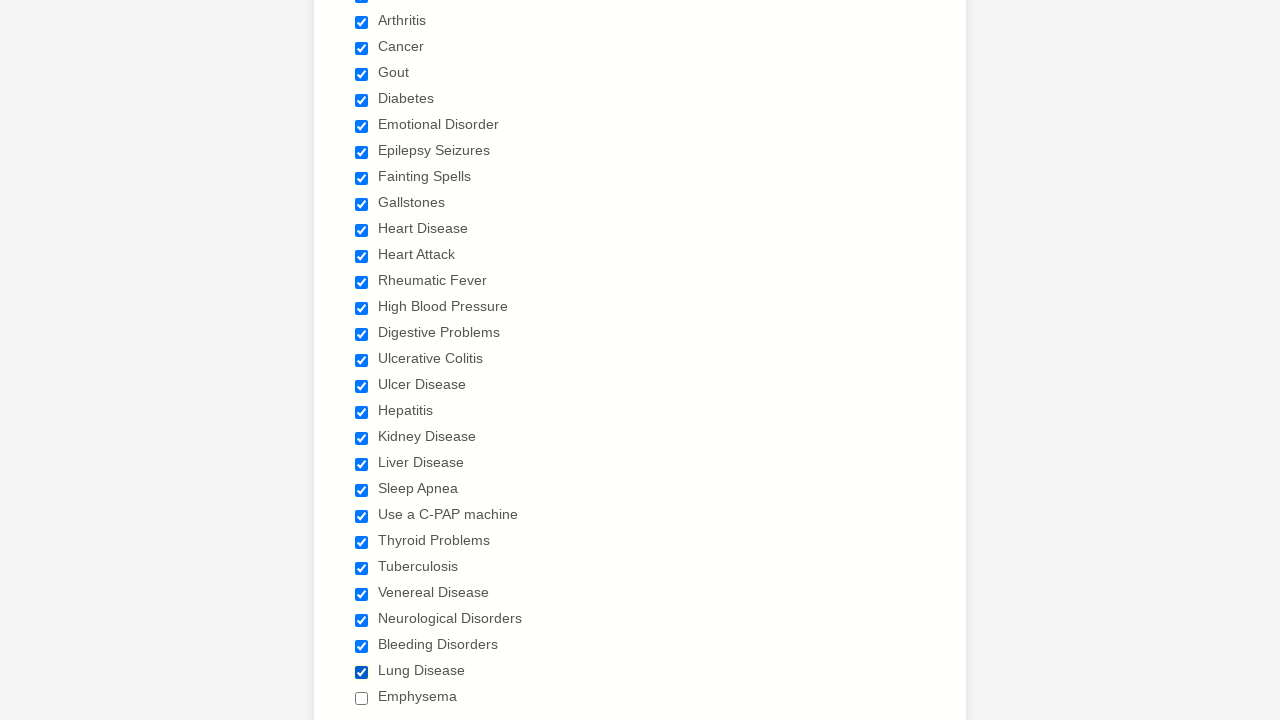

Clicked checkbox 29 to select it at (362, 698) on input[type='checkbox'] >> nth=28
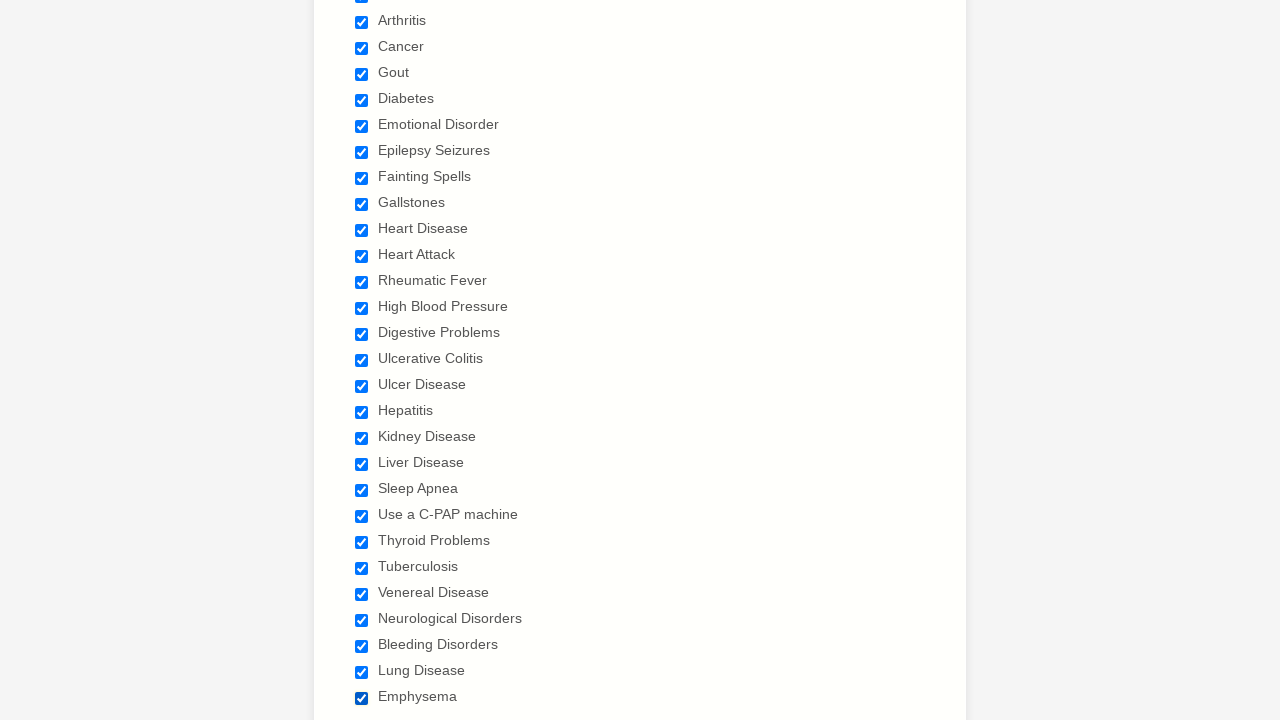

Verified checkbox 1 is selected
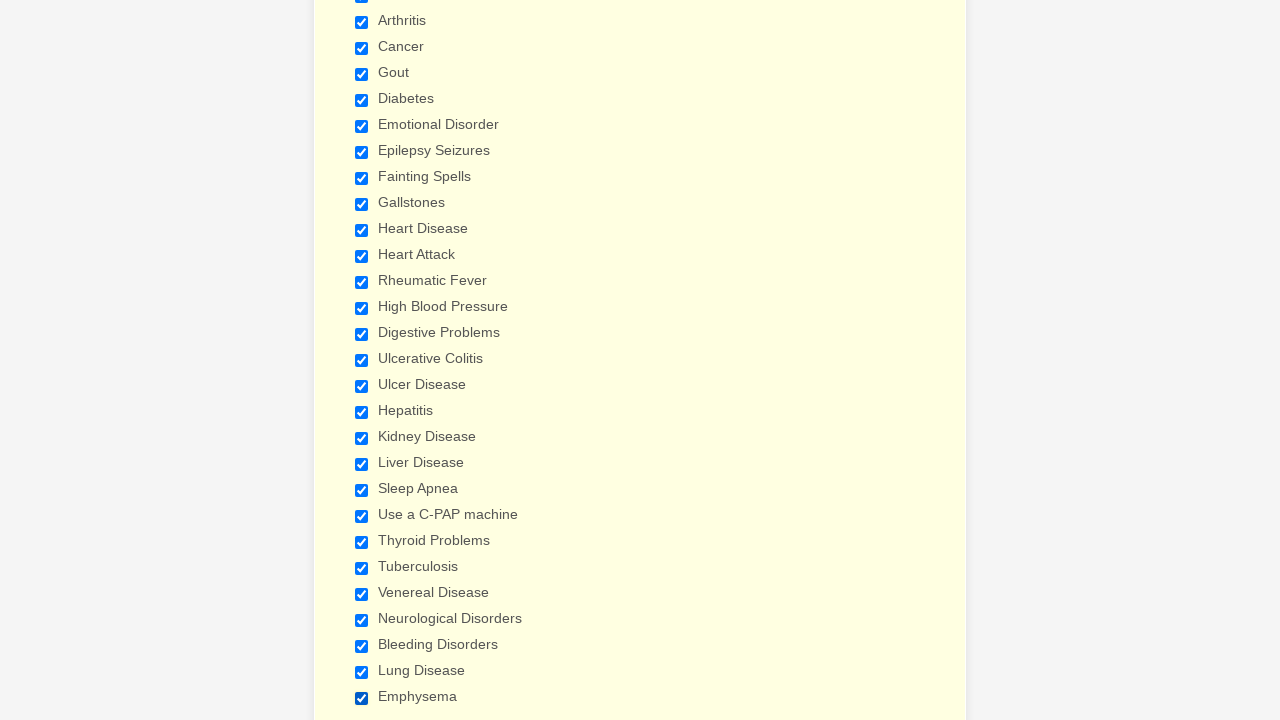

Verified checkbox 2 is selected
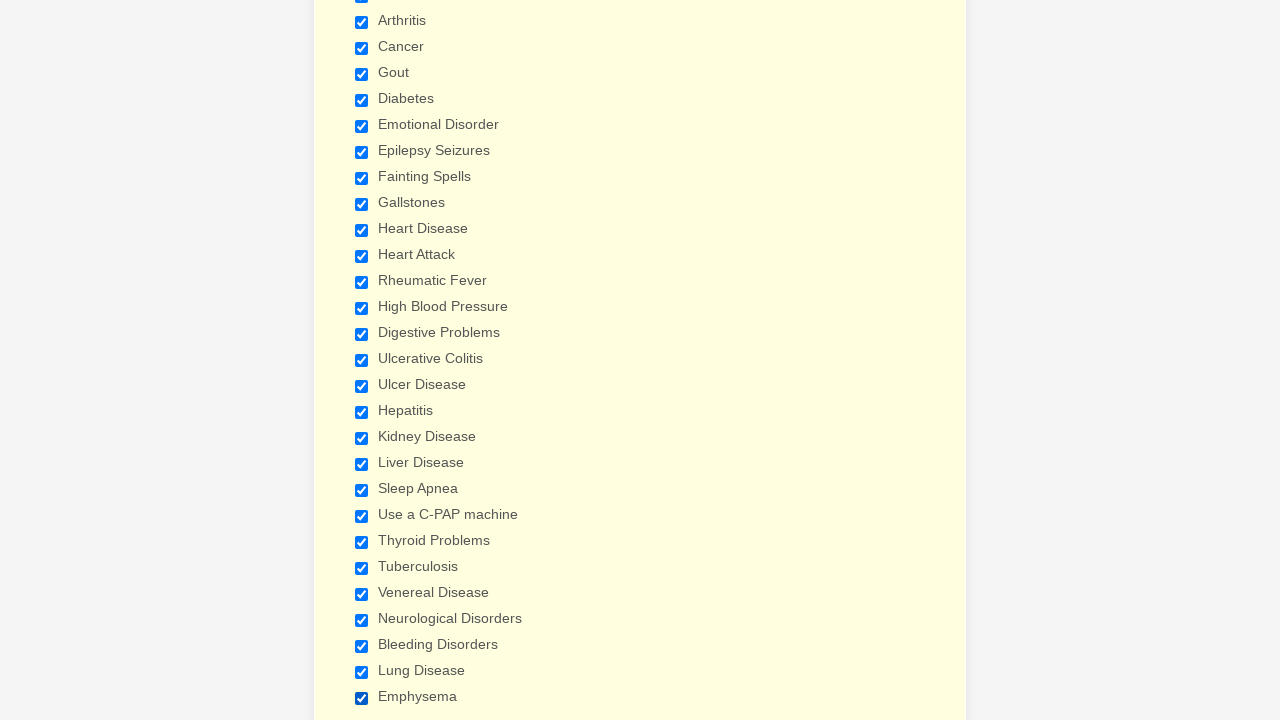

Verified checkbox 3 is selected
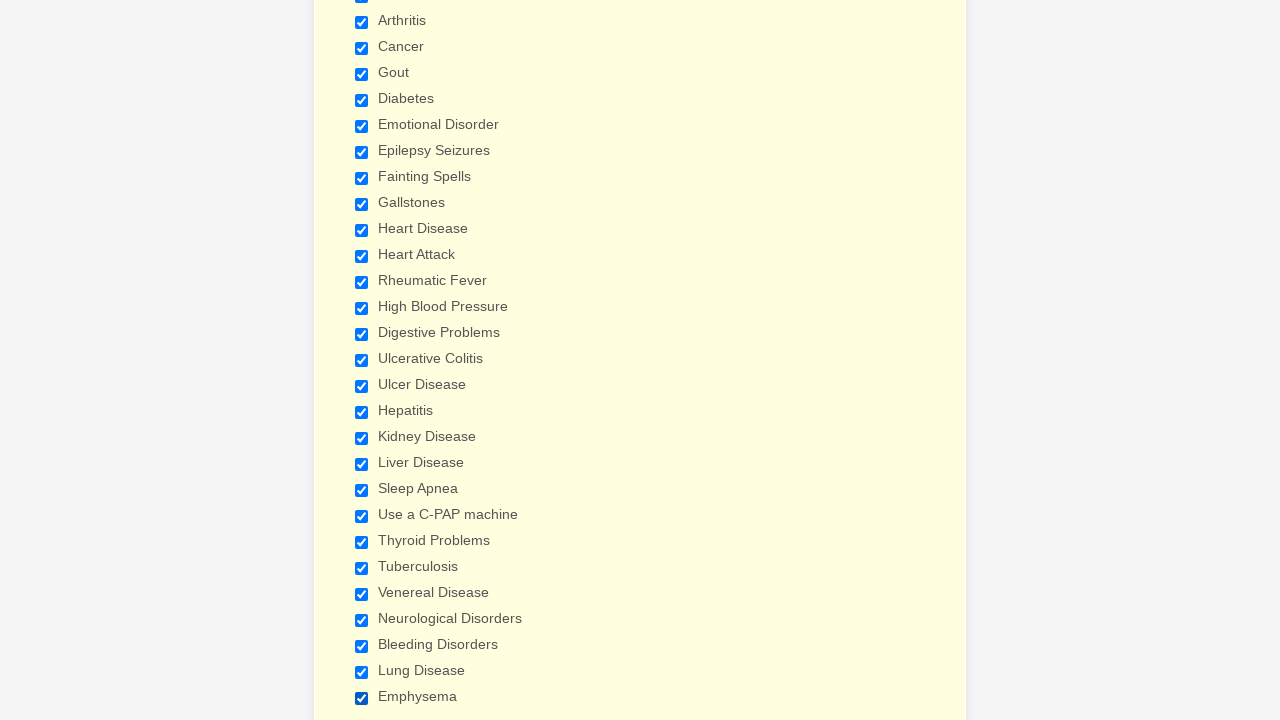

Verified checkbox 4 is selected
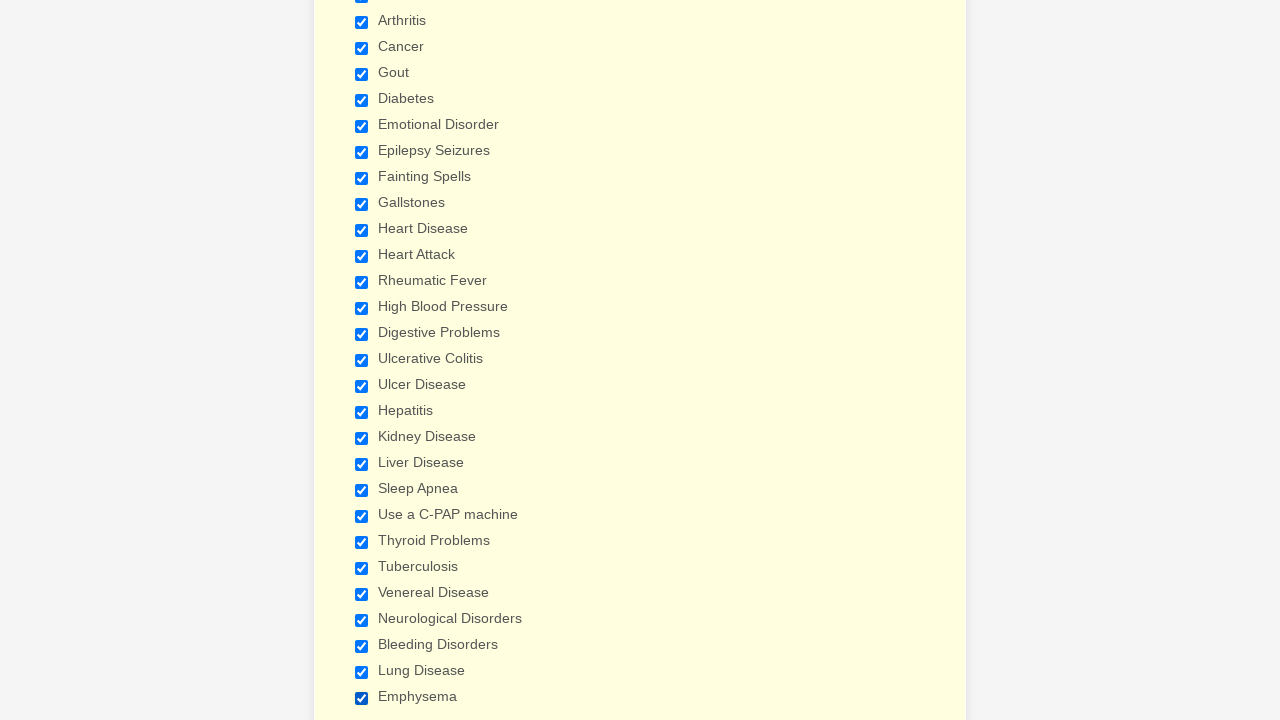

Verified checkbox 5 is selected
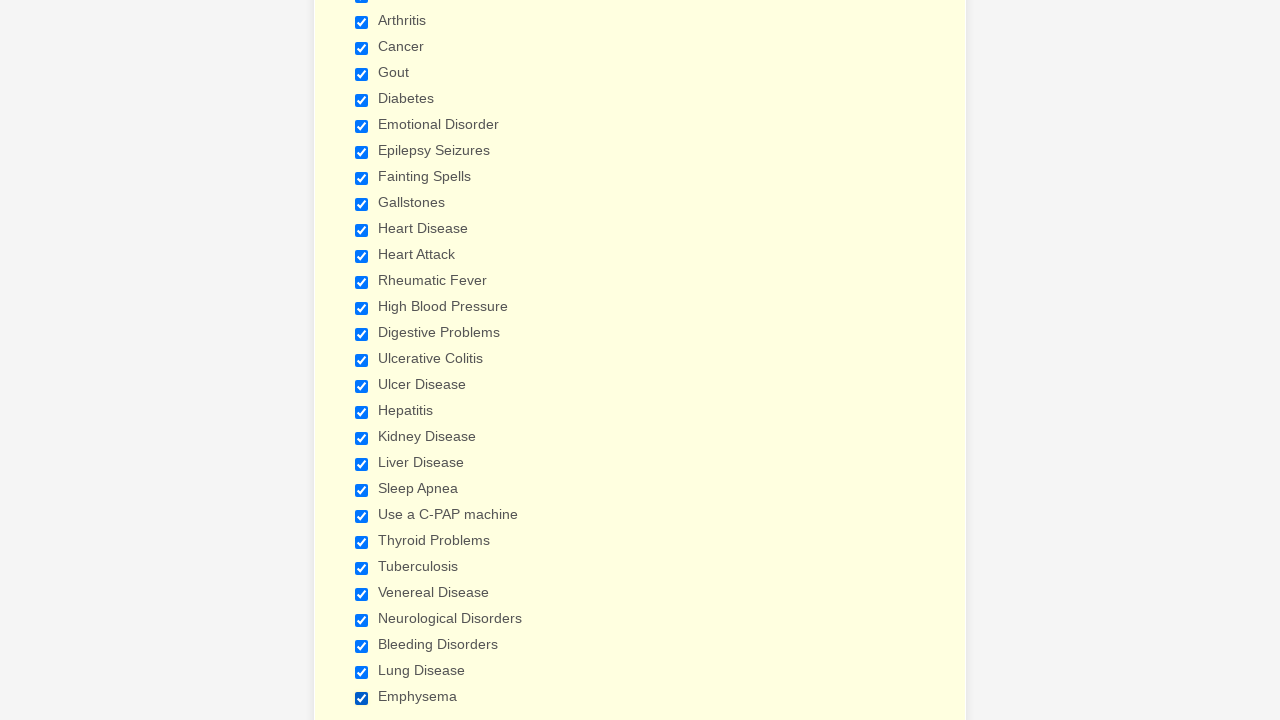

Verified checkbox 6 is selected
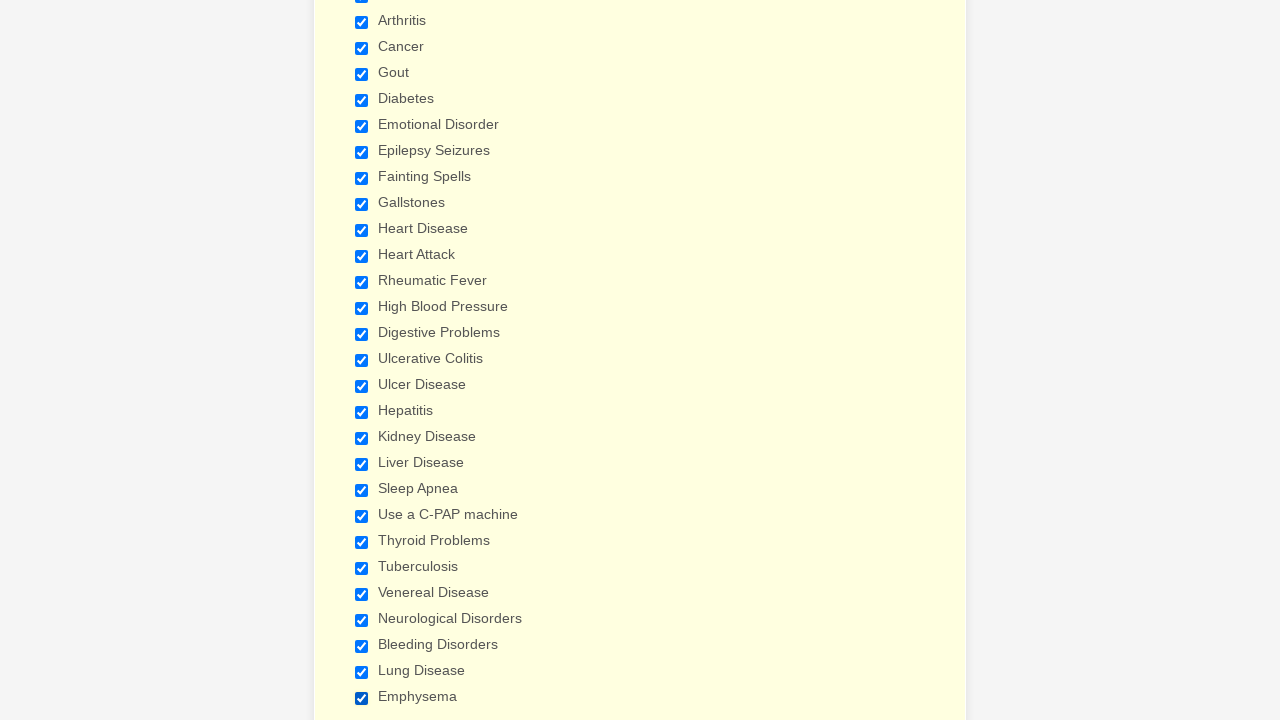

Verified checkbox 7 is selected
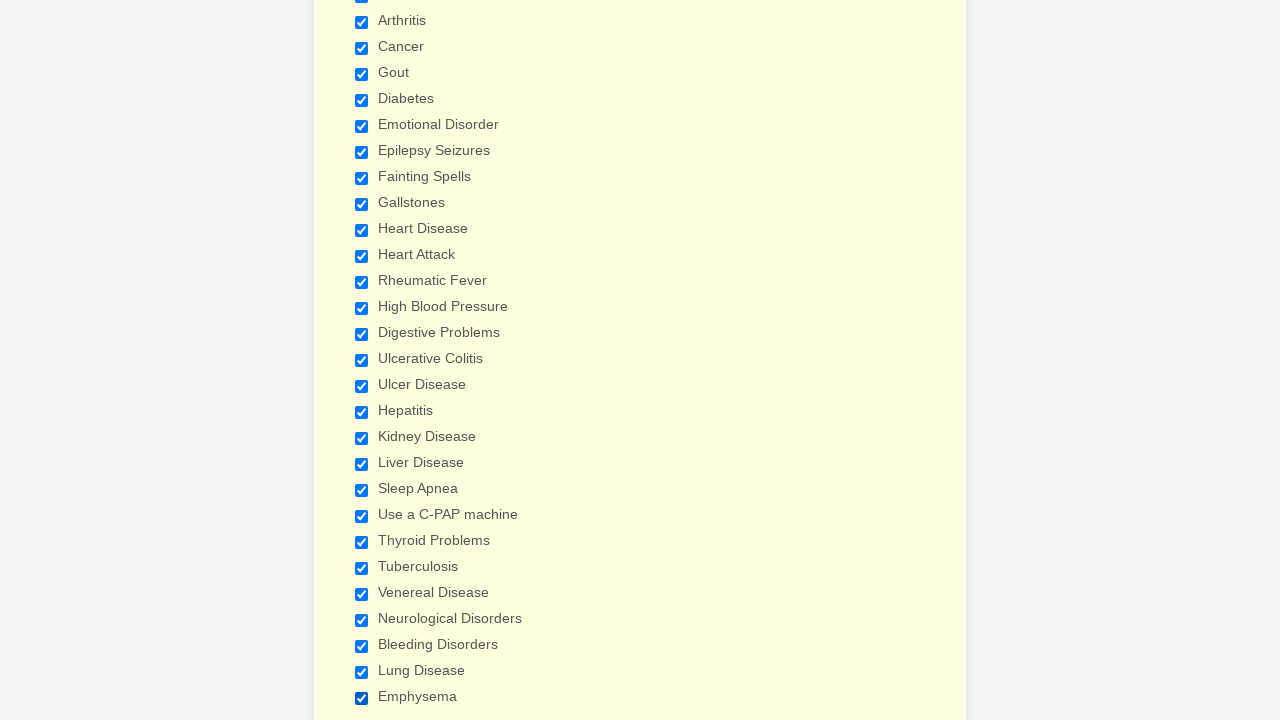

Verified checkbox 8 is selected
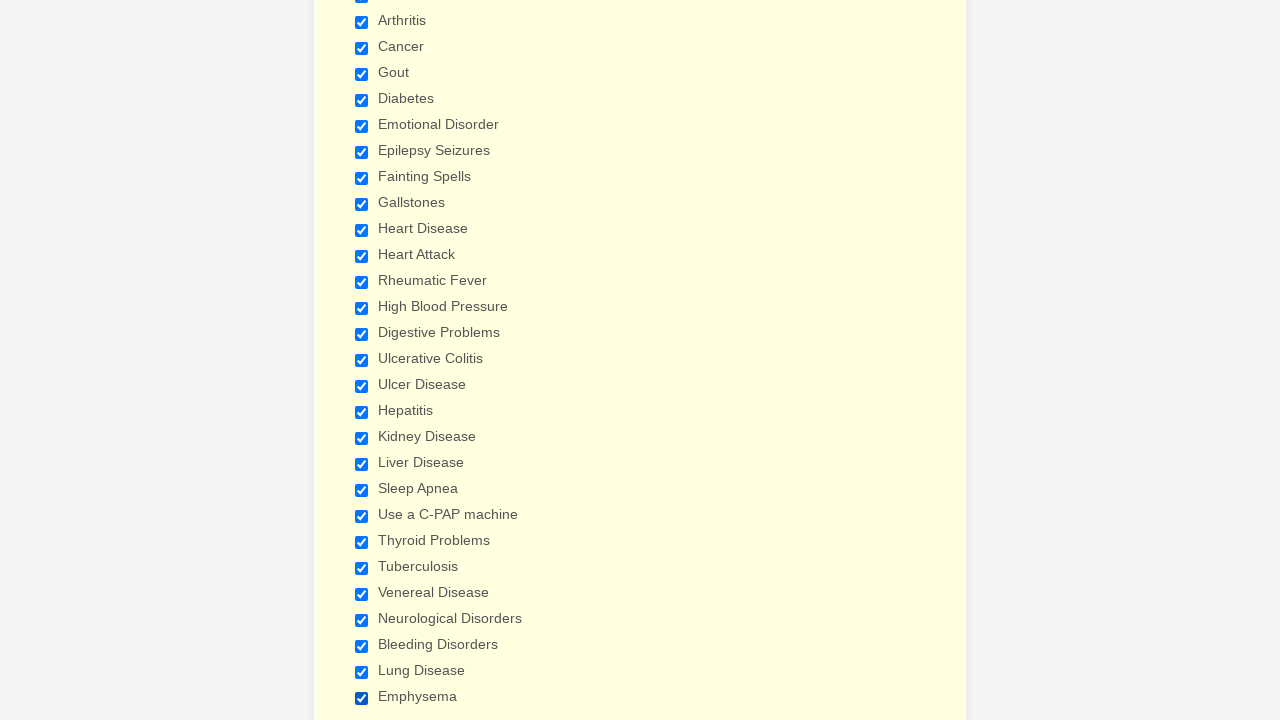

Verified checkbox 9 is selected
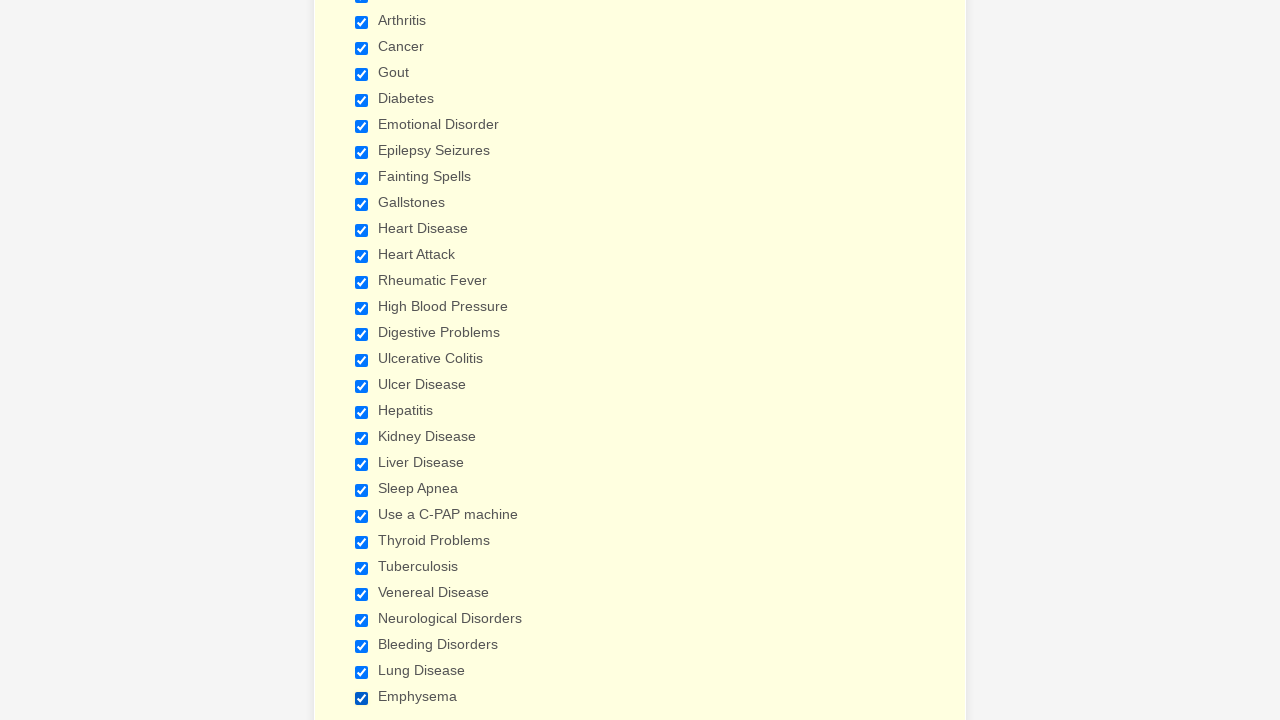

Verified checkbox 10 is selected
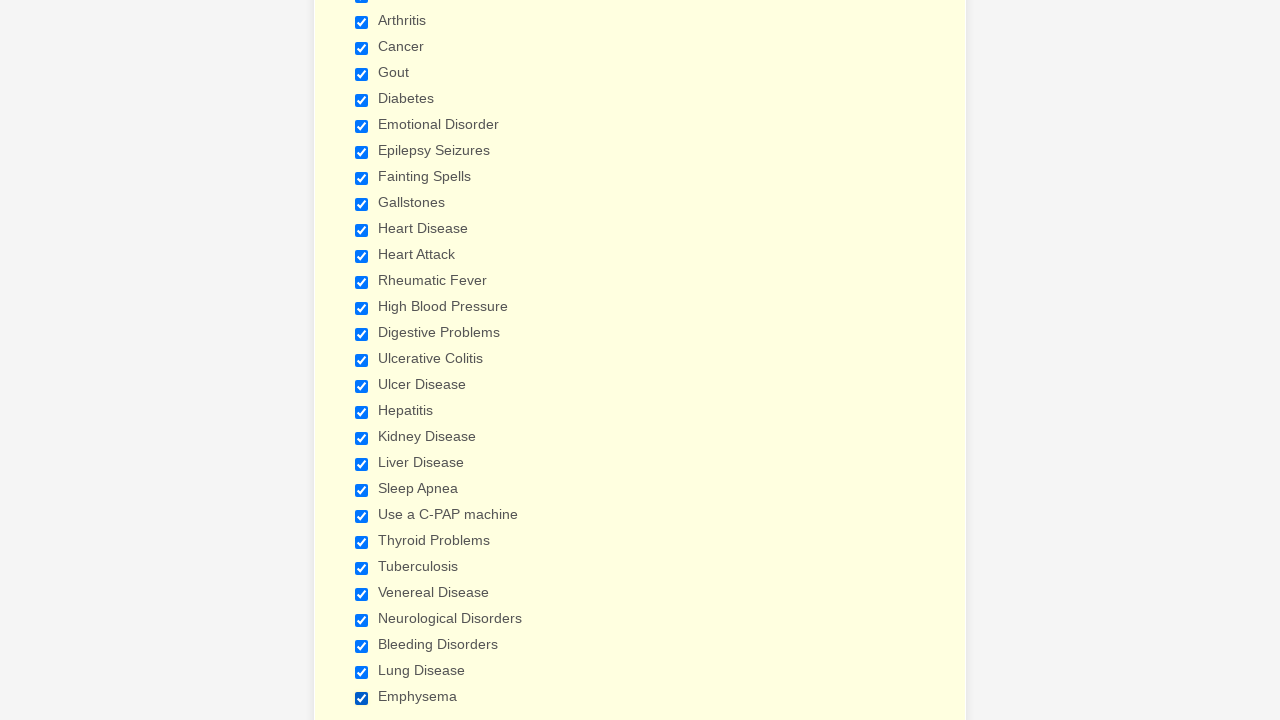

Verified checkbox 11 is selected
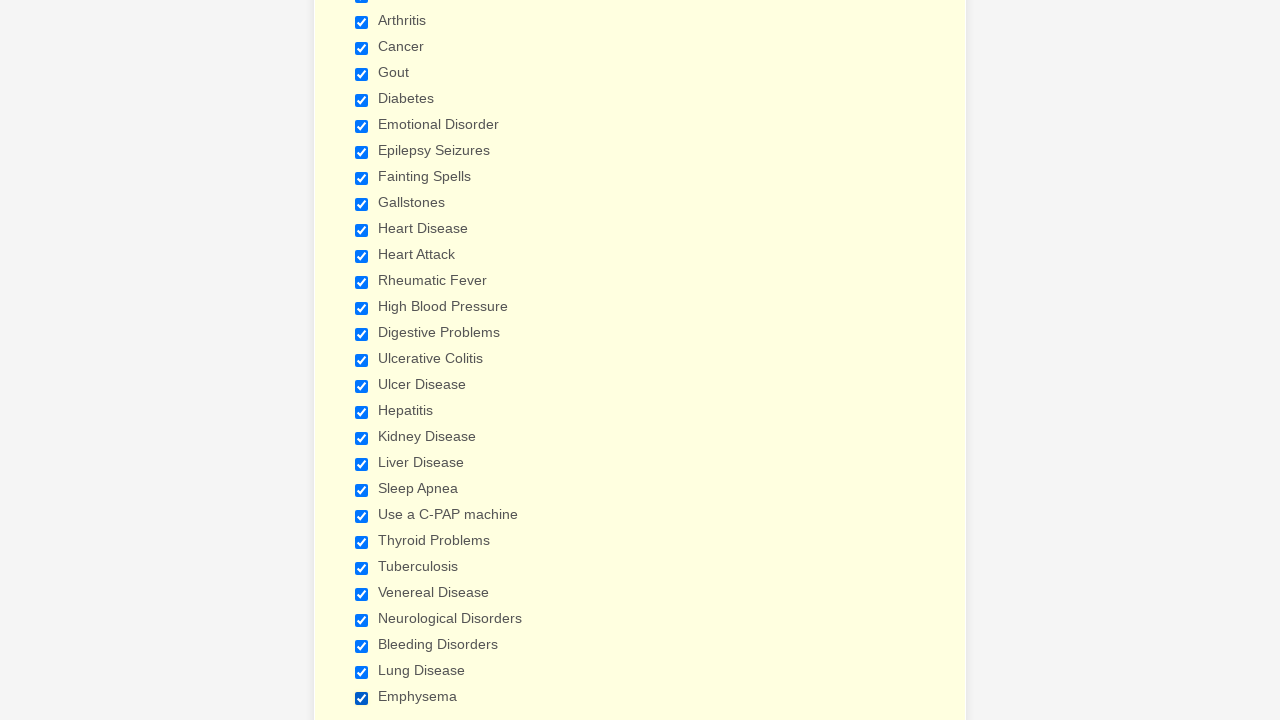

Verified checkbox 12 is selected
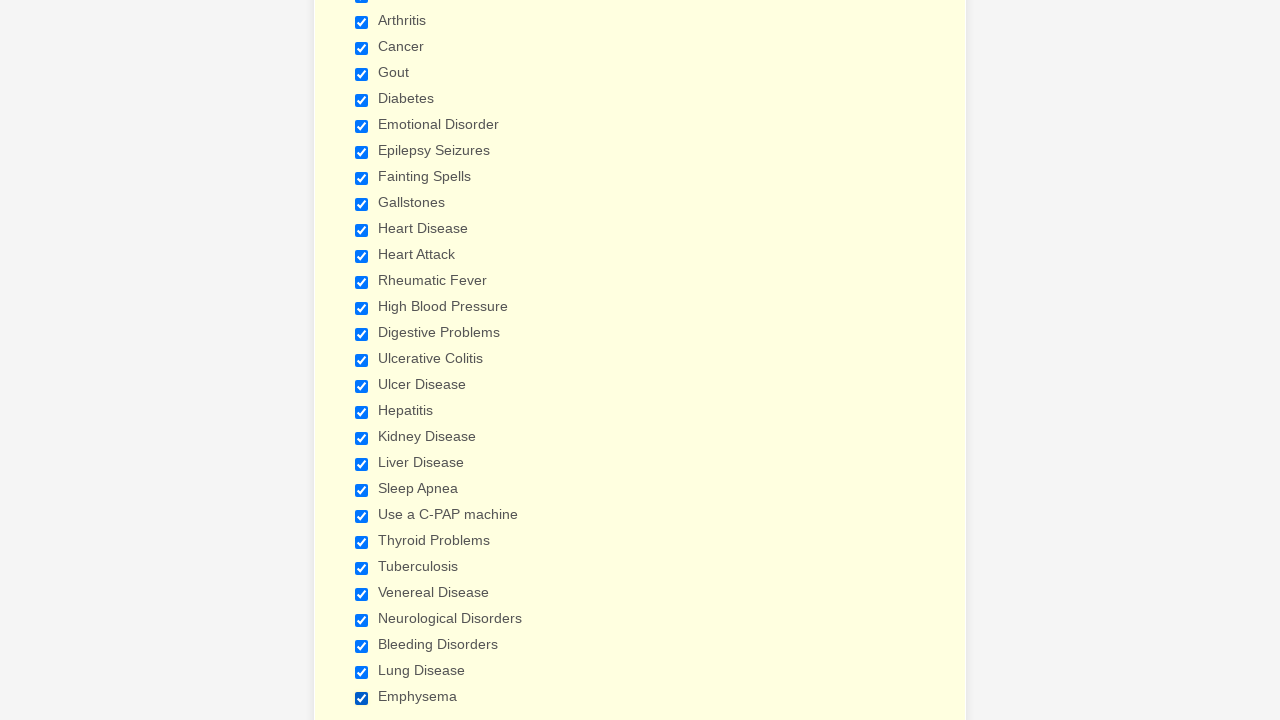

Verified checkbox 13 is selected
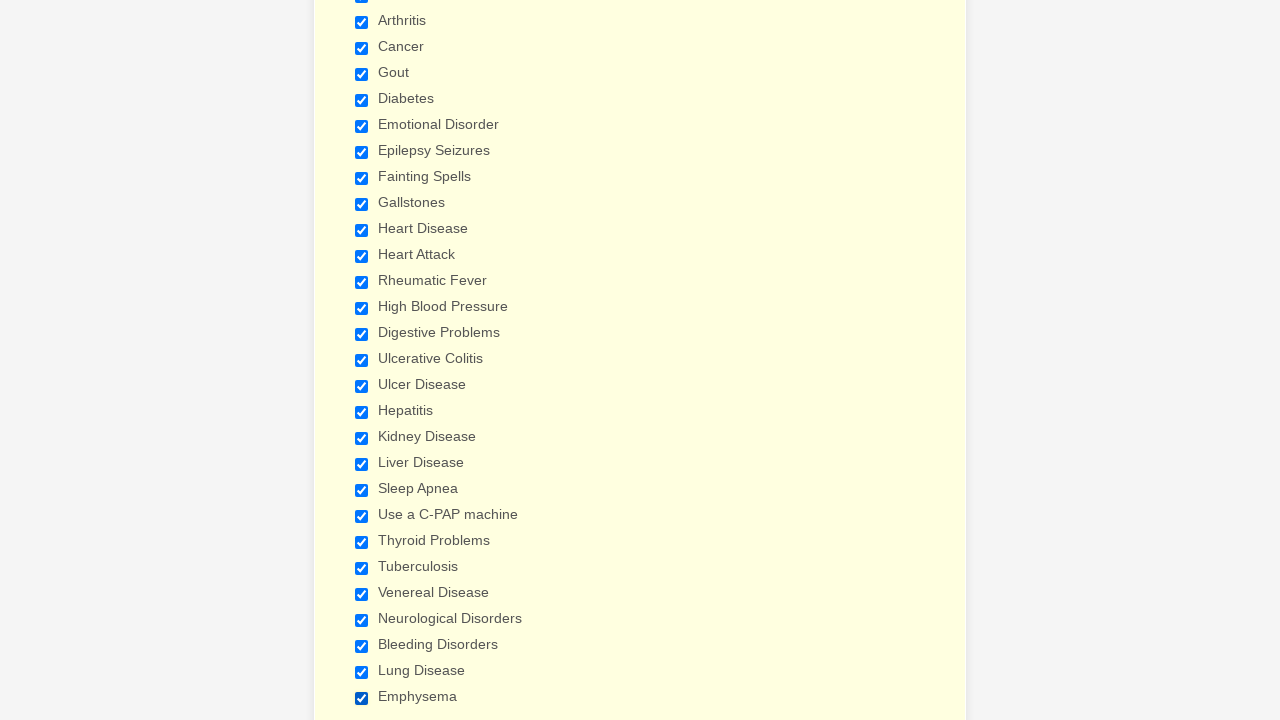

Verified checkbox 14 is selected
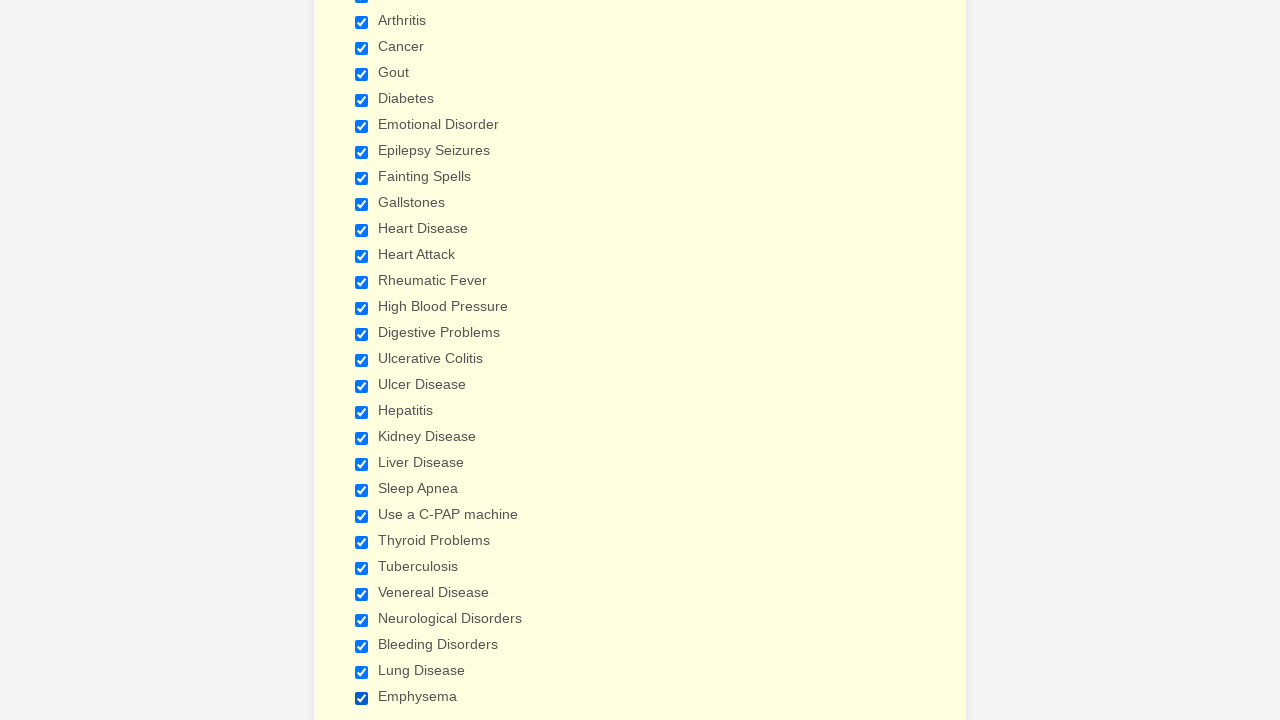

Verified checkbox 15 is selected
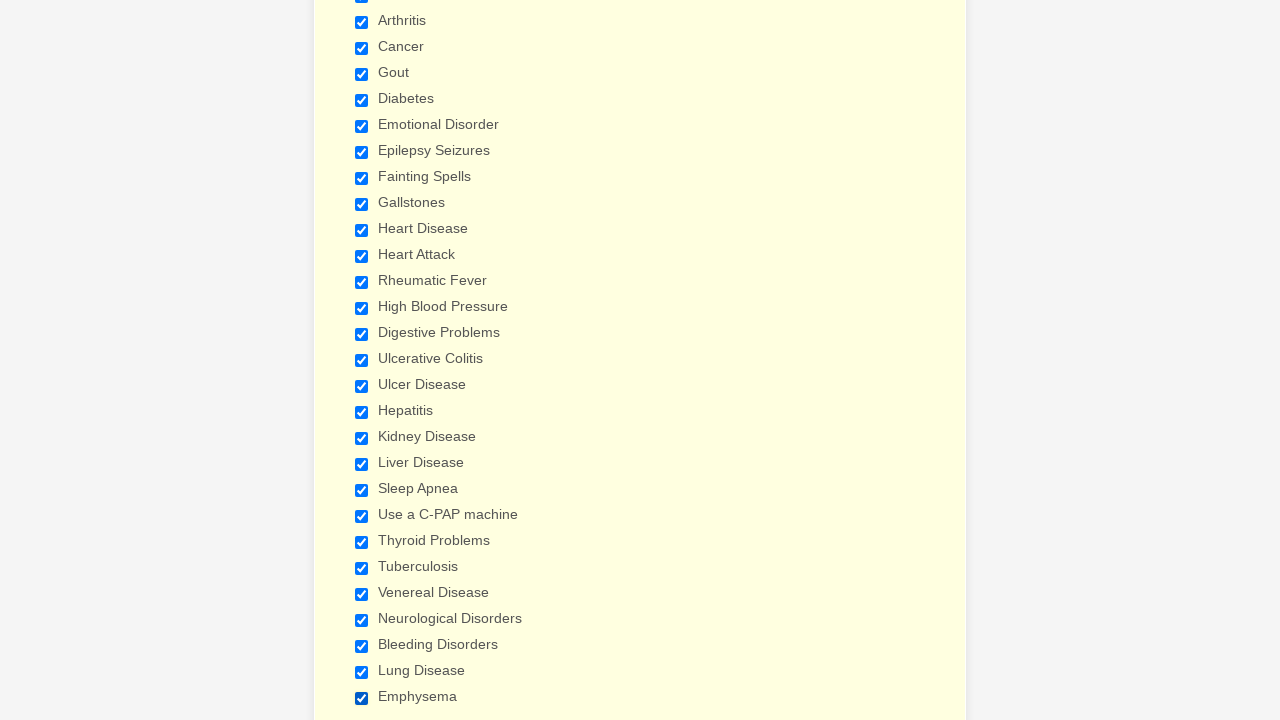

Verified checkbox 16 is selected
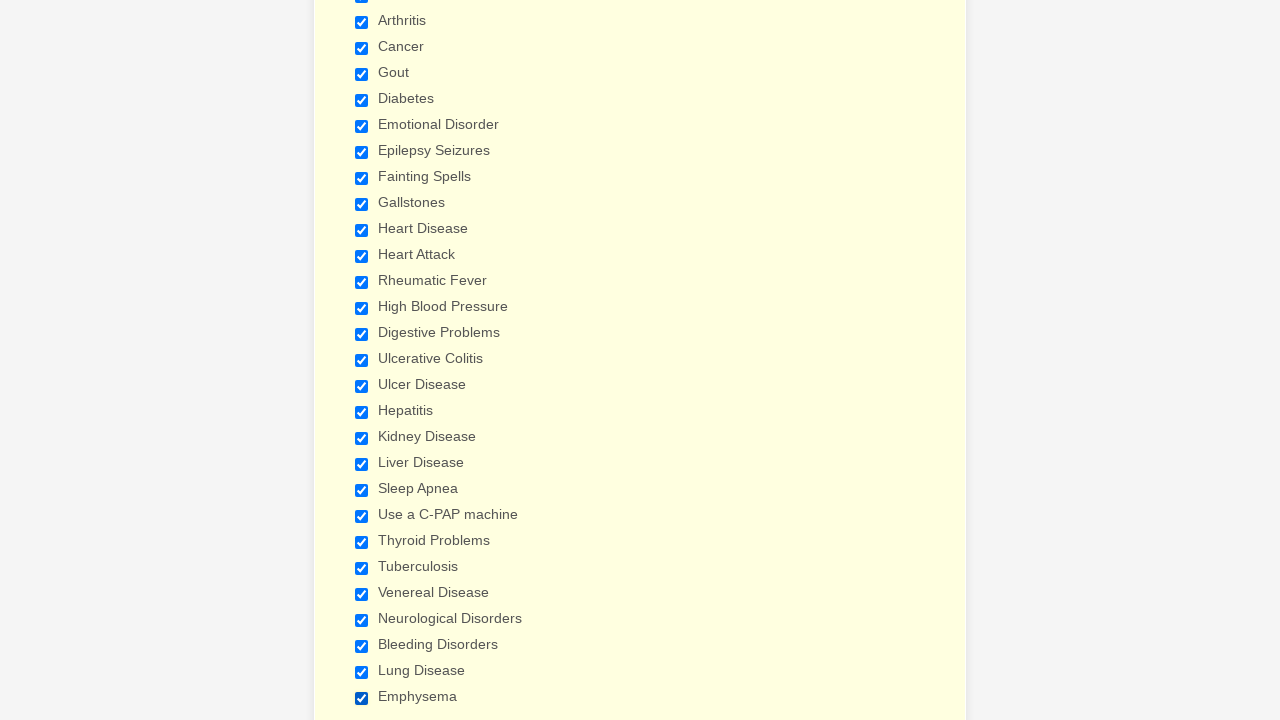

Verified checkbox 17 is selected
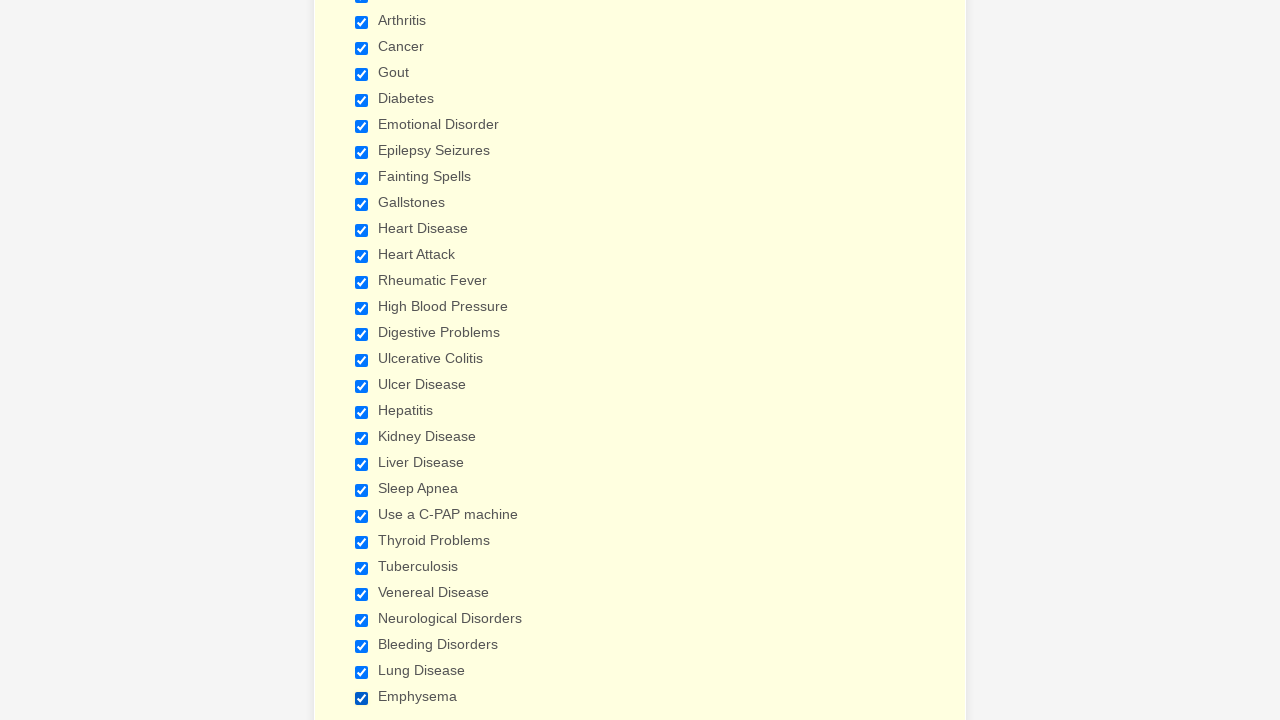

Verified checkbox 18 is selected
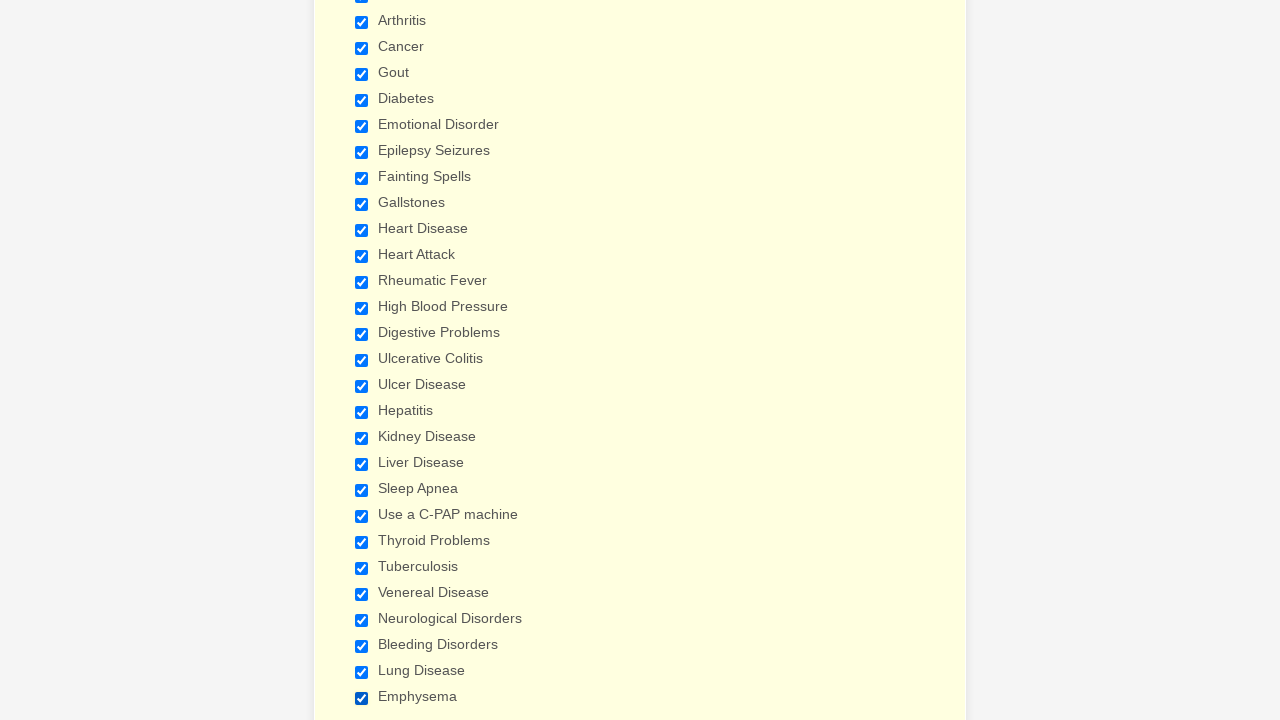

Verified checkbox 19 is selected
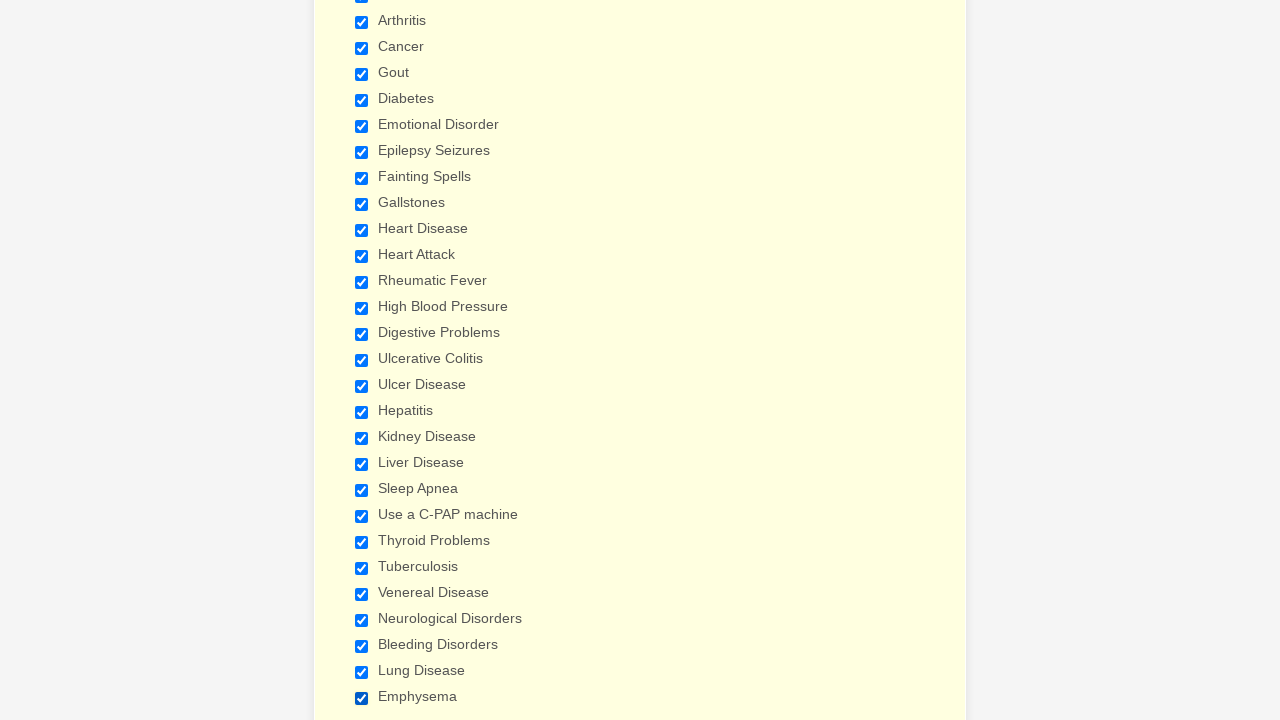

Verified checkbox 20 is selected
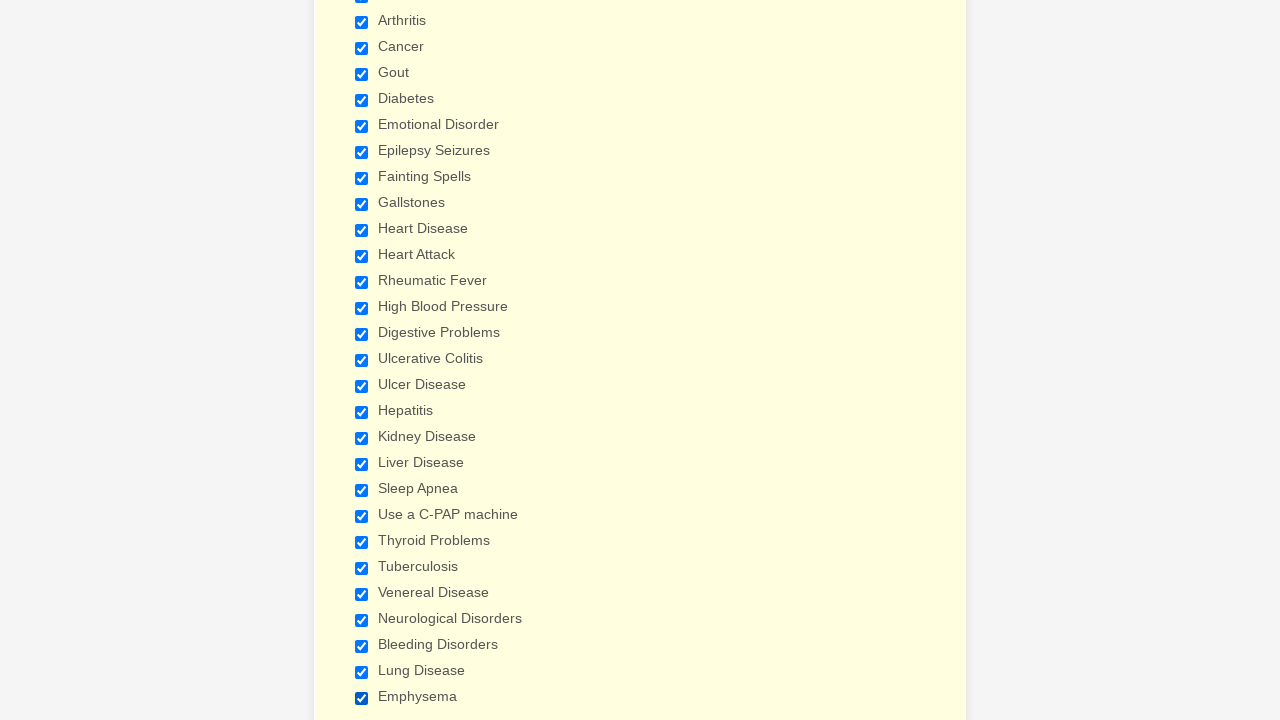

Verified checkbox 21 is selected
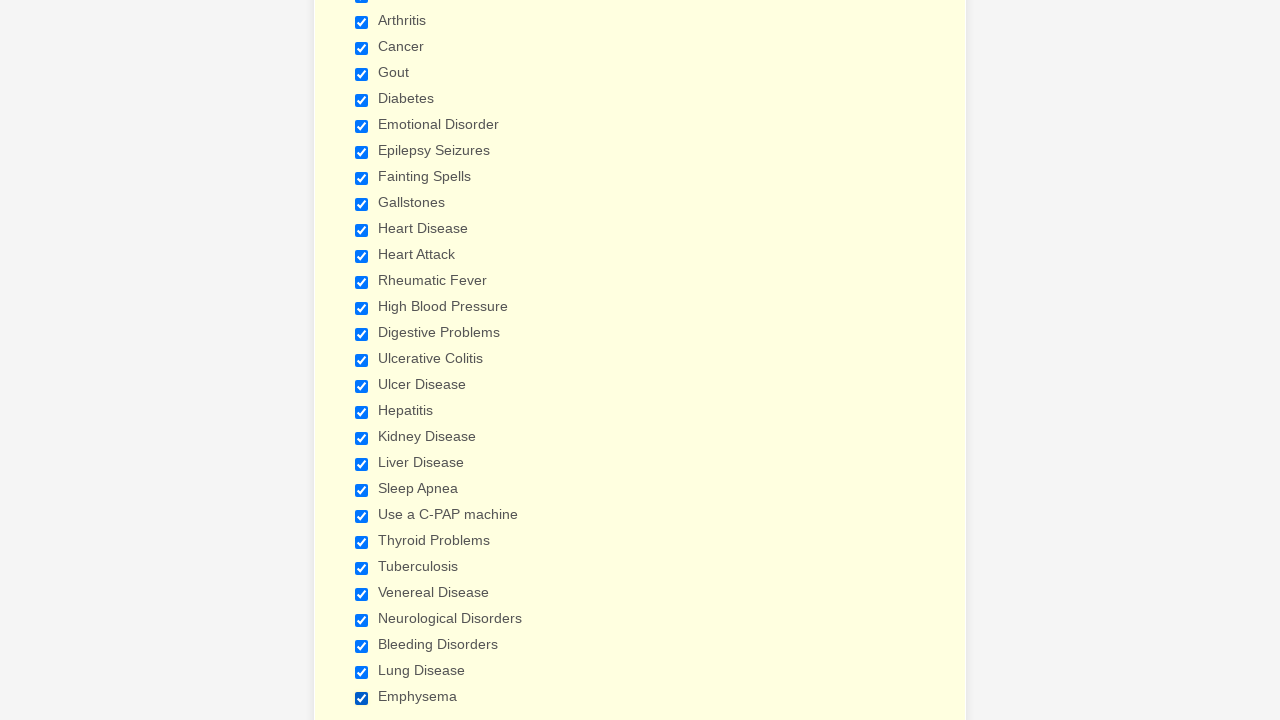

Verified checkbox 22 is selected
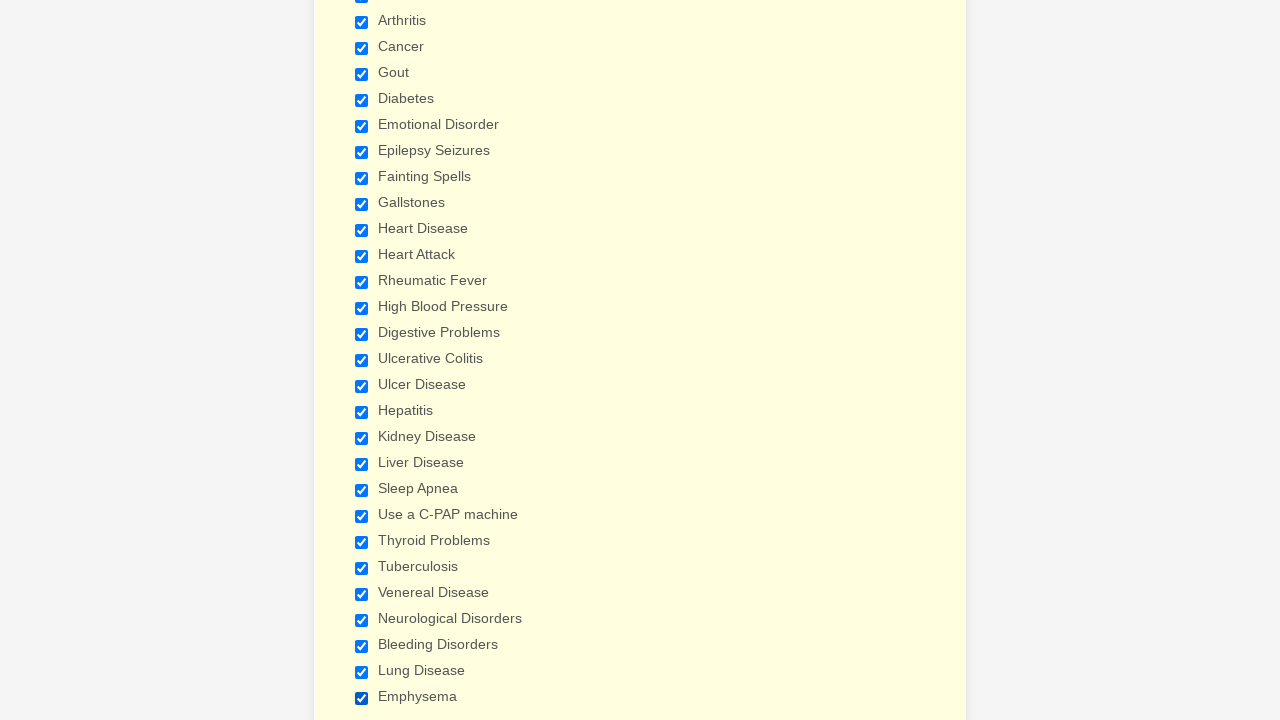

Verified checkbox 23 is selected
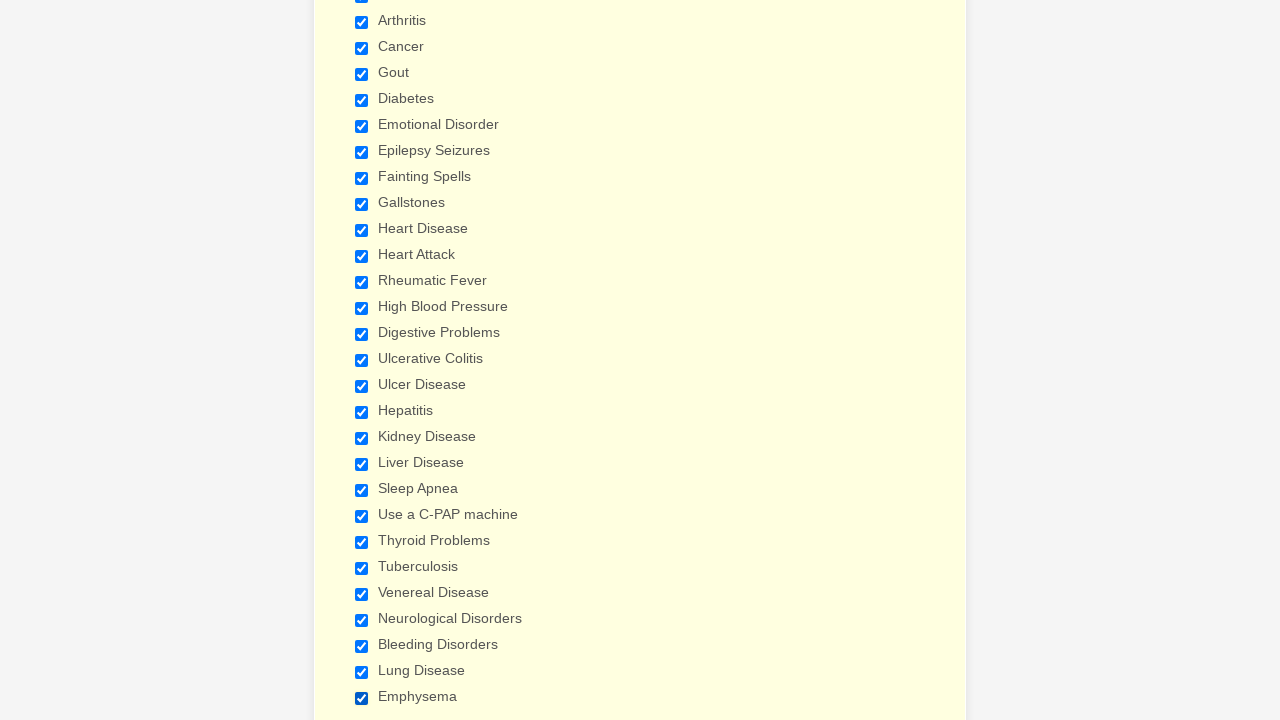

Verified checkbox 24 is selected
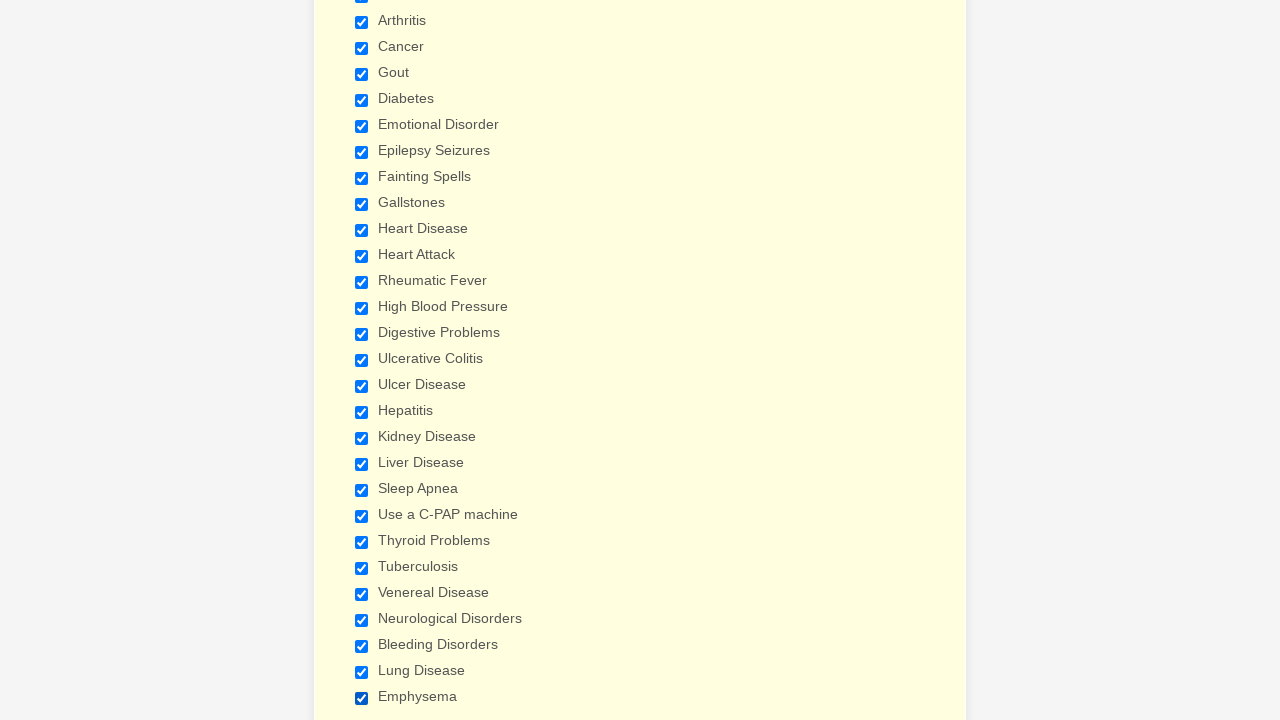

Verified checkbox 25 is selected
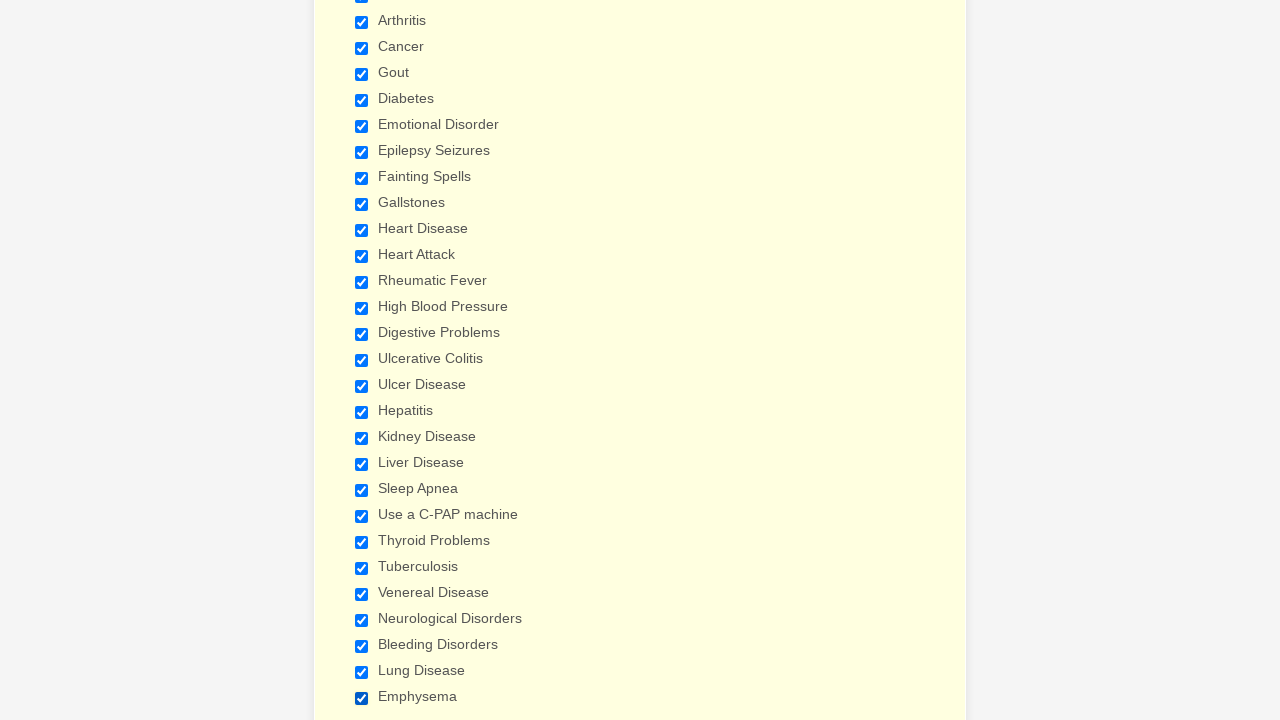

Verified checkbox 26 is selected
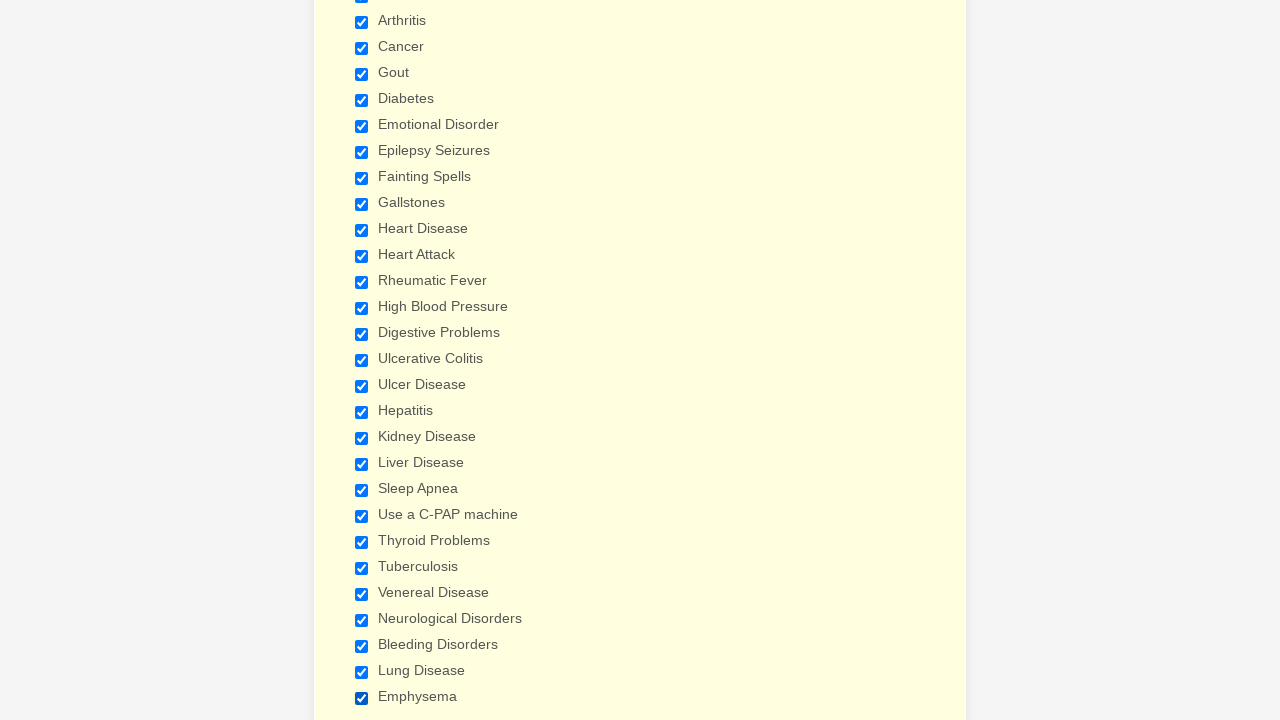

Verified checkbox 27 is selected
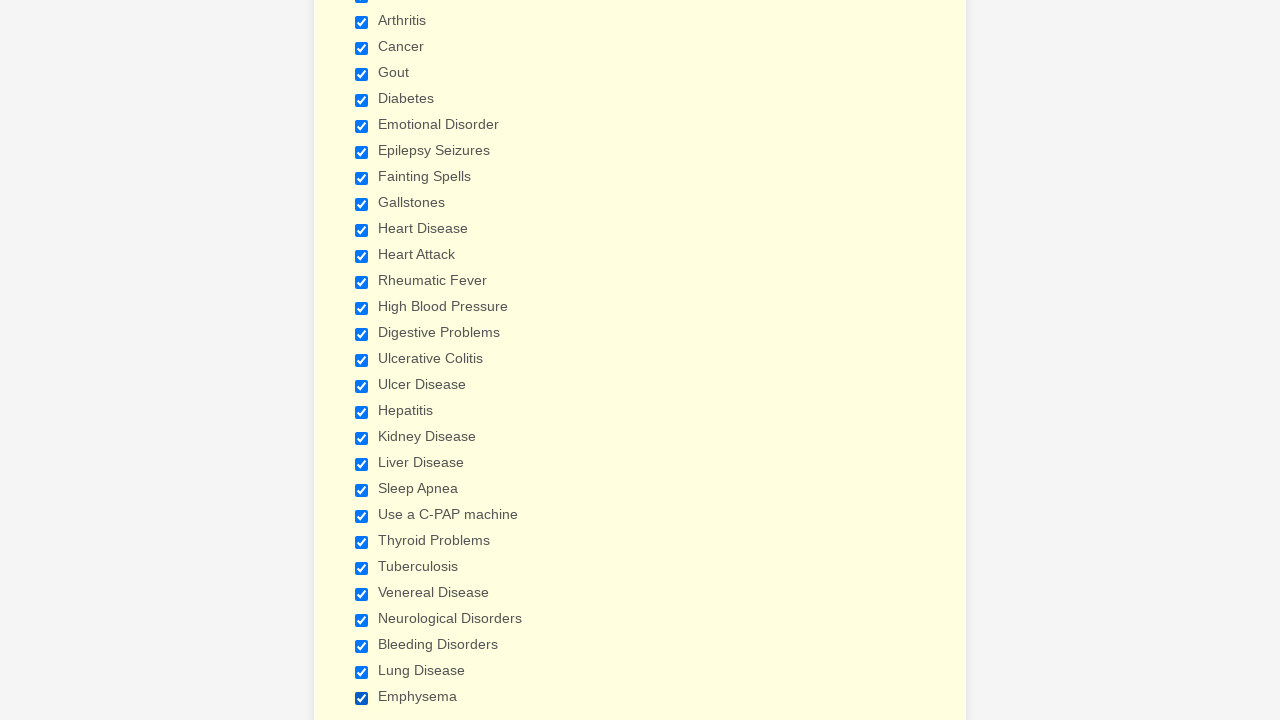

Verified checkbox 28 is selected
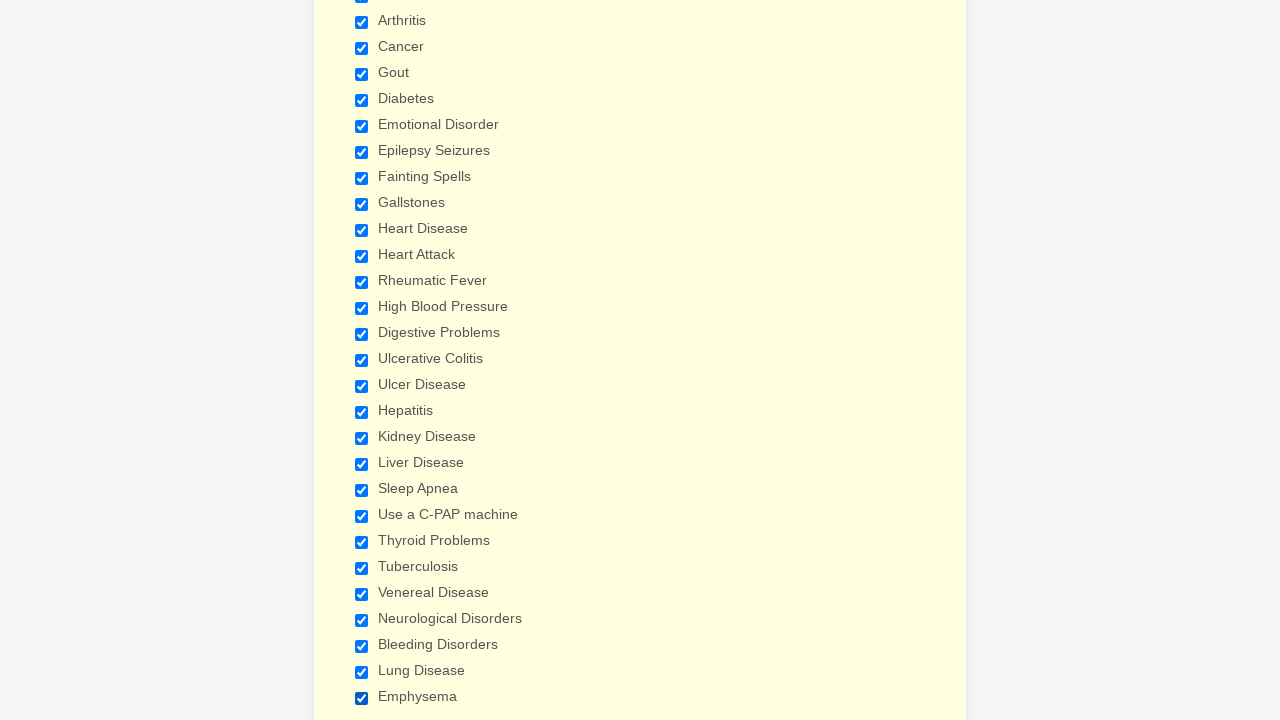

Verified checkbox 29 is selected
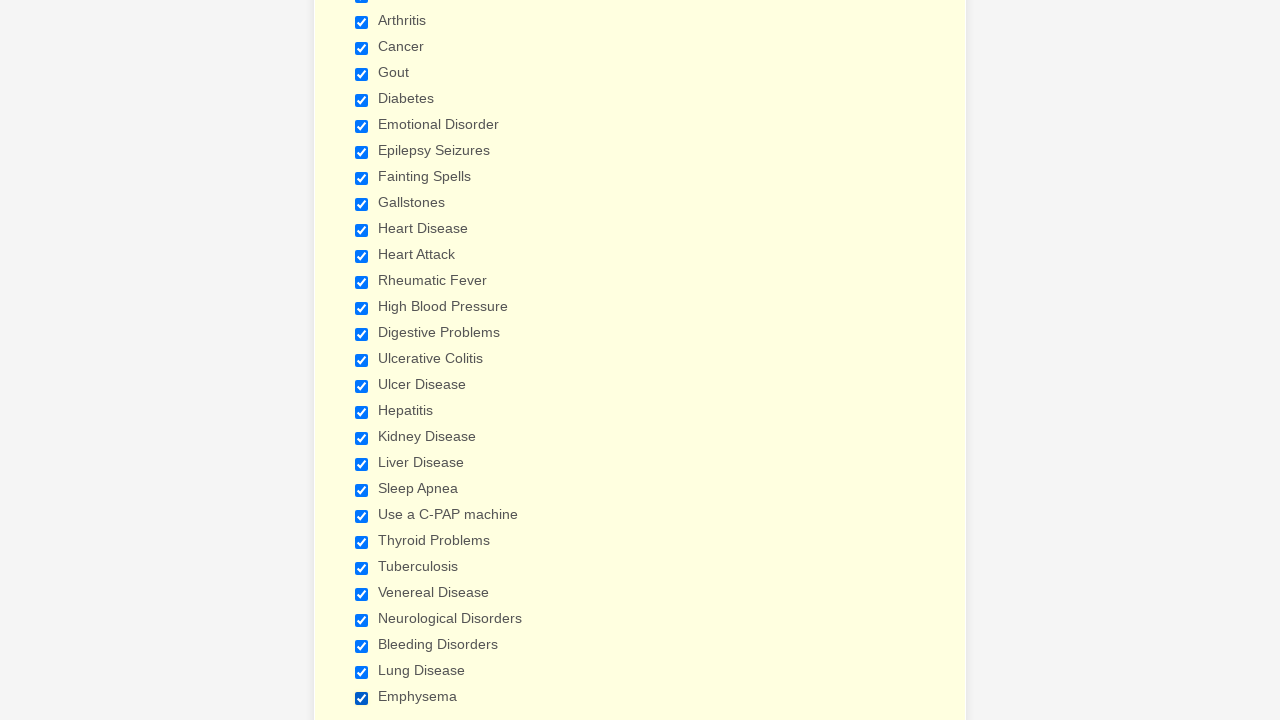

Clicked checkbox 1 to uncheck it at (362, 360) on input[type='checkbox'] >> nth=0
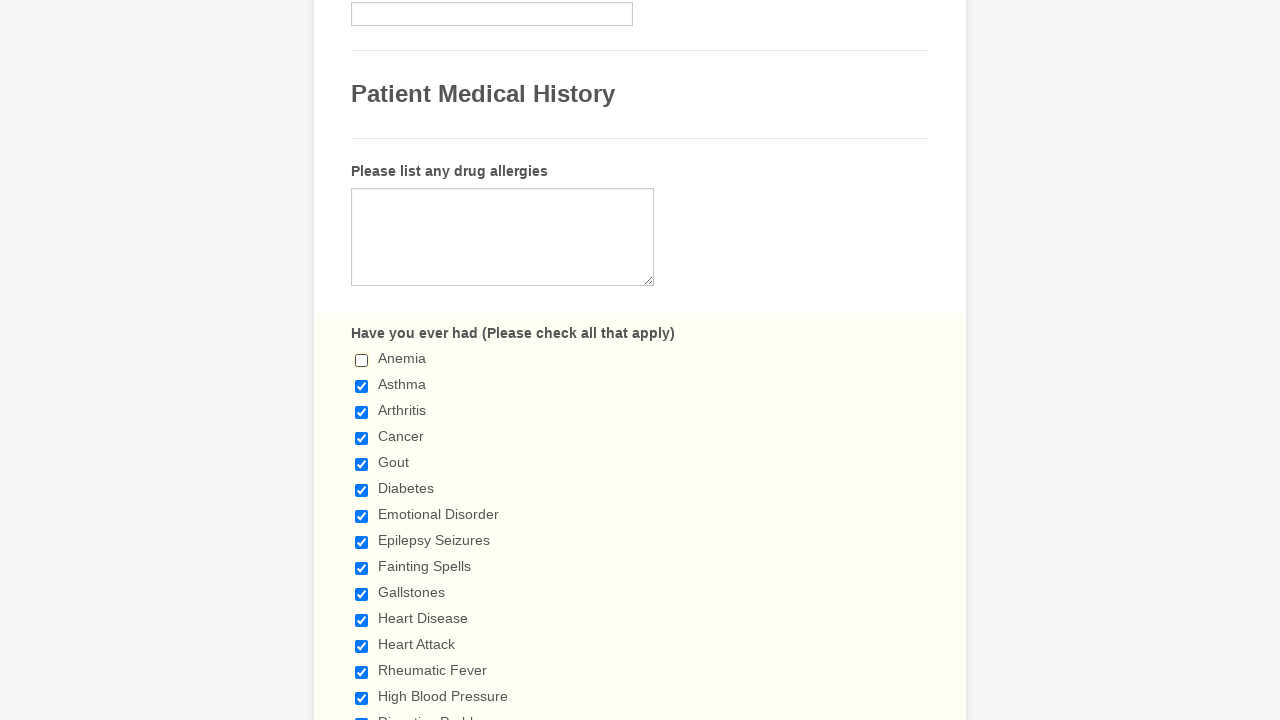

Clicked checkbox 2 to uncheck it at (362, 386) on input[type='checkbox'] >> nth=1
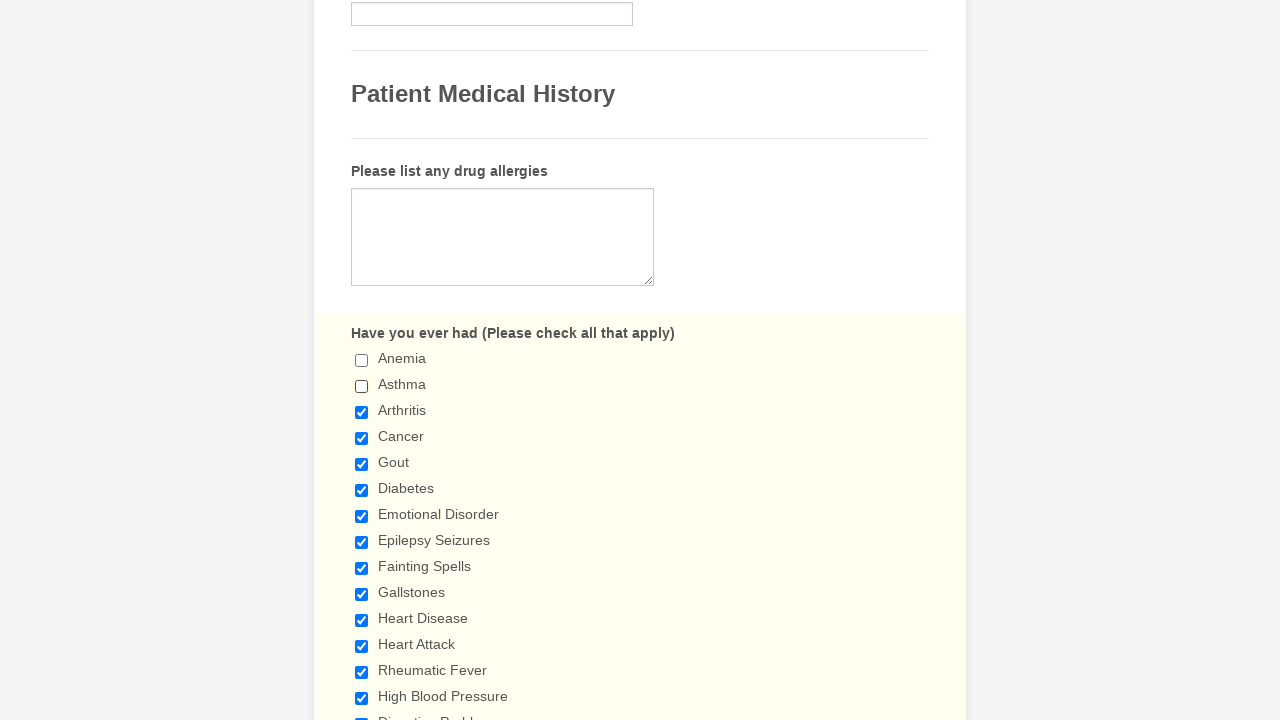

Clicked checkbox 3 to uncheck it at (362, 412) on input[type='checkbox'] >> nth=2
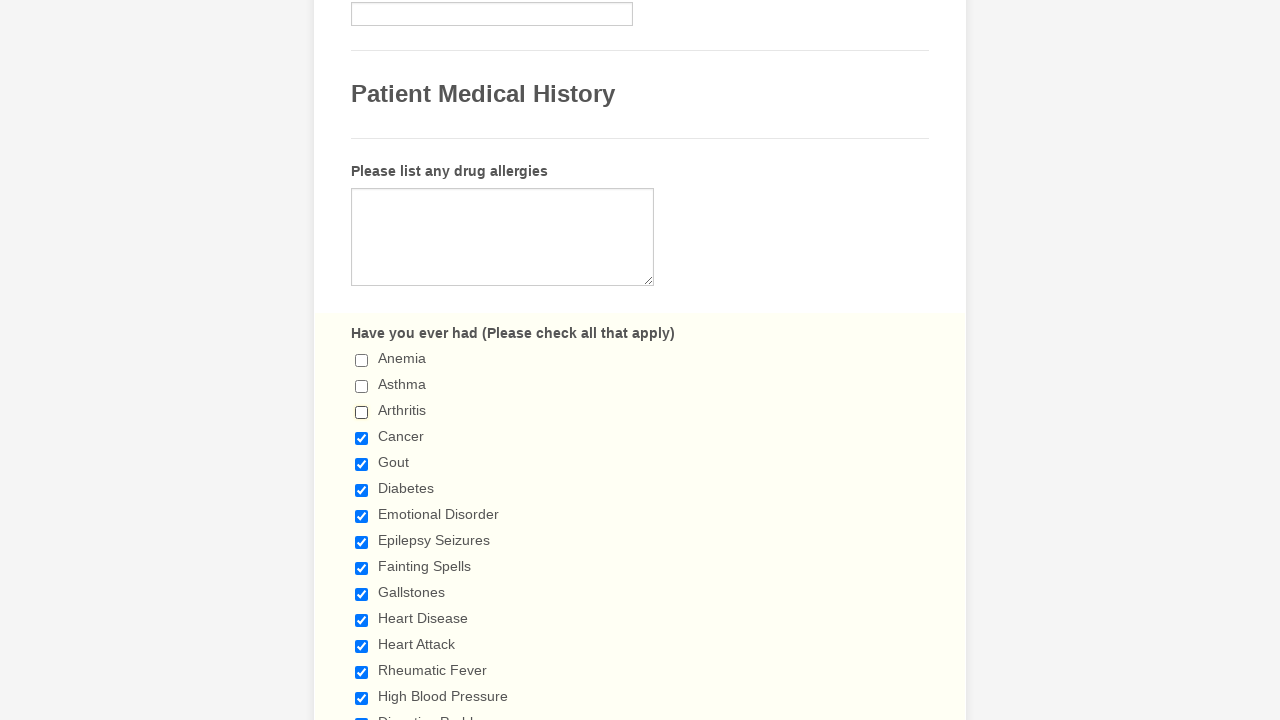

Clicked checkbox 4 to uncheck it at (362, 438) on input[type='checkbox'] >> nth=3
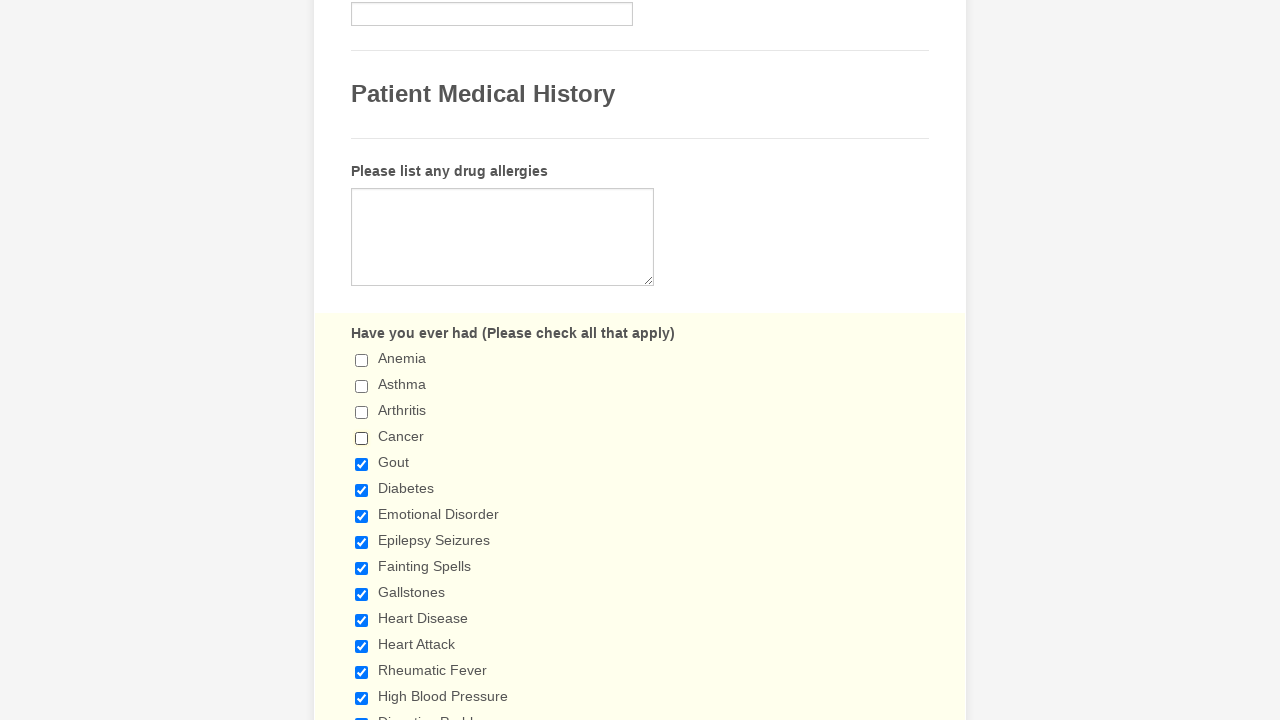

Clicked checkbox 5 to uncheck it at (362, 464) on input[type='checkbox'] >> nth=4
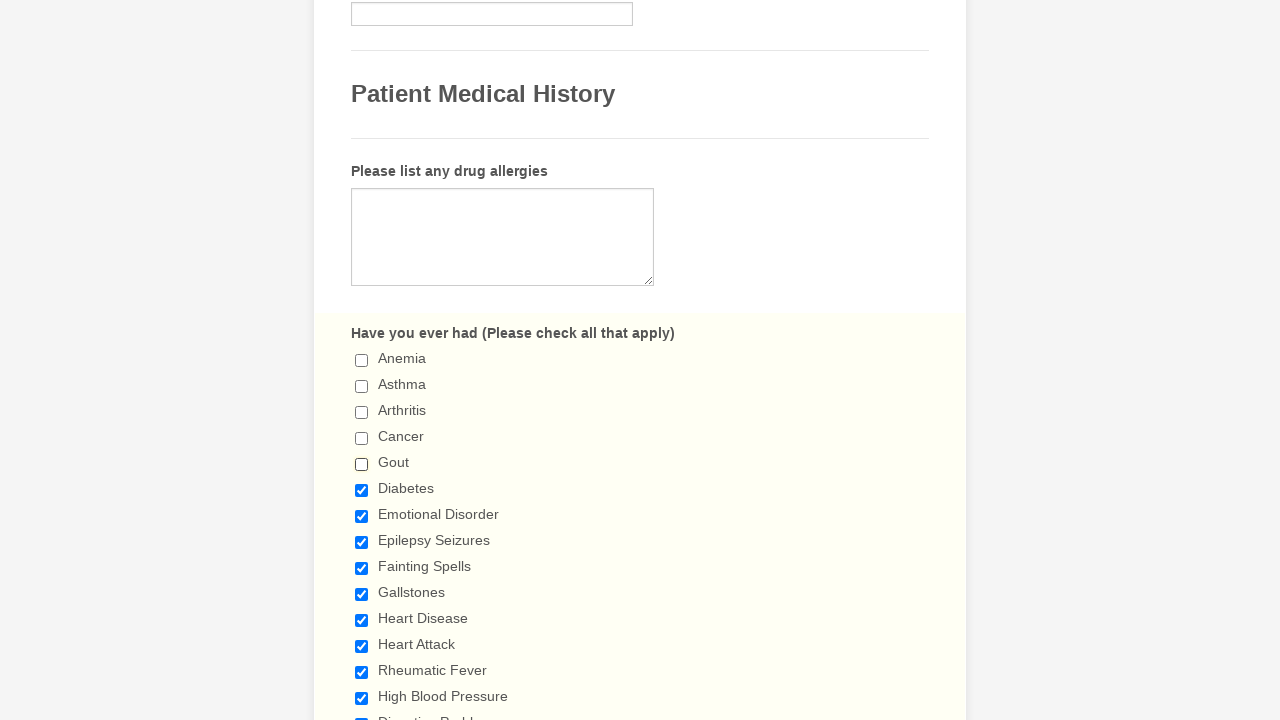

Clicked checkbox 6 to uncheck it at (362, 490) on input[type='checkbox'] >> nth=5
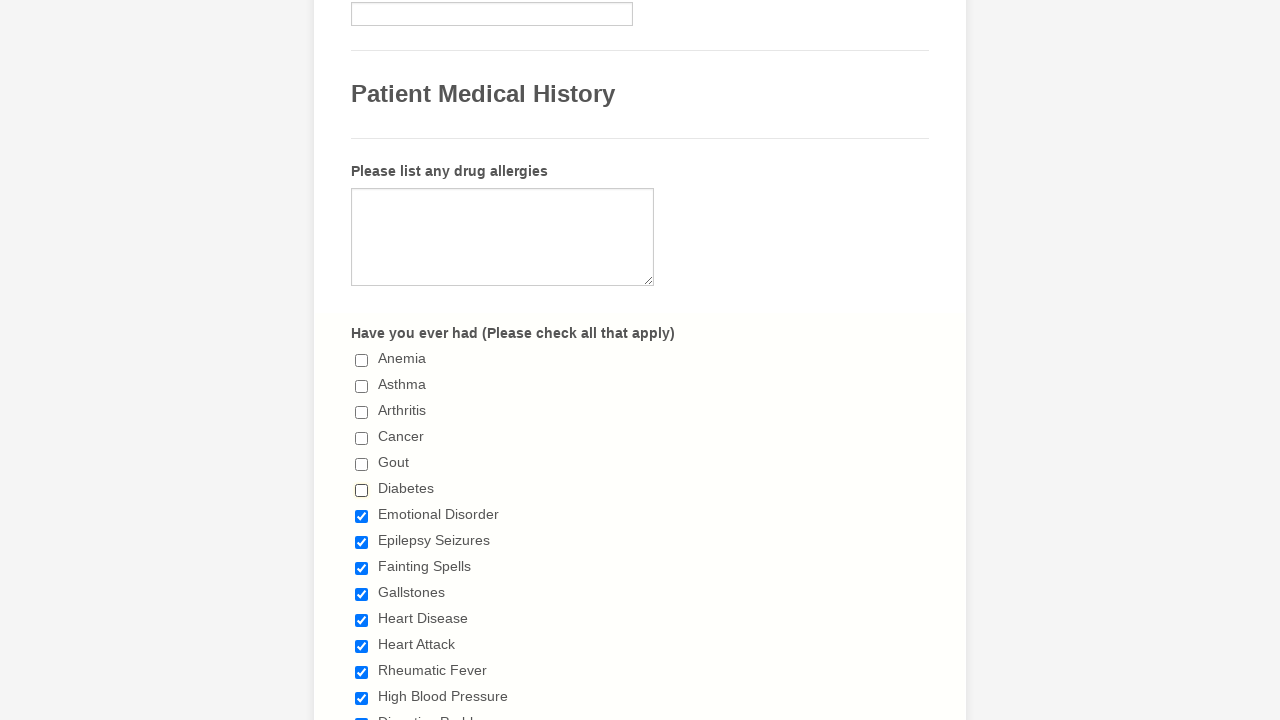

Clicked checkbox 7 to uncheck it at (362, 516) on input[type='checkbox'] >> nth=6
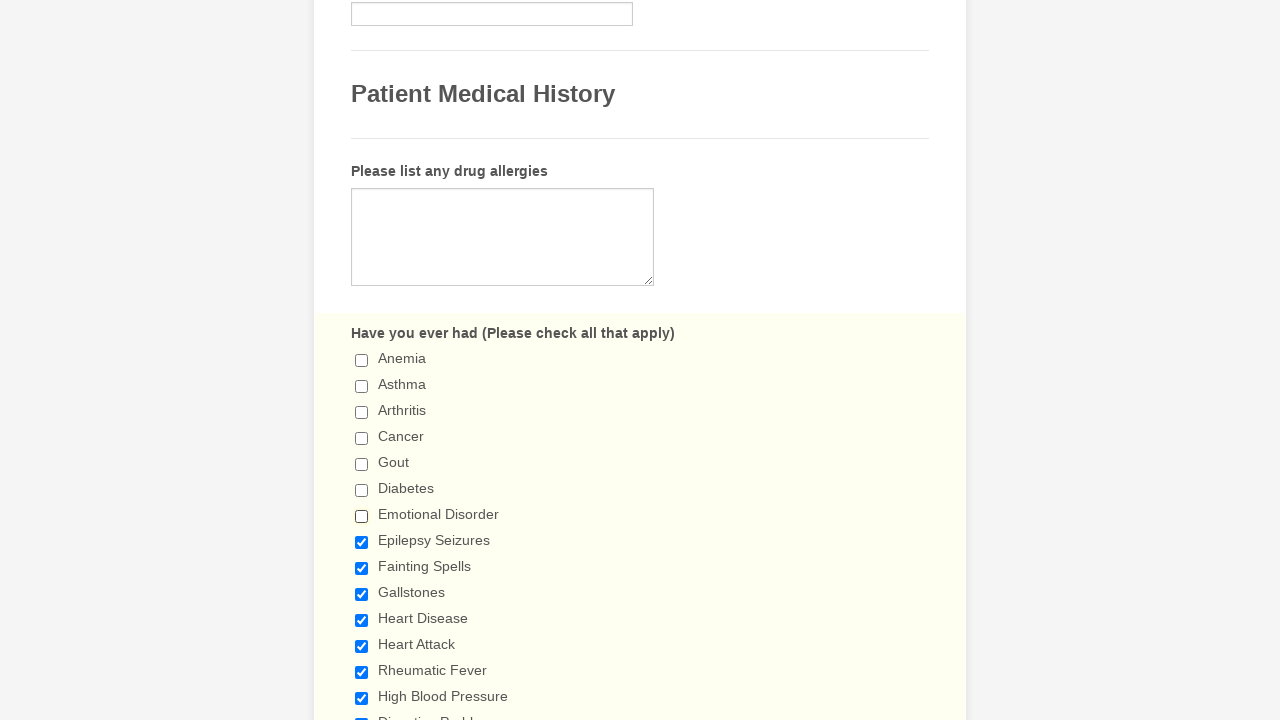

Clicked checkbox 8 to uncheck it at (362, 542) on input[type='checkbox'] >> nth=7
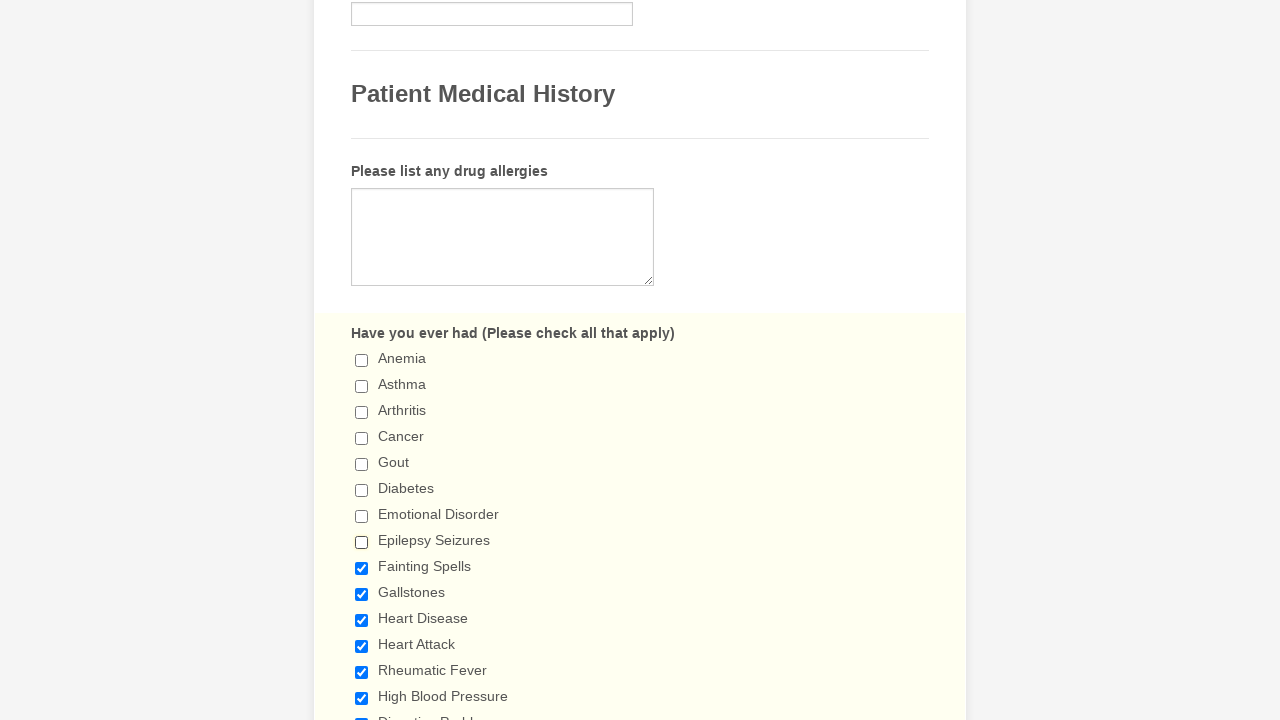

Clicked checkbox 9 to uncheck it at (362, 568) on input[type='checkbox'] >> nth=8
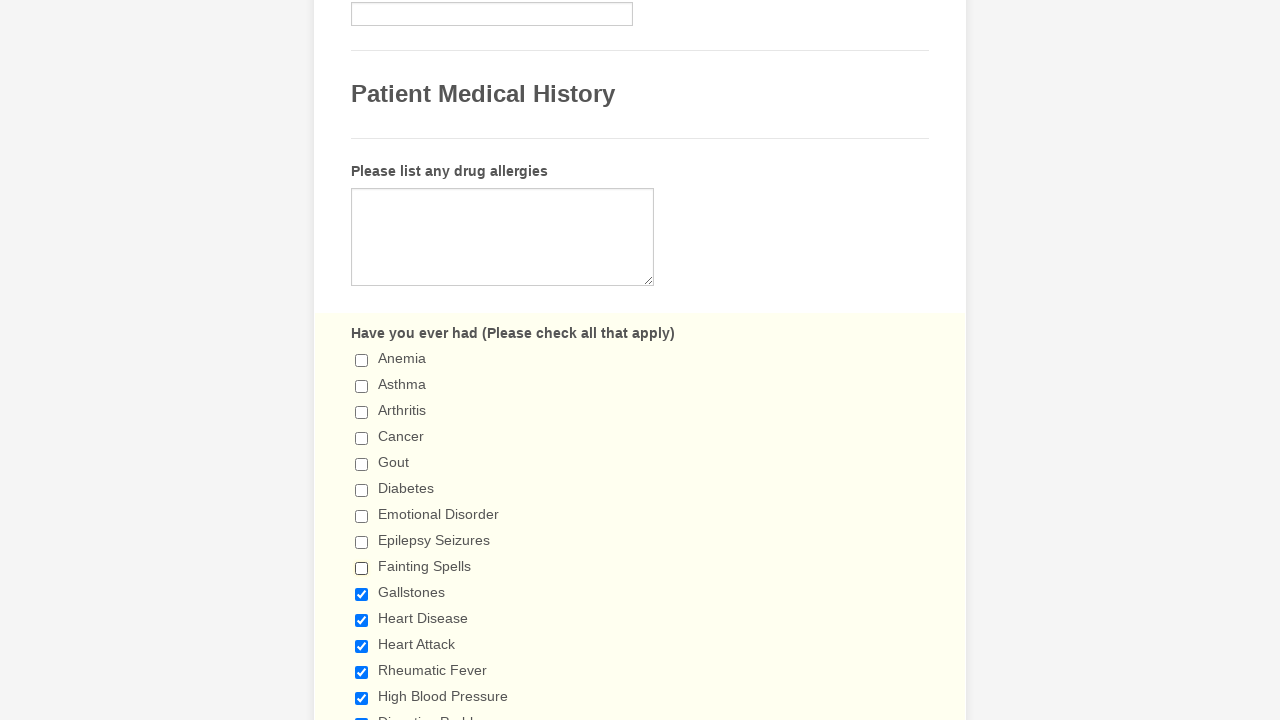

Clicked checkbox 10 to uncheck it at (362, 594) on input[type='checkbox'] >> nth=9
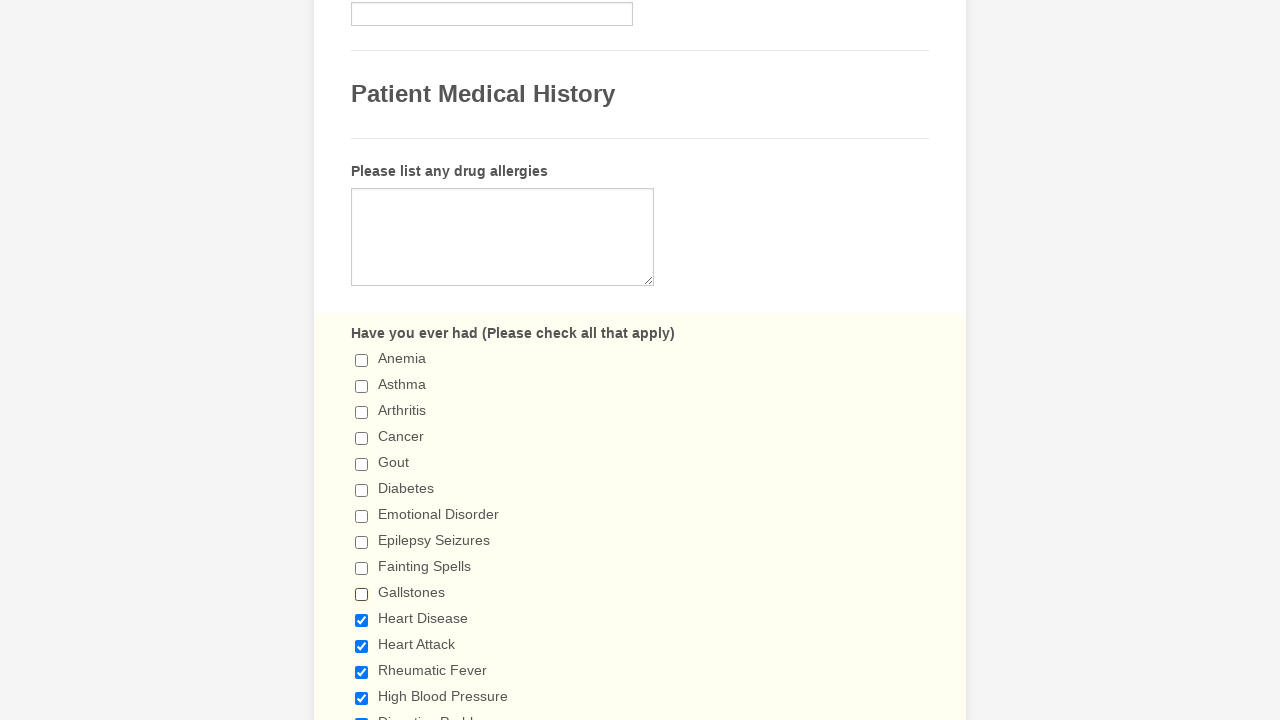

Clicked checkbox 11 to uncheck it at (362, 620) on input[type='checkbox'] >> nth=10
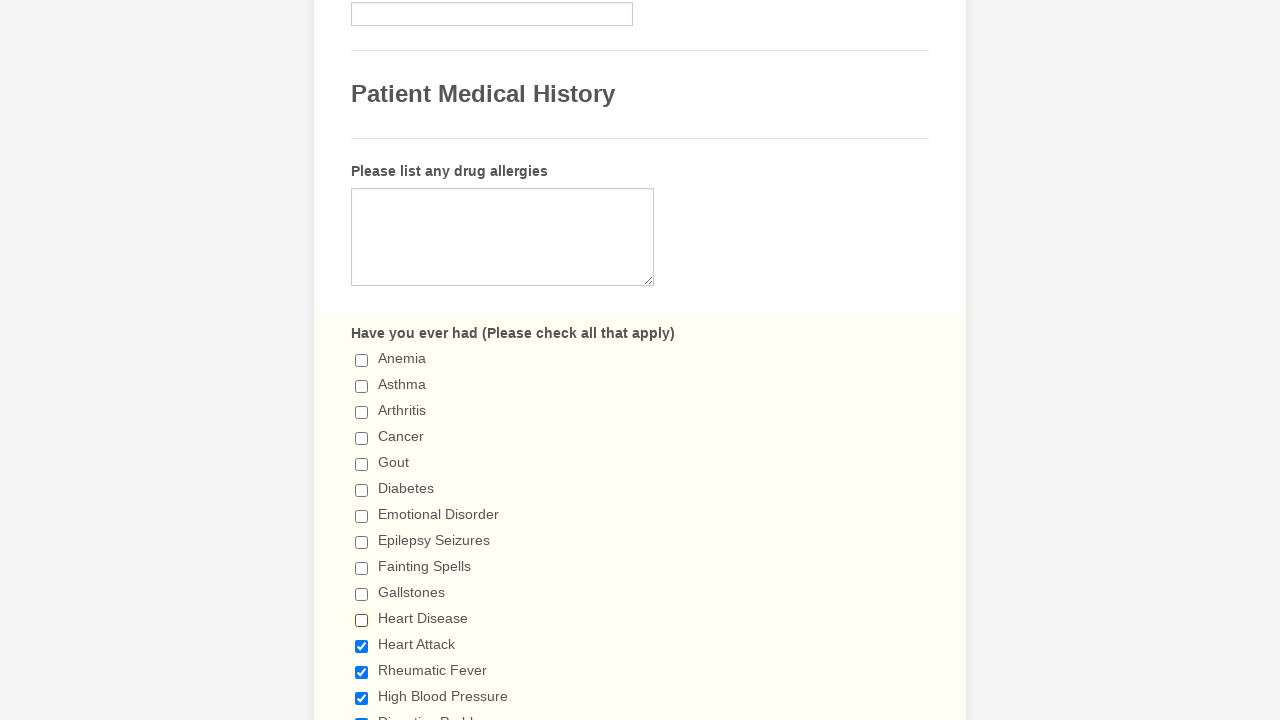

Clicked checkbox 12 to uncheck it at (362, 646) on input[type='checkbox'] >> nth=11
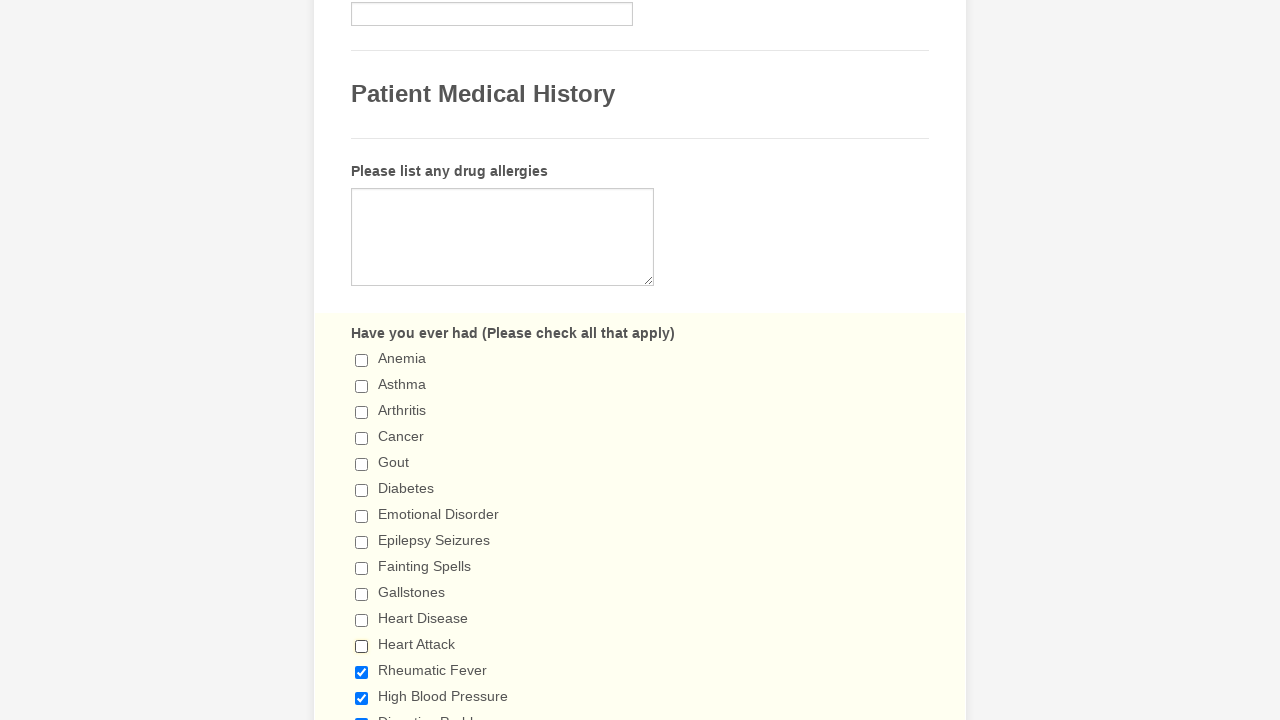

Clicked checkbox 13 to uncheck it at (362, 672) on input[type='checkbox'] >> nth=12
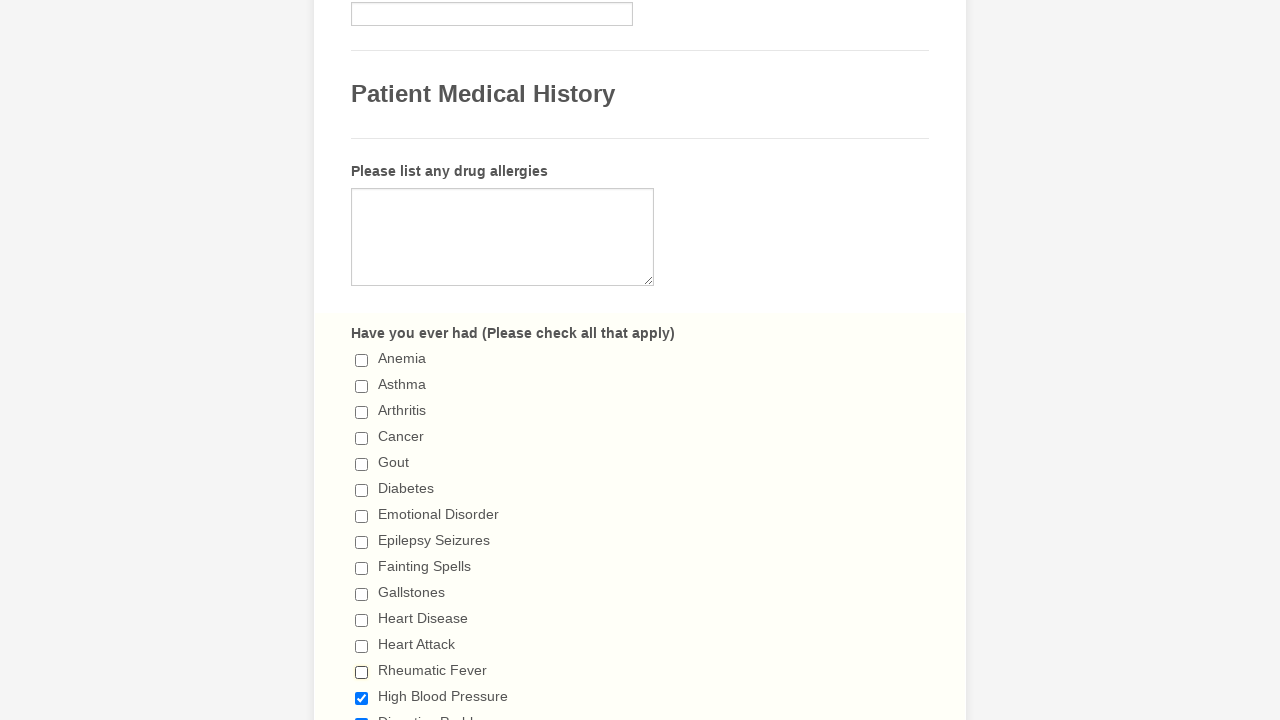

Clicked checkbox 14 to uncheck it at (362, 698) on input[type='checkbox'] >> nth=13
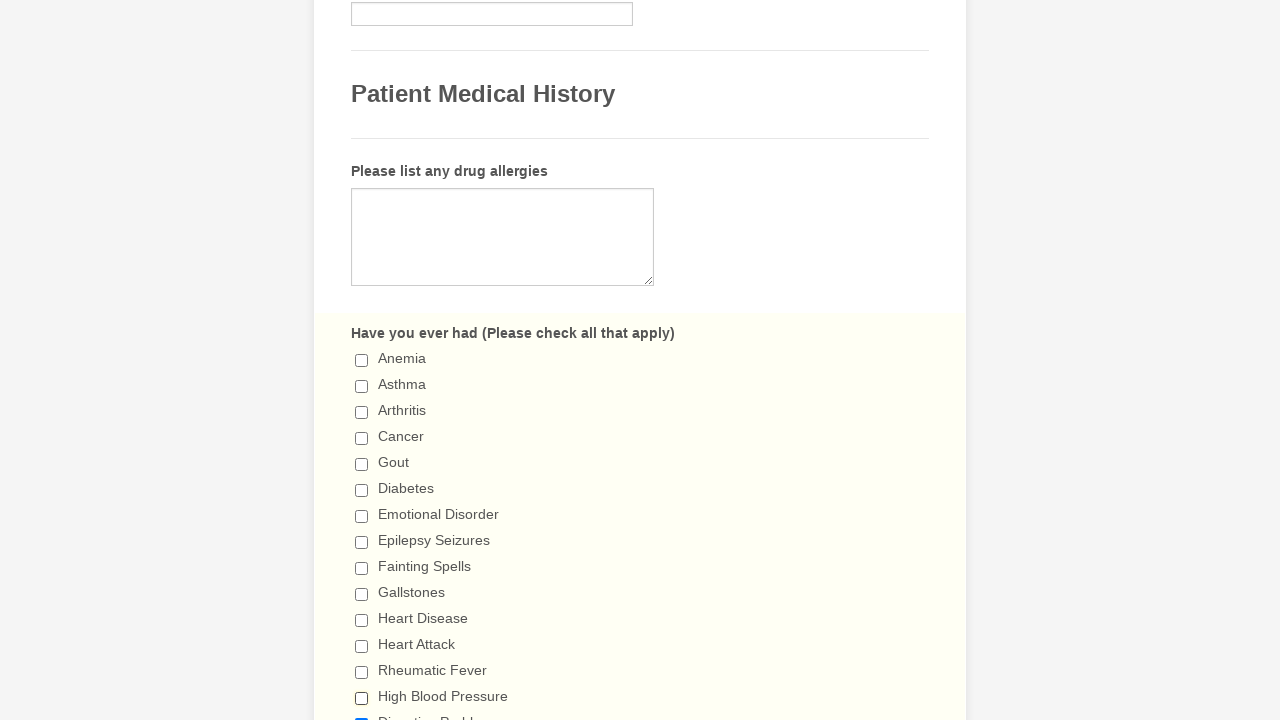

Clicked checkbox 15 to uncheck it at (362, 714) on input[type='checkbox'] >> nth=14
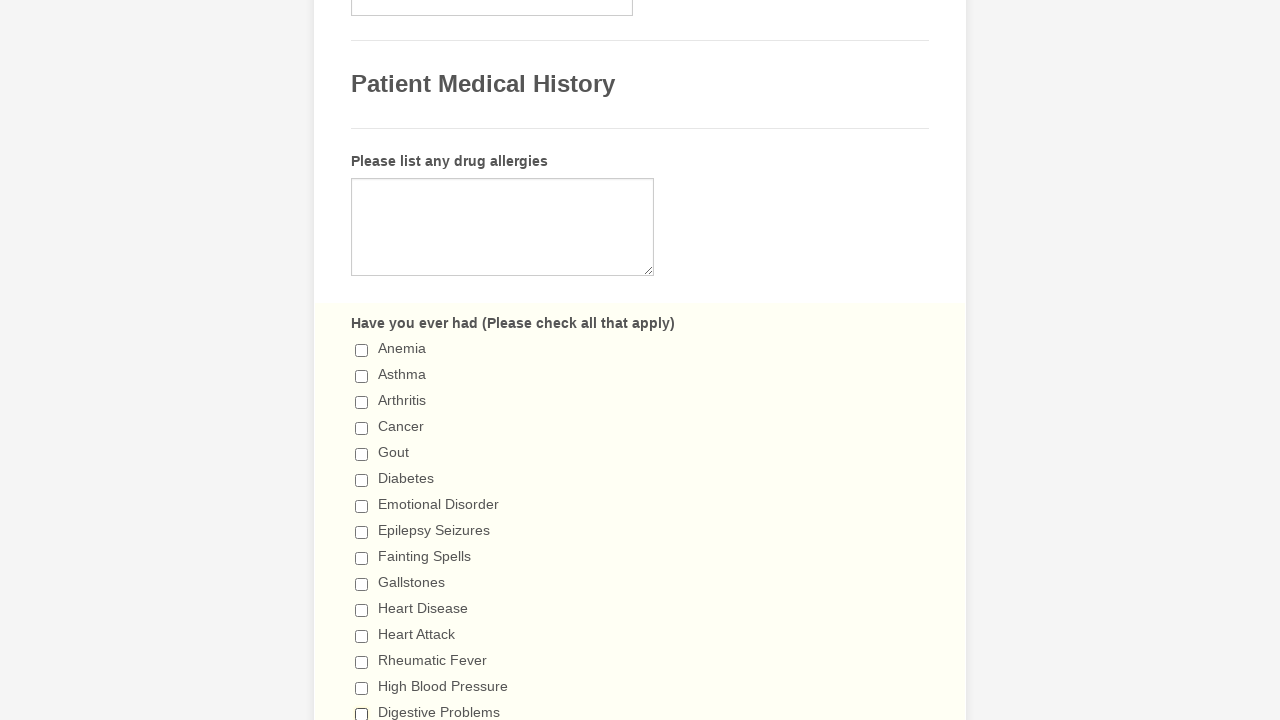

Clicked checkbox 16 to uncheck it at (362, 360) on input[type='checkbox'] >> nth=15
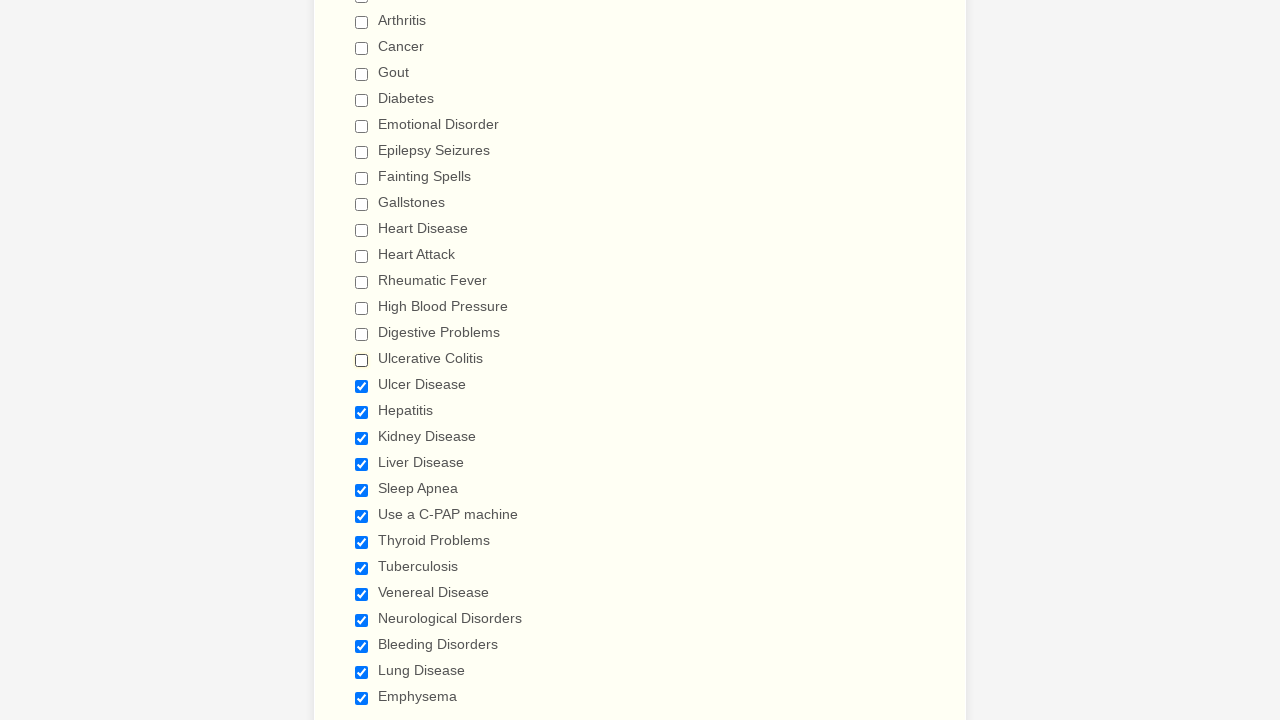

Clicked checkbox 17 to uncheck it at (362, 386) on input[type='checkbox'] >> nth=16
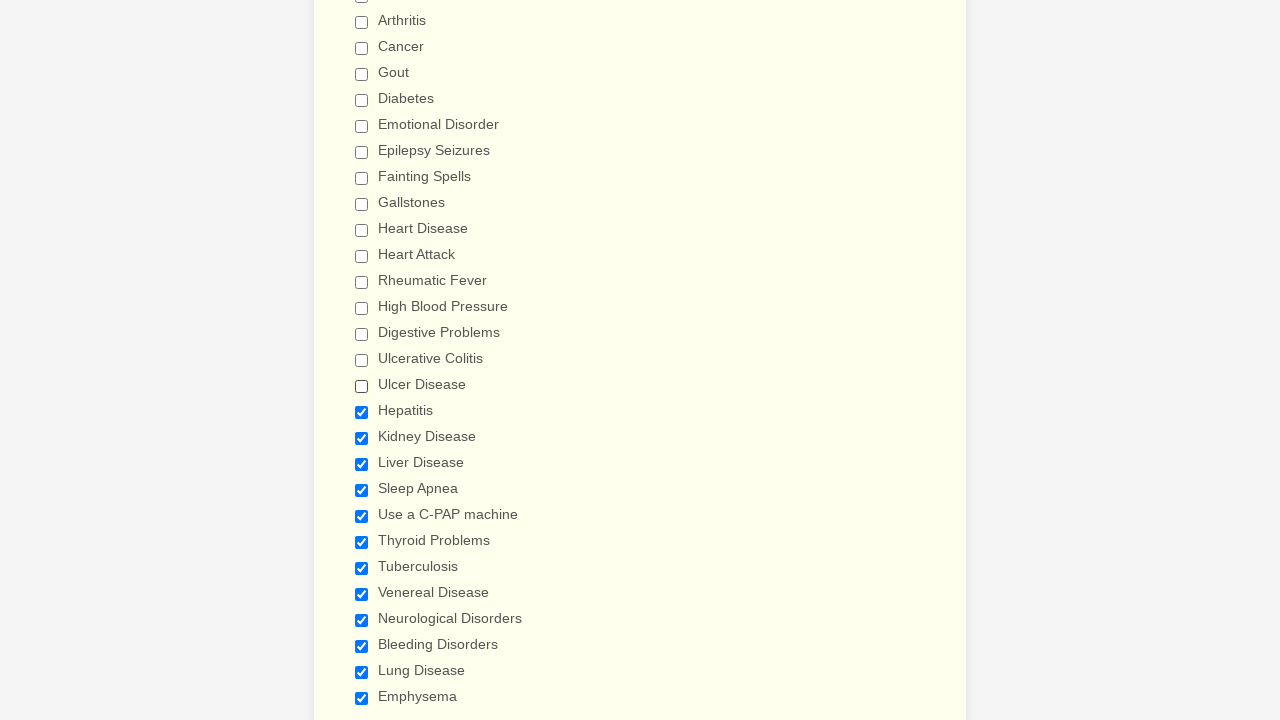

Clicked checkbox 18 to uncheck it at (362, 412) on input[type='checkbox'] >> nth=17
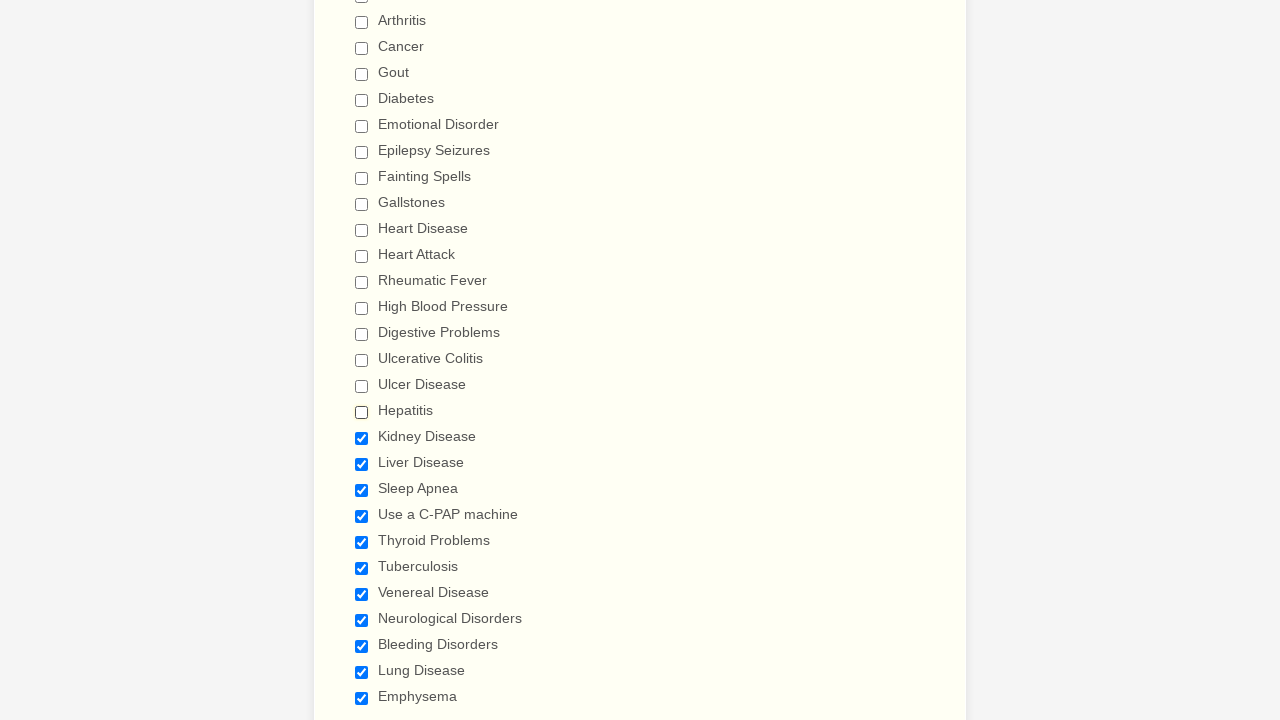

Clicked checkbox 19 to uncheck it at (362, 438) on input[type='checkbox'] >> nth=18
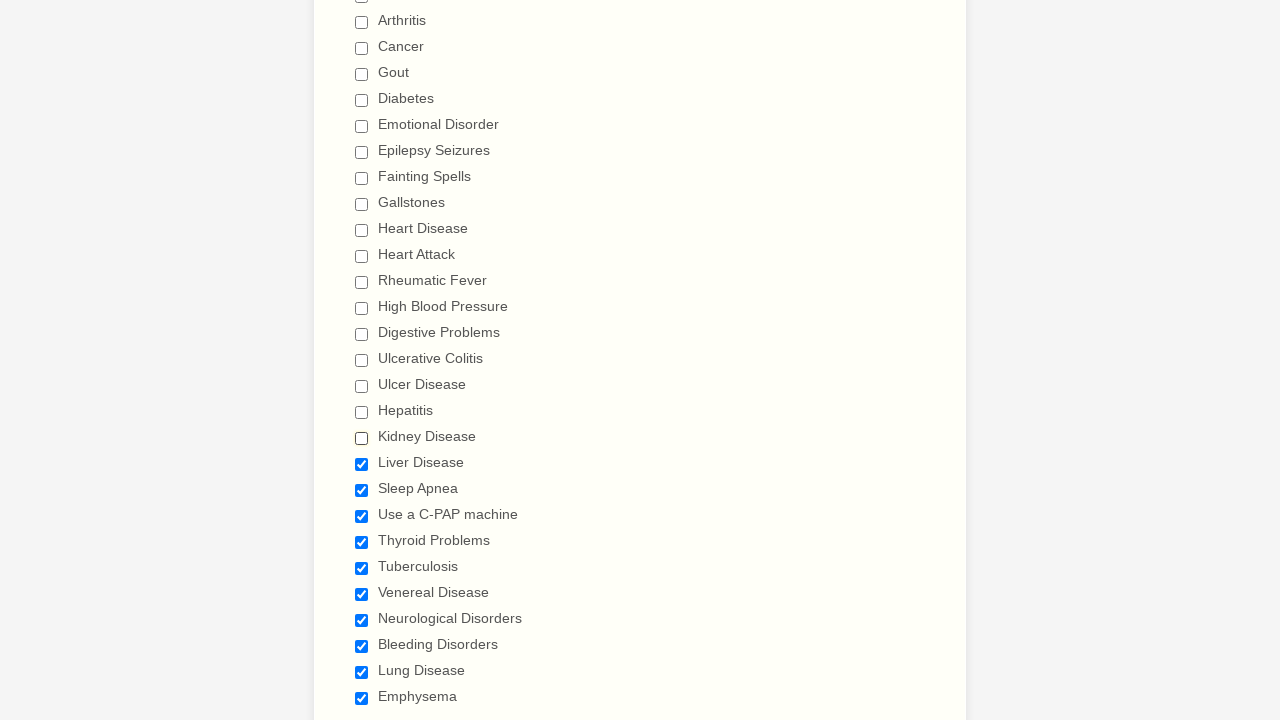

Clicked checkbox 20 to uncheck it at (362, 464) on input[type='checkbox'] >> nth=19
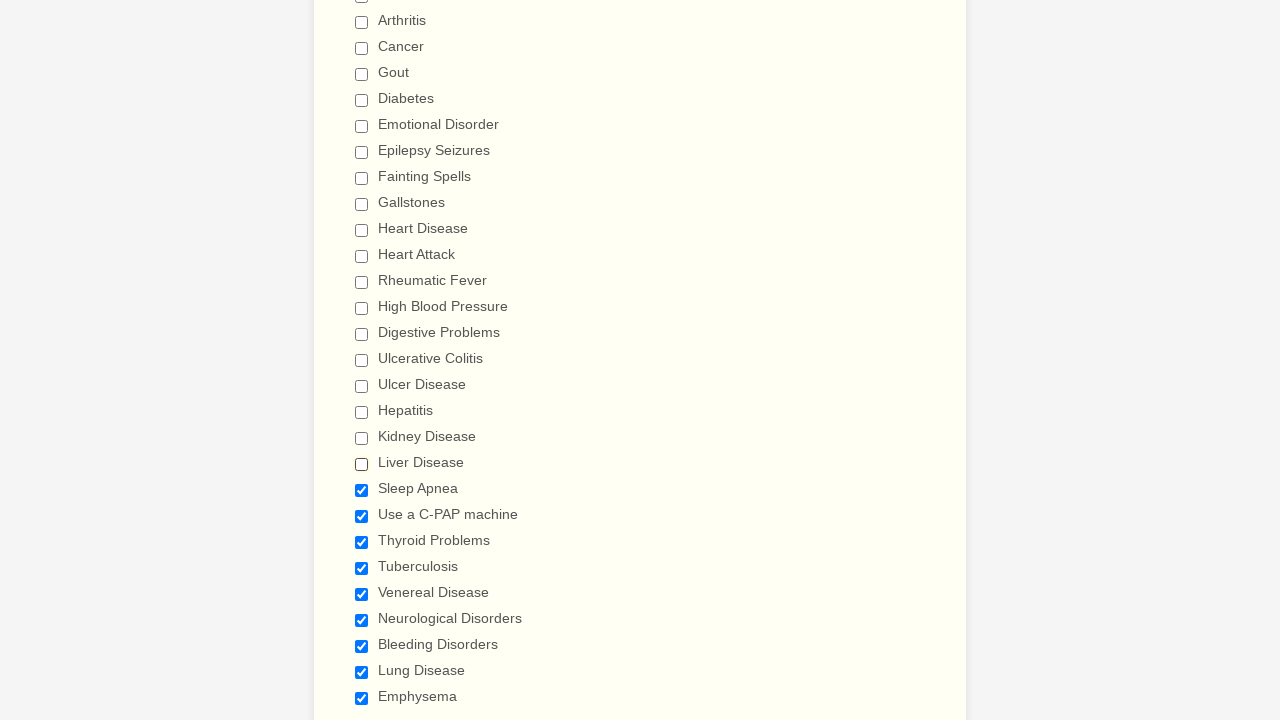

Clicked checkbox 21 to uncheck it at (362, 490) on input[type='checkbox'] >> nth=20
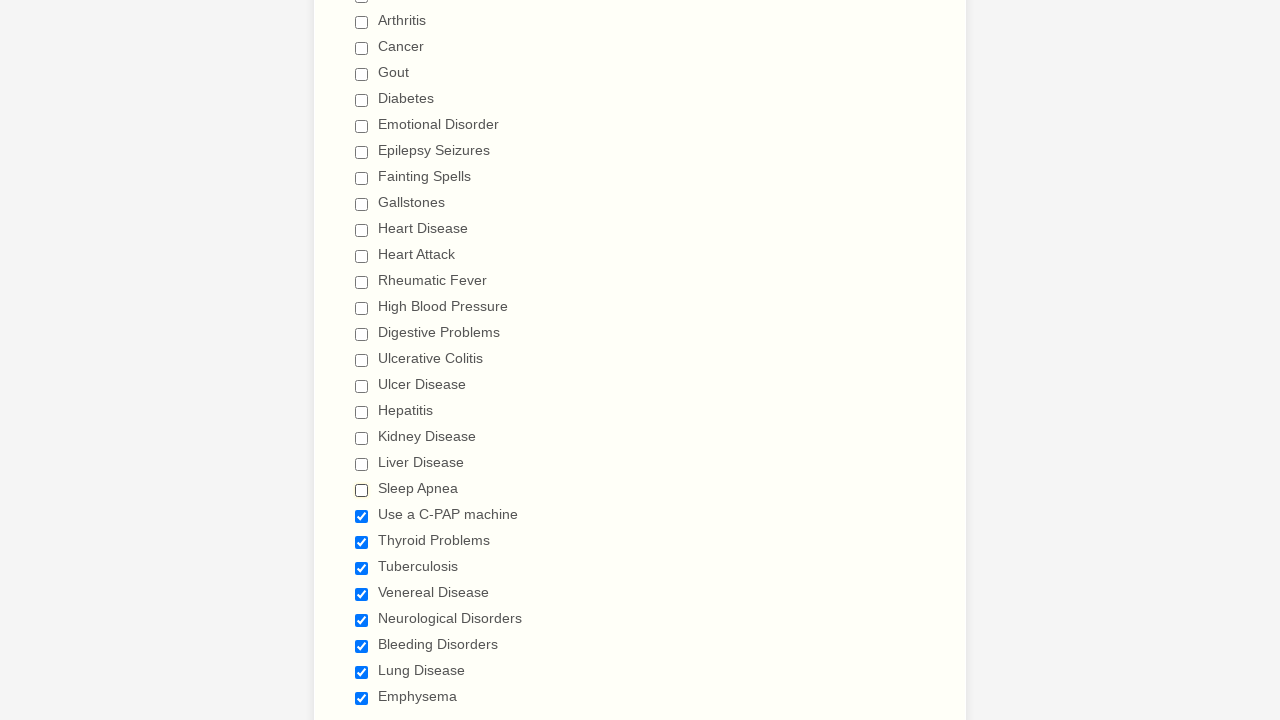

Clicked checkbox 22 to uncheck it at (362, 516) on input[type='checkbox'] >> nth=21
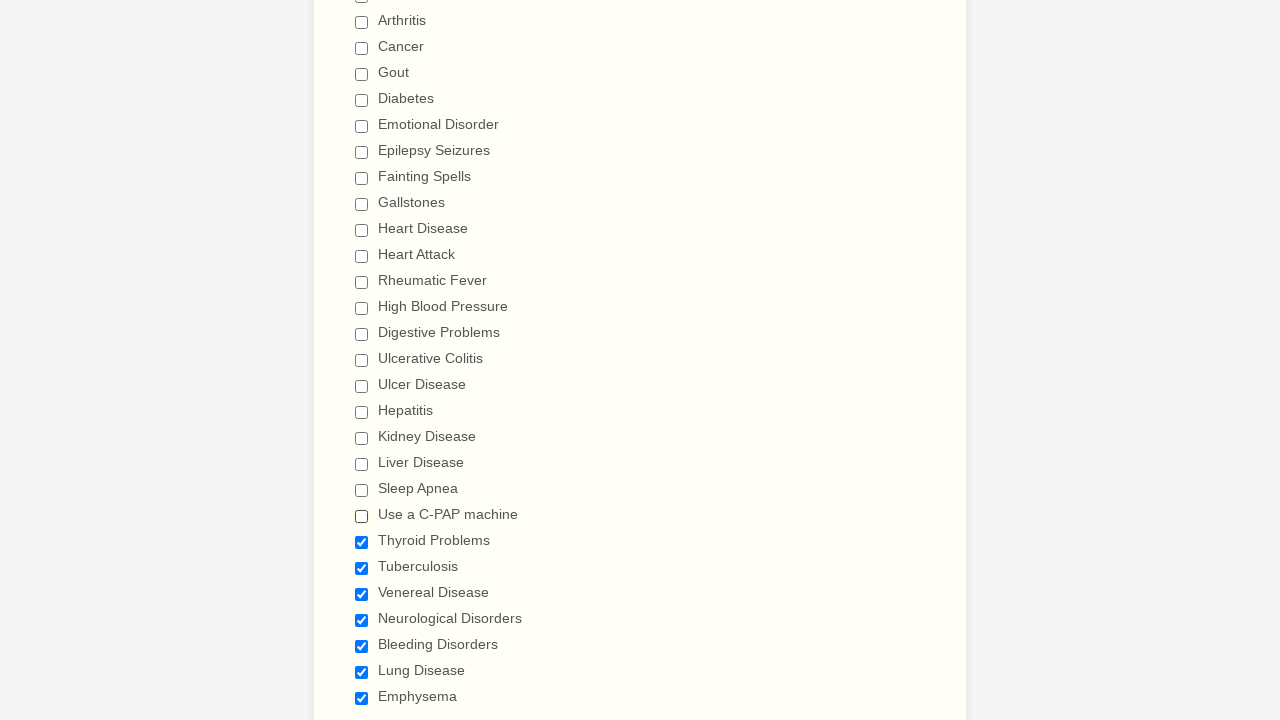

Clicked checkbox 23 to uncheck it at (362, 542) on input[type='checkbox'] >> nth=22
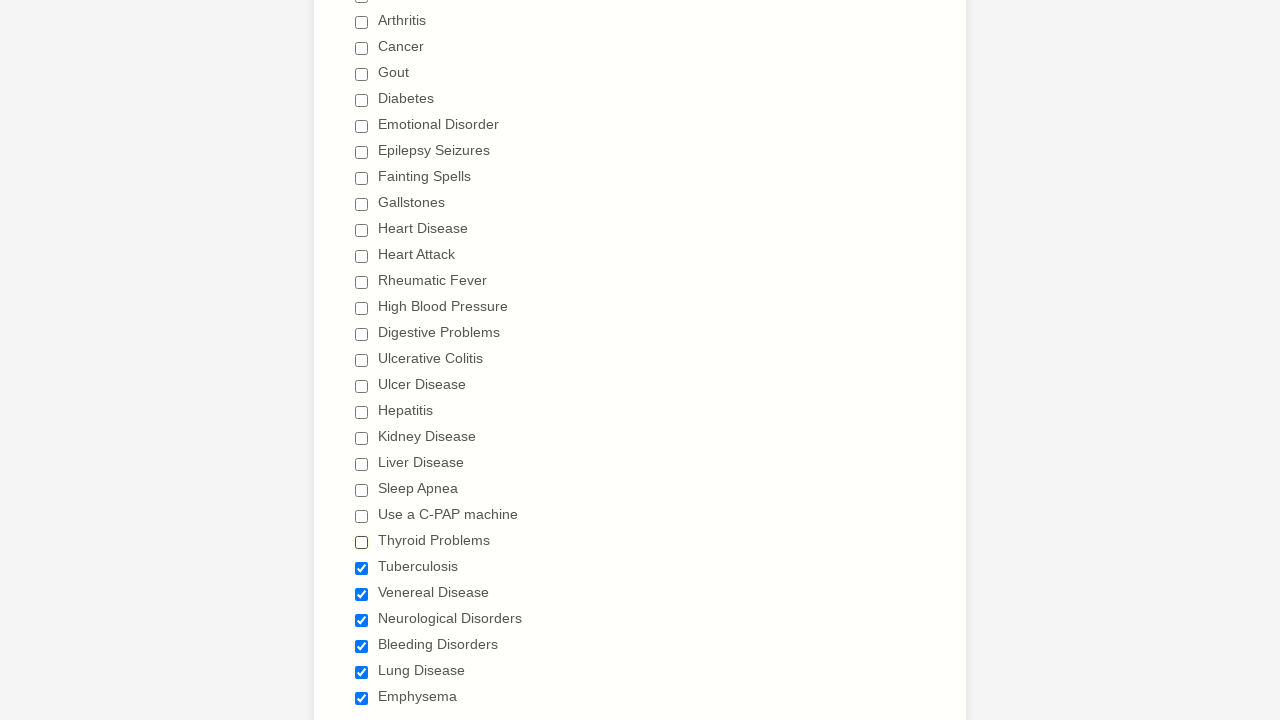

Clicked checkbox 24 to uncheck it at (362, 568) on input[type='checkbox'] >> nth=23
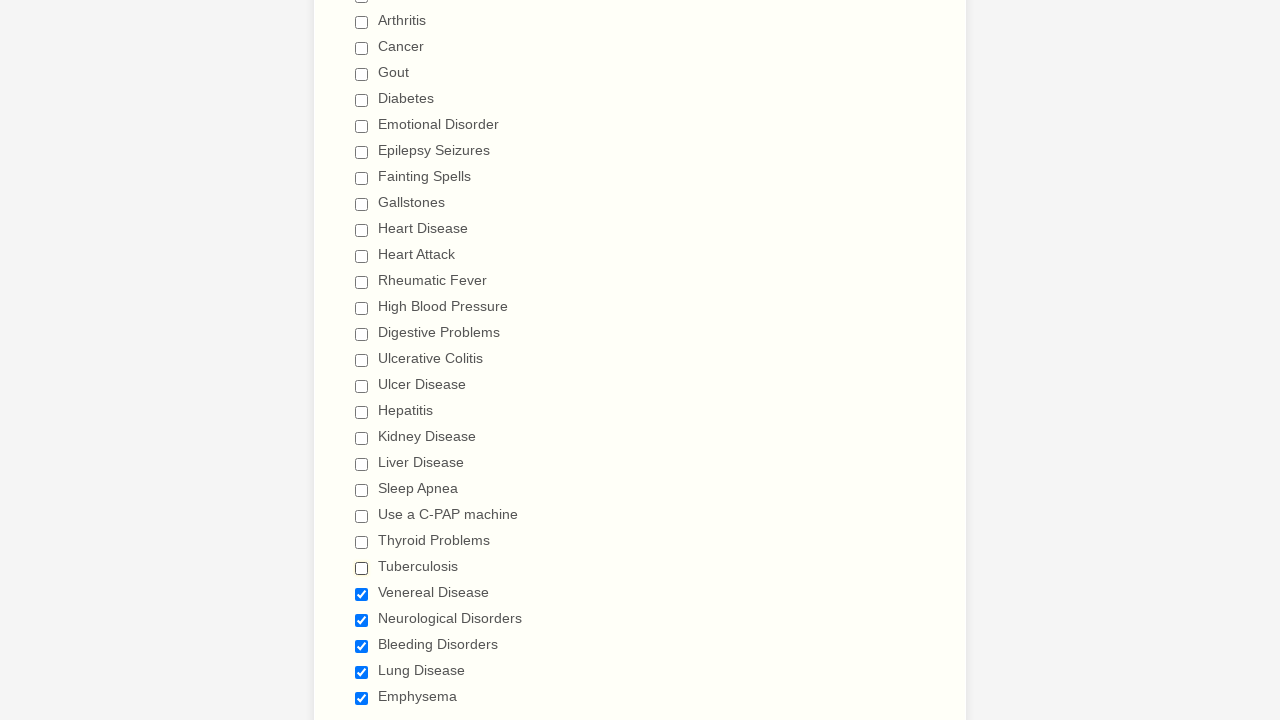

Clicked checkbox 25 to uncheck it at (362, 594) on input[type='checkbox'] >> nth=24
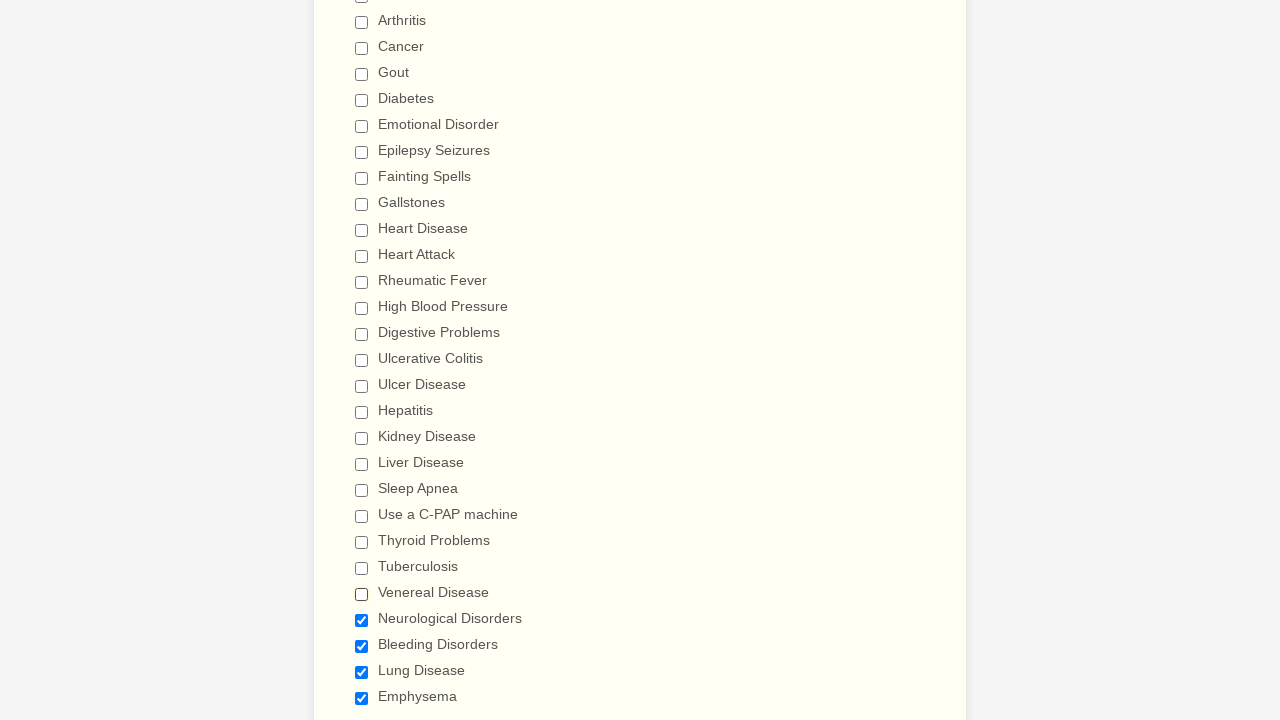

Clicked checkbox 26 to uncheck it at (362, 620) on input[type='checkbox'] >> nth=25
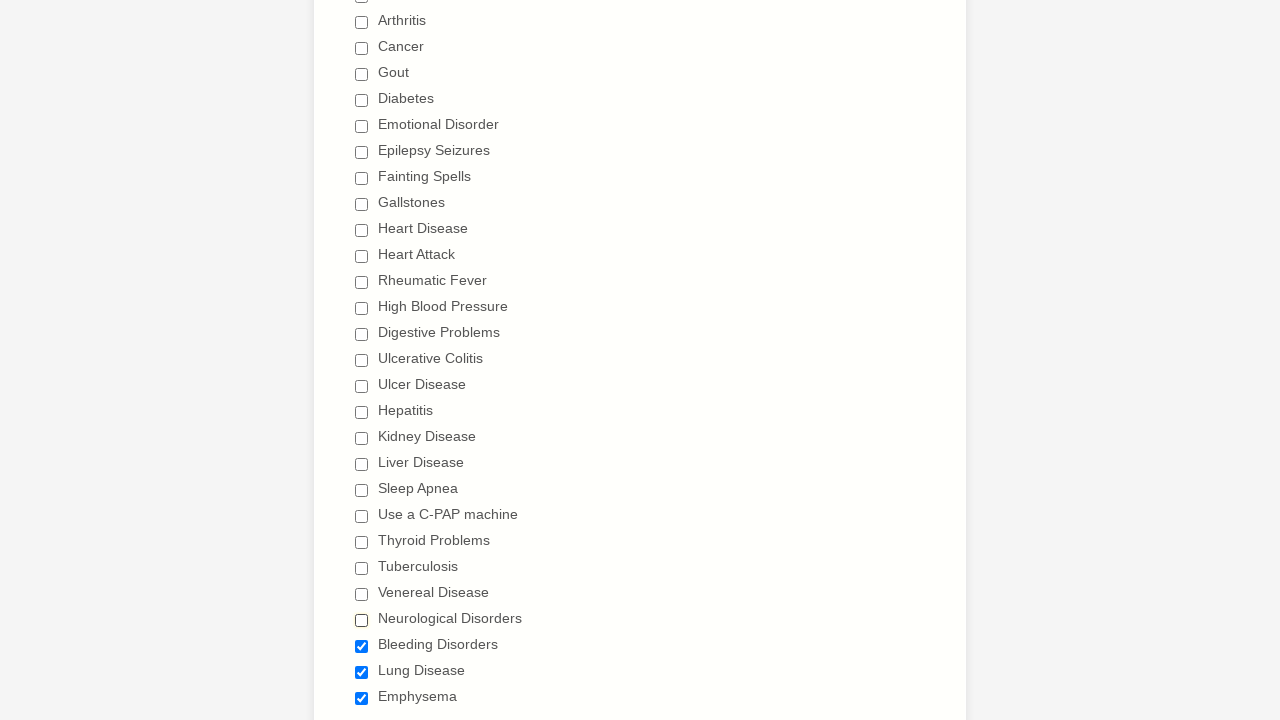

Clicked checkbox 27 to uncheck it at (362, 646) on input[type='checkbox'] >> nth=26
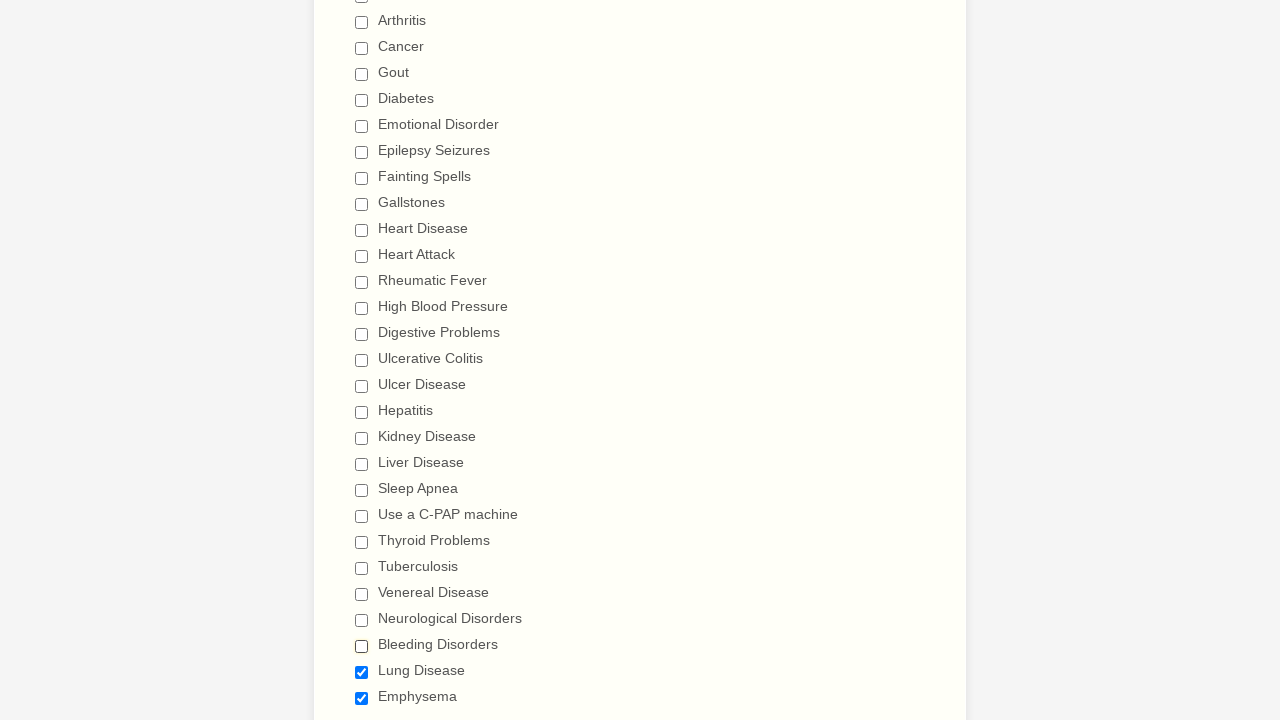

Clicked checkbox 28 to uncheck it at (362, 672) on input[type='checkbox'] >> nth=27
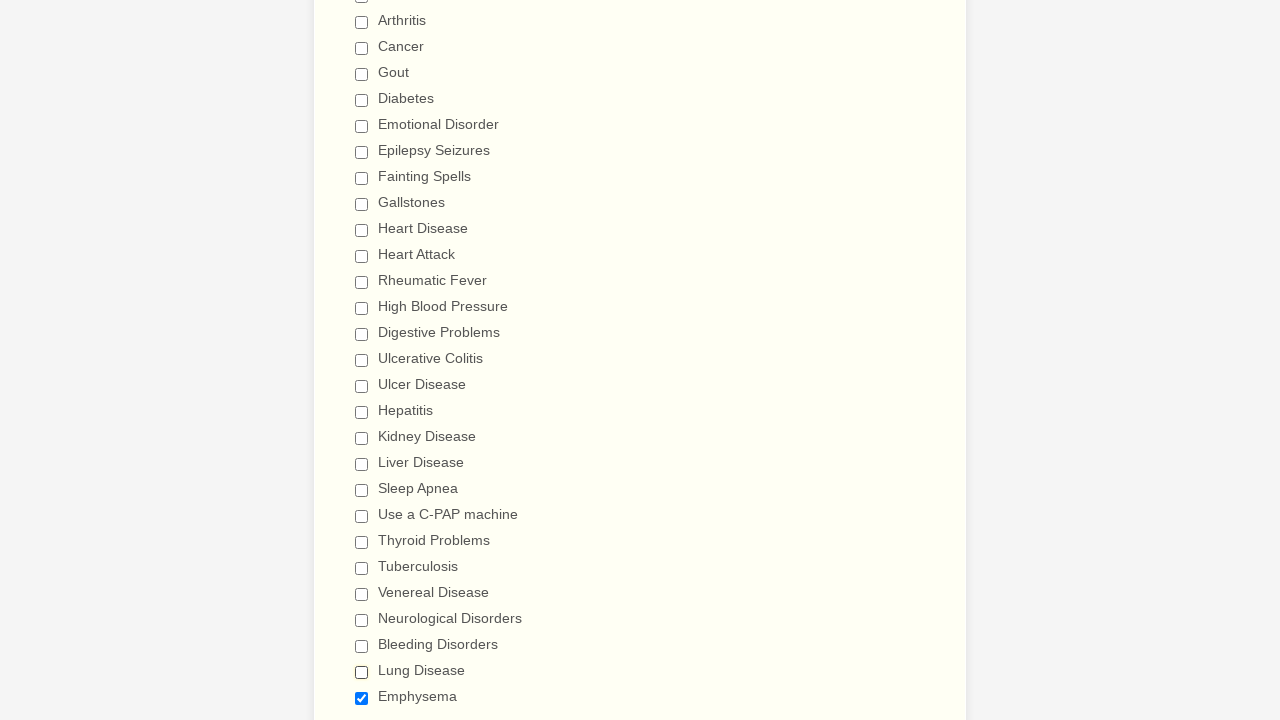

Clicked checkbox 29 to uncheck it at (362, 698) on input[type='checkbox'] >> nth=28
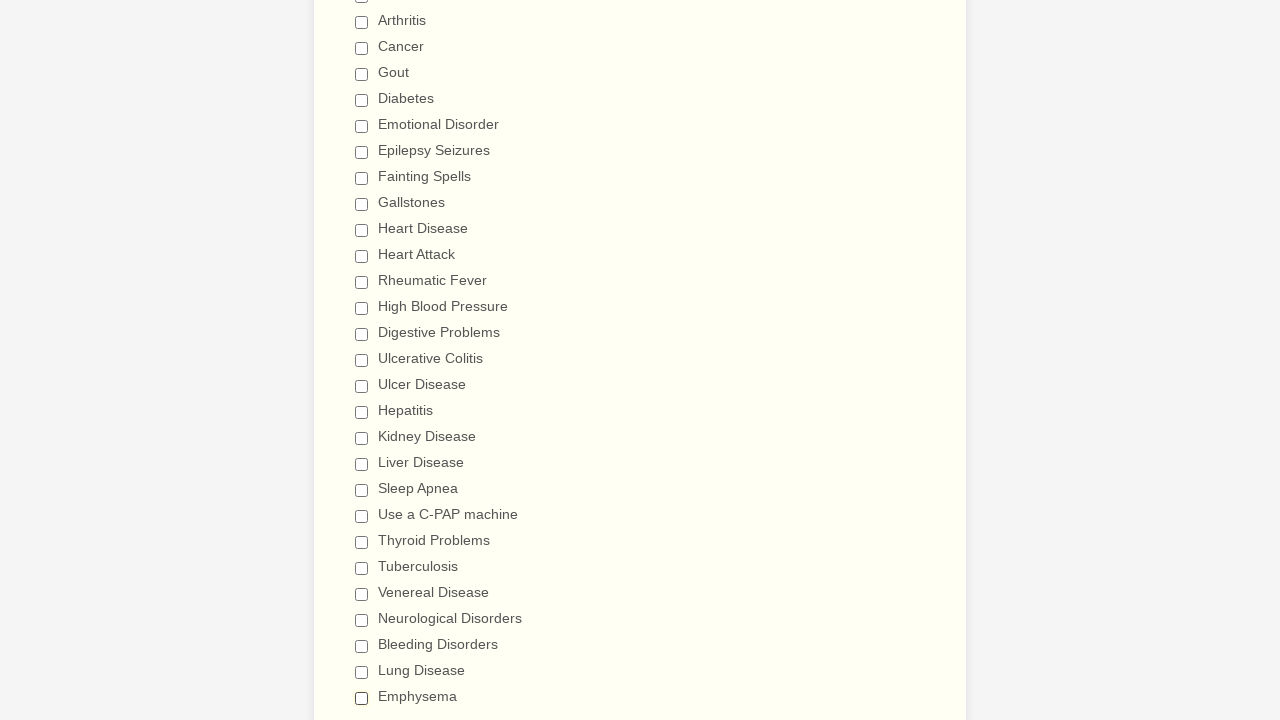

Verified checkbox 1 is unchecked
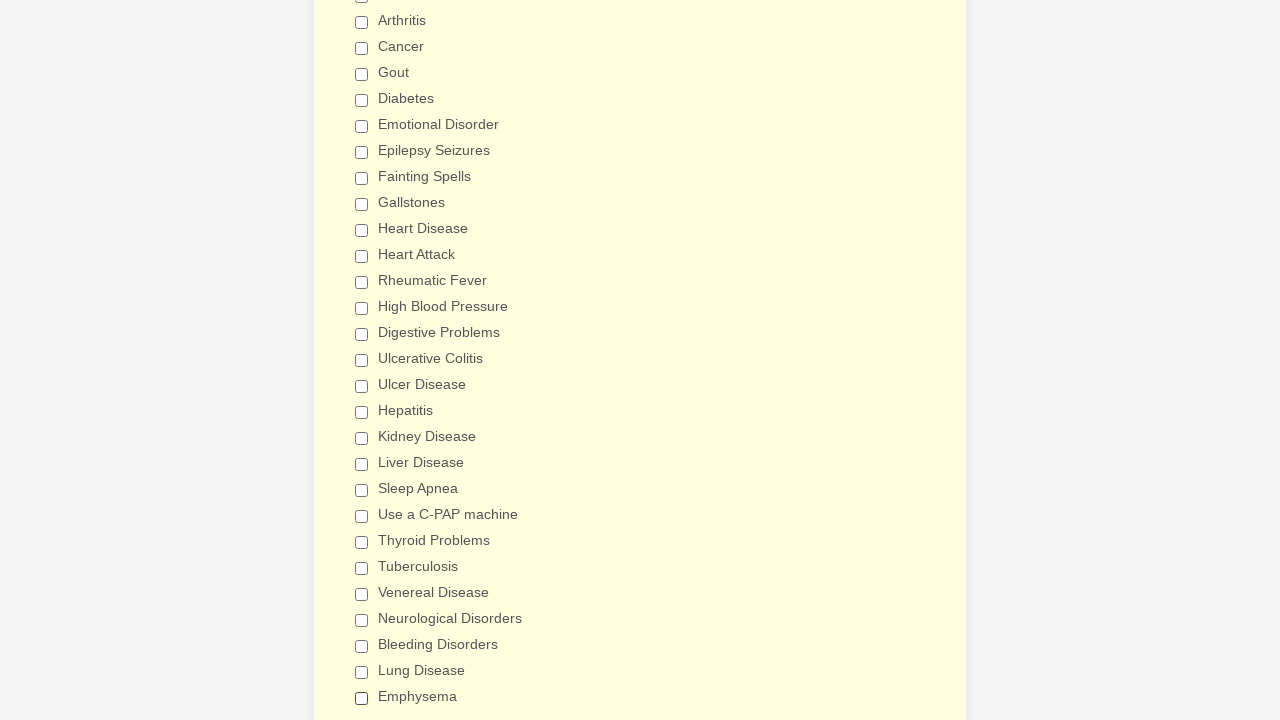

Verified checkbox 2 is unchecked
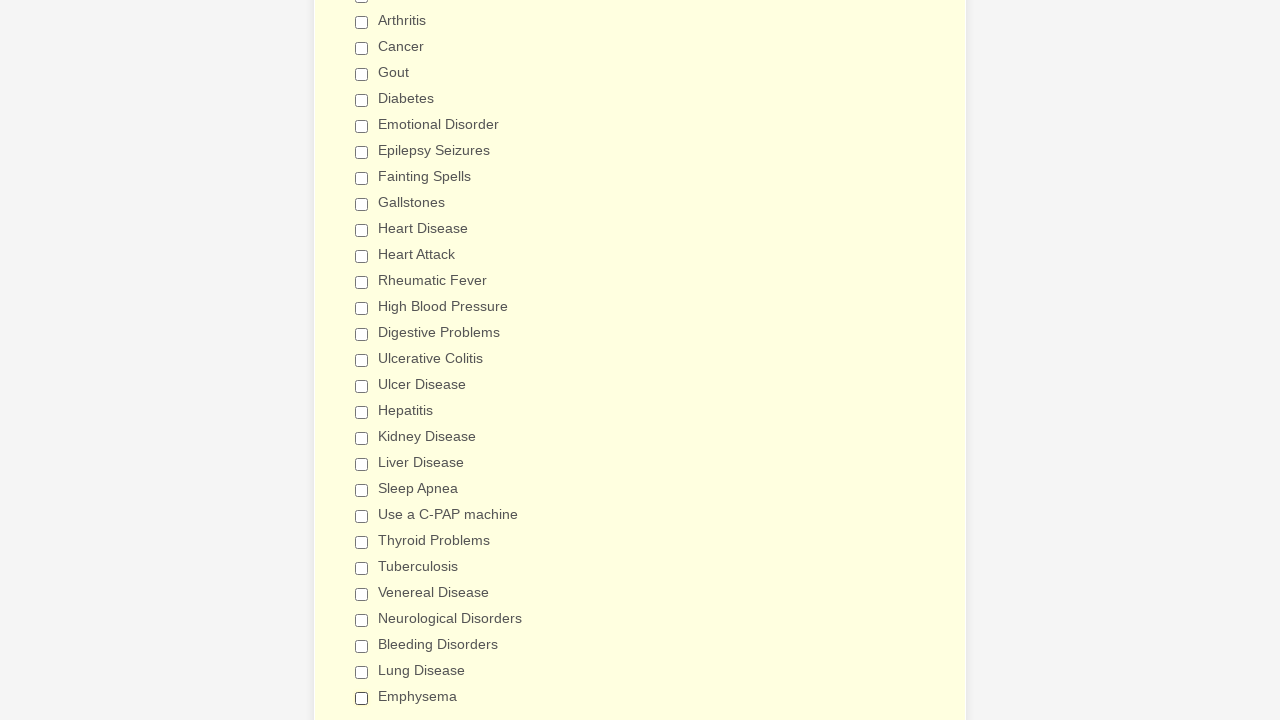

Verified checkbox 3 is unchecked
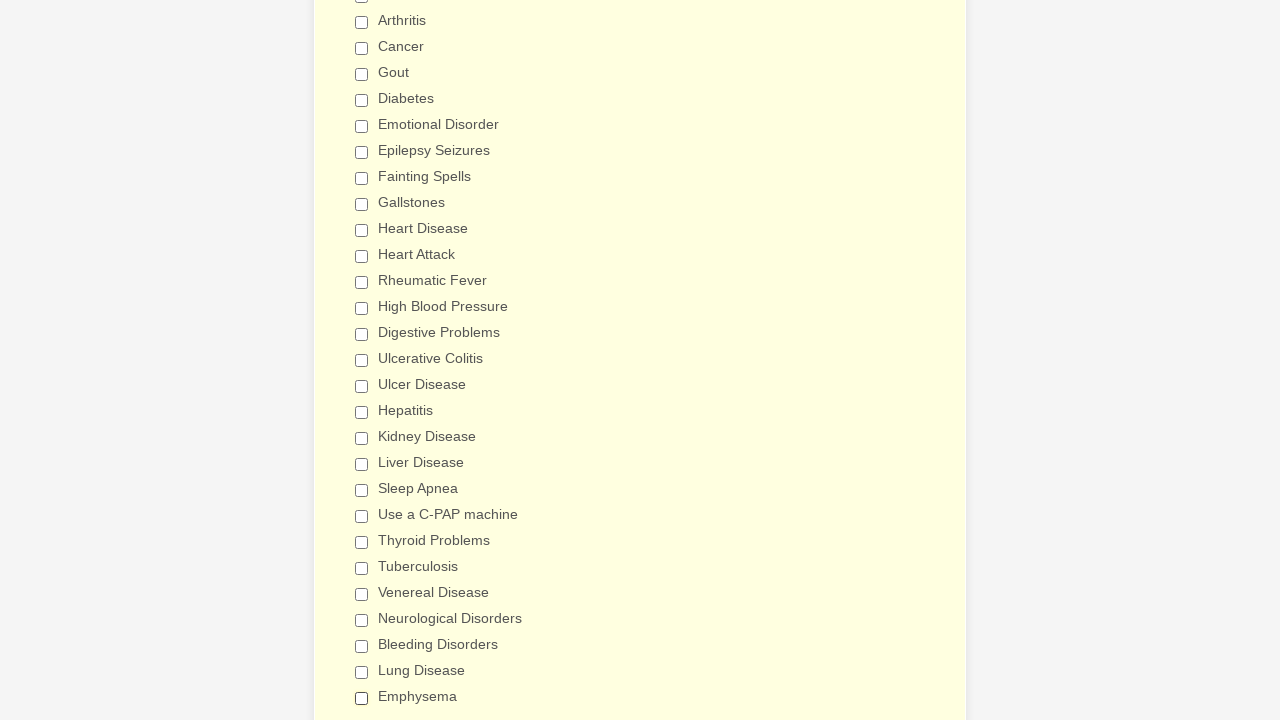

Verified checkbox 4 is unchecked
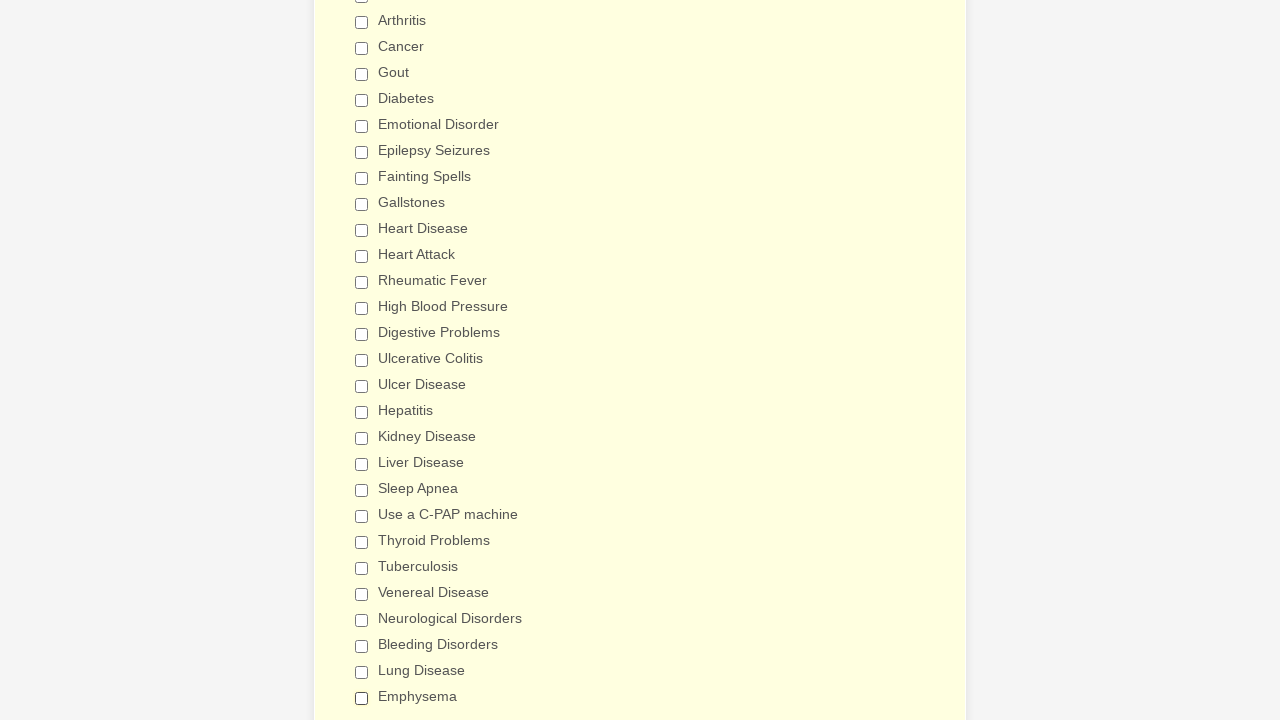

Verified checkbox 5 is unchecked
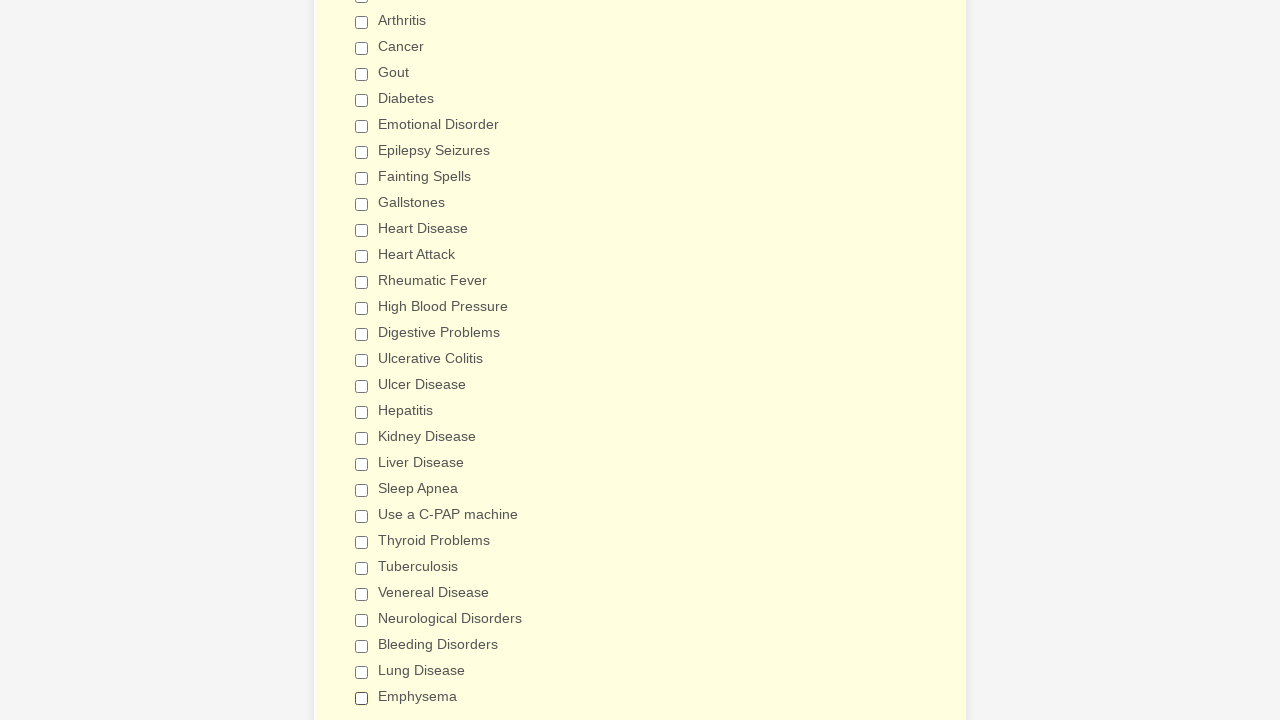

Verified checkbox 6 is unchecked
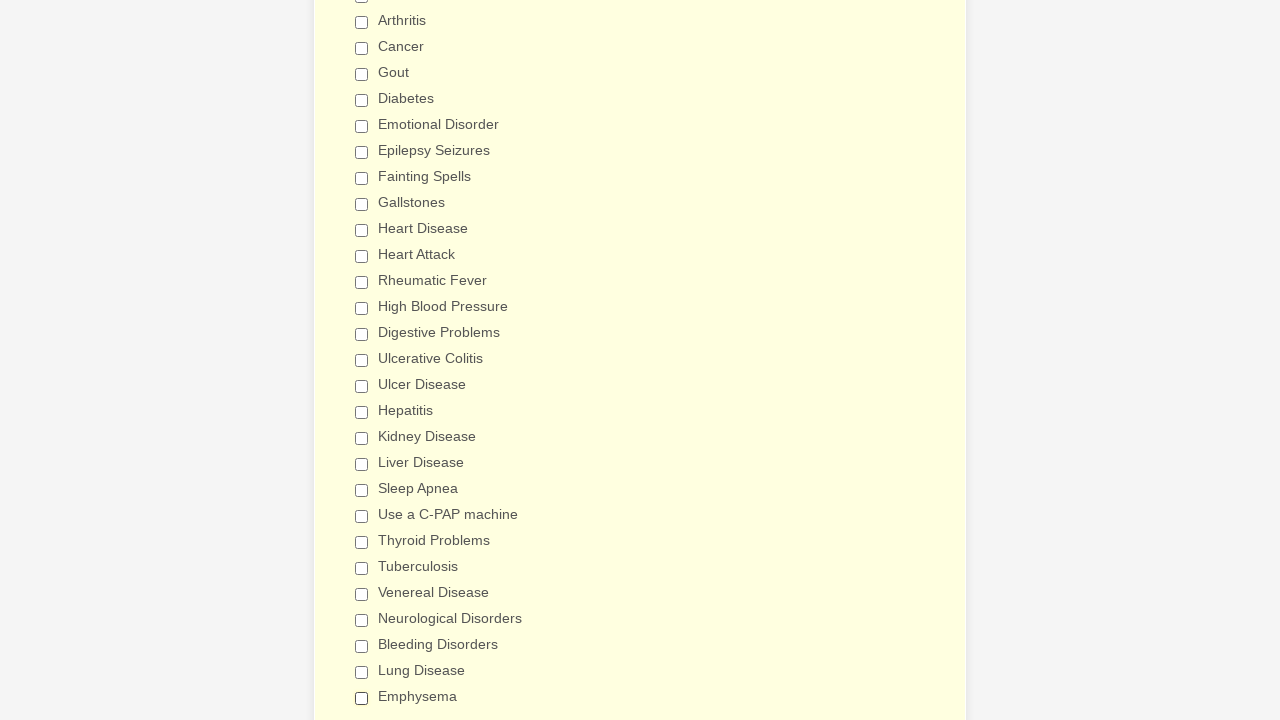

Verified checkbox 7 is unchecked
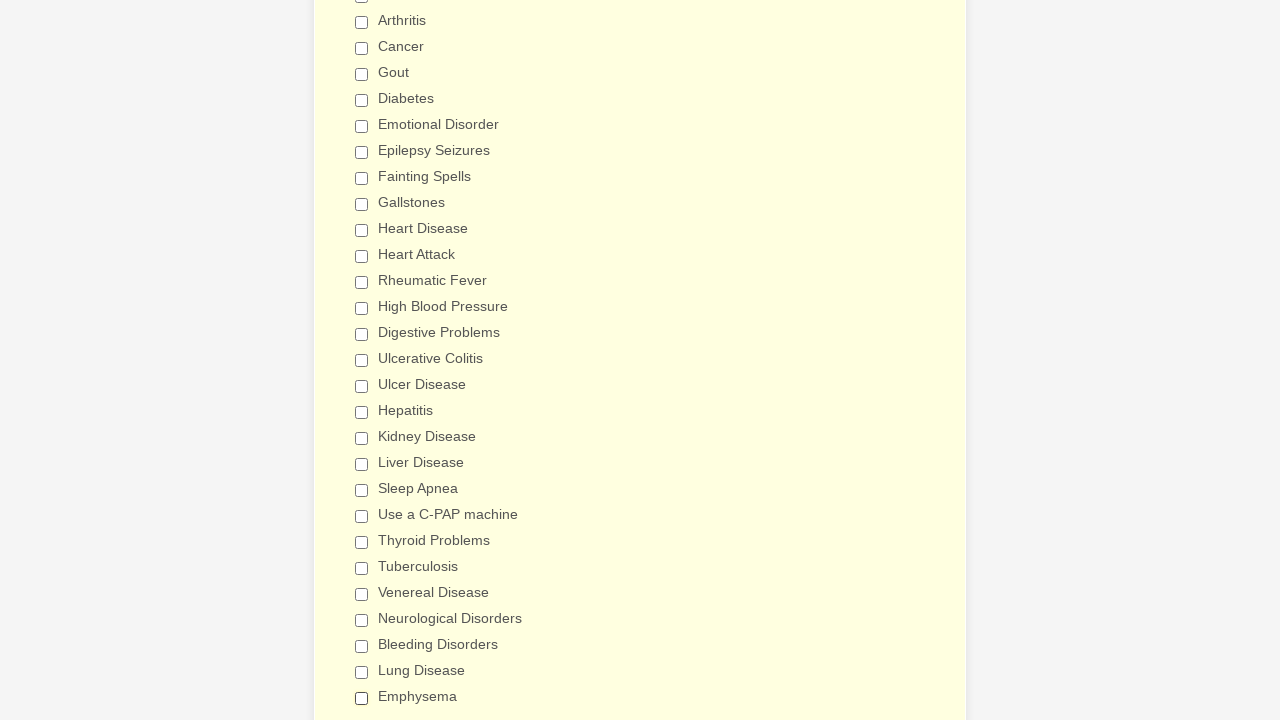

Verified checkbox 8 is unchecked
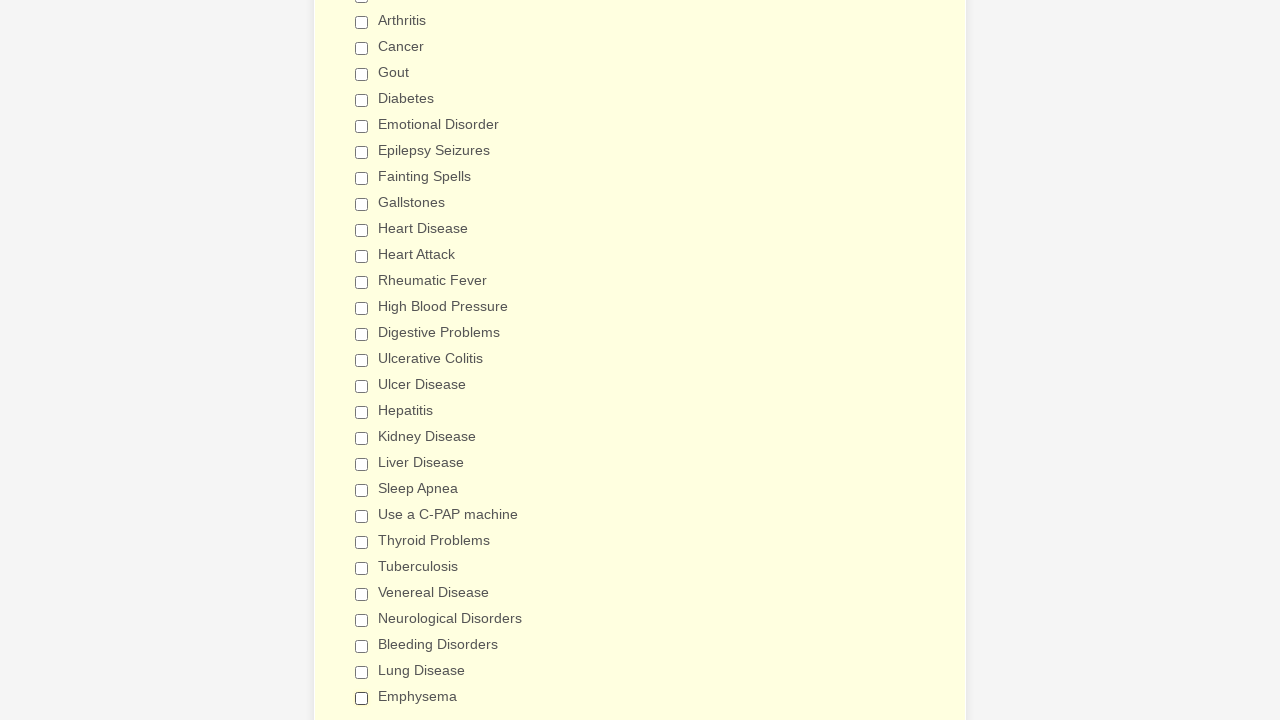

Verified checkbox 9 is unchecked
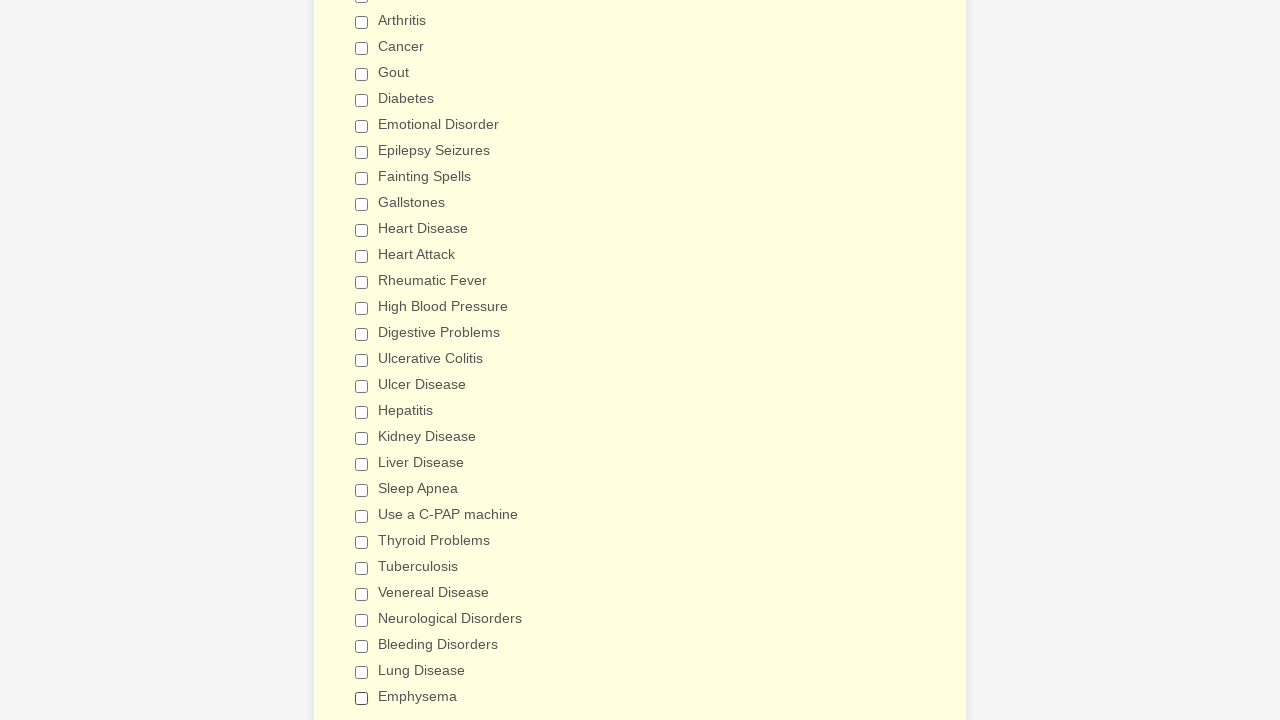

Verified checkbox 10 is unchecked
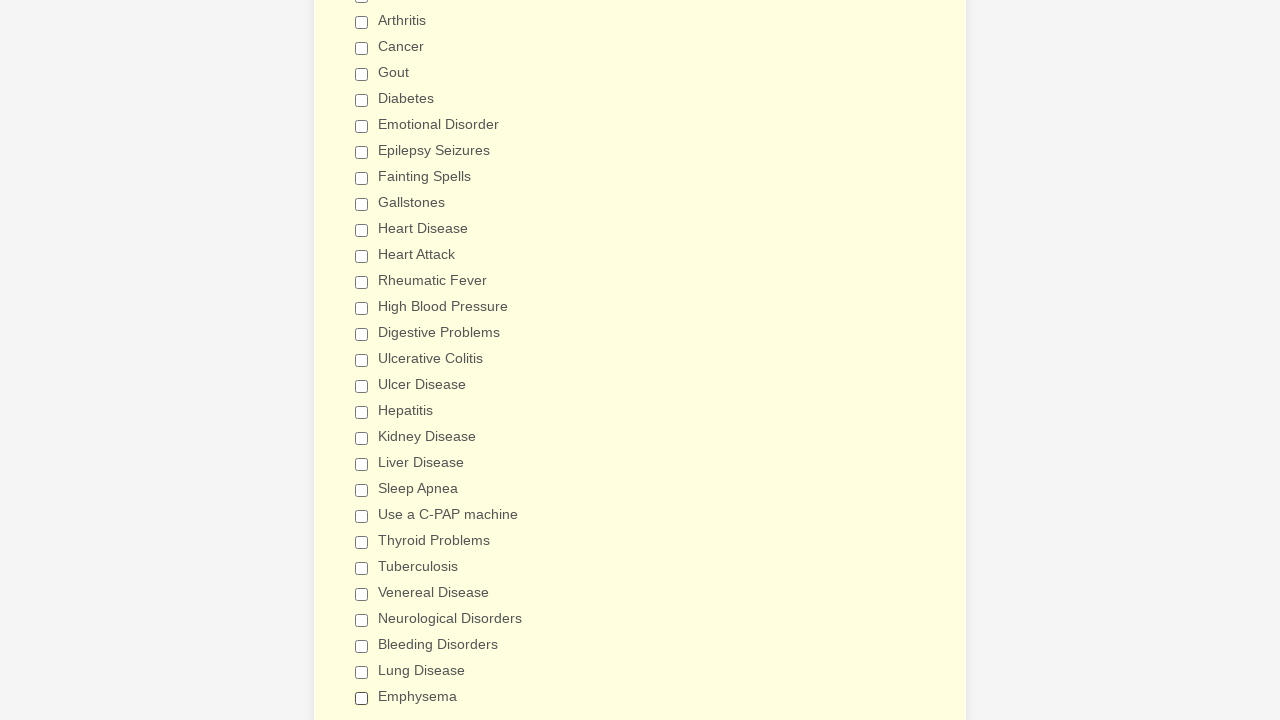

Verified checkbox 11 is unchecked
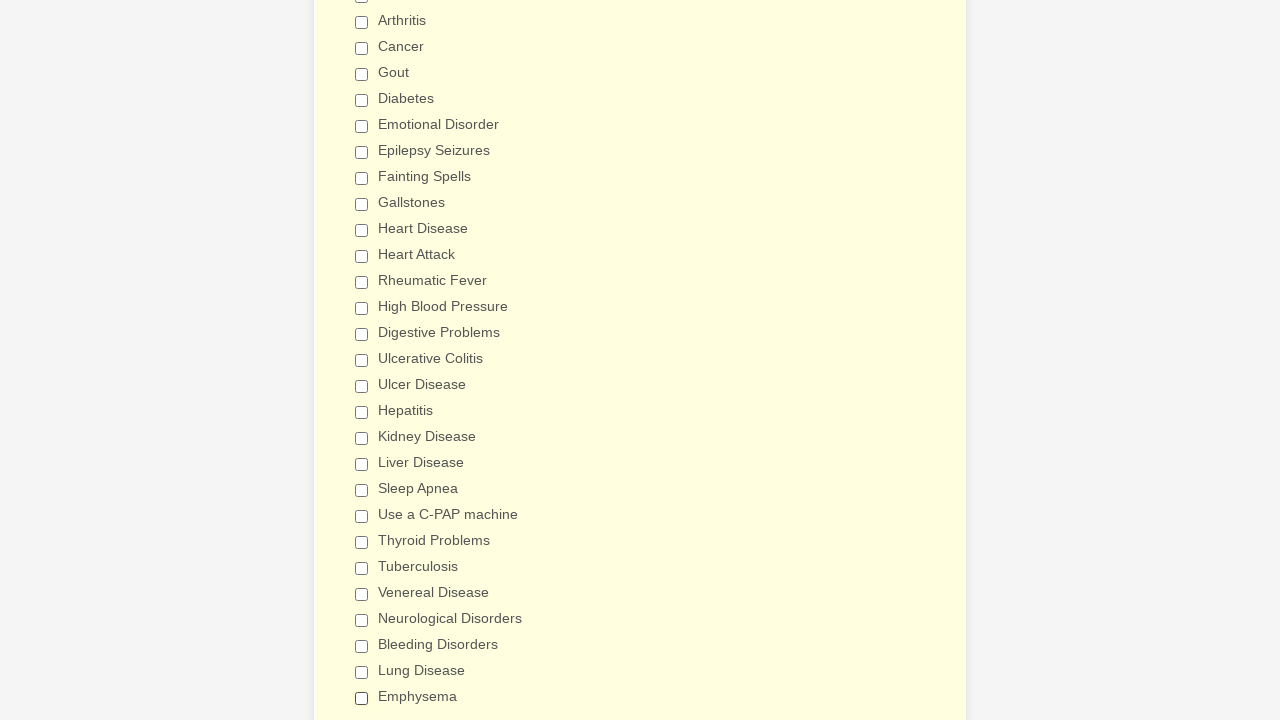

Verified checkbox 12 is unchecked
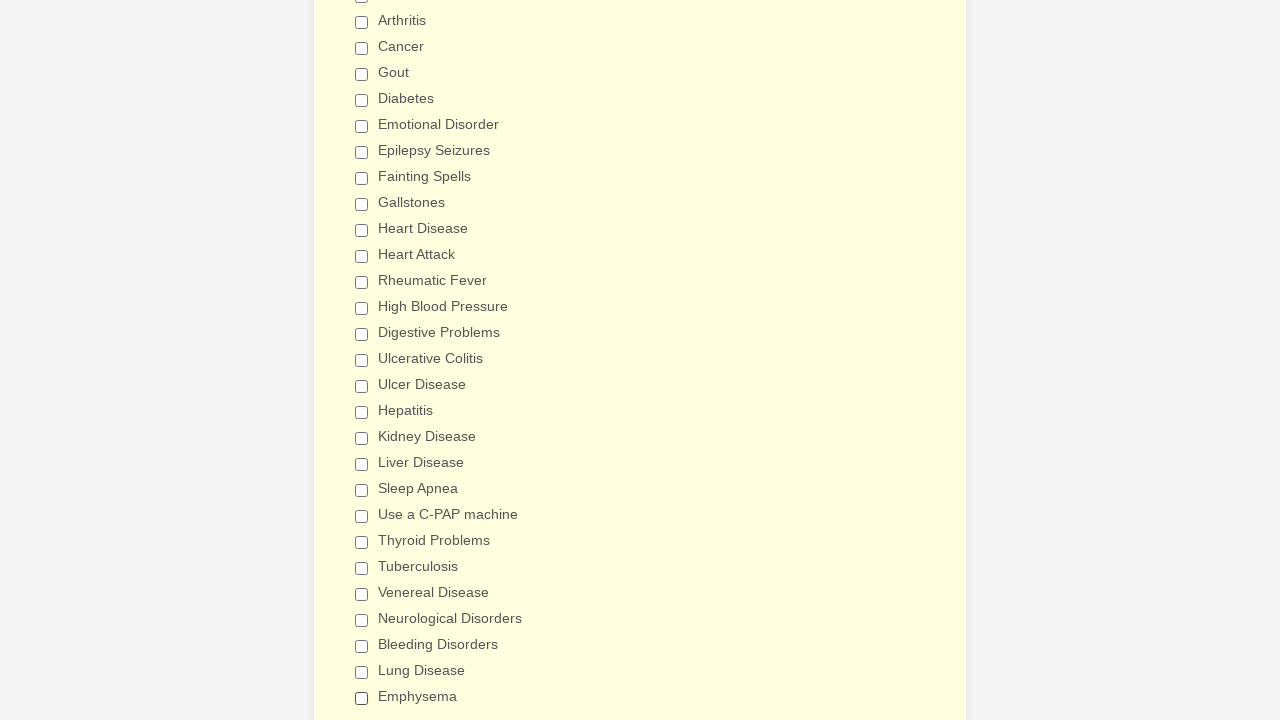

Verified checkbox 13 is unchecked
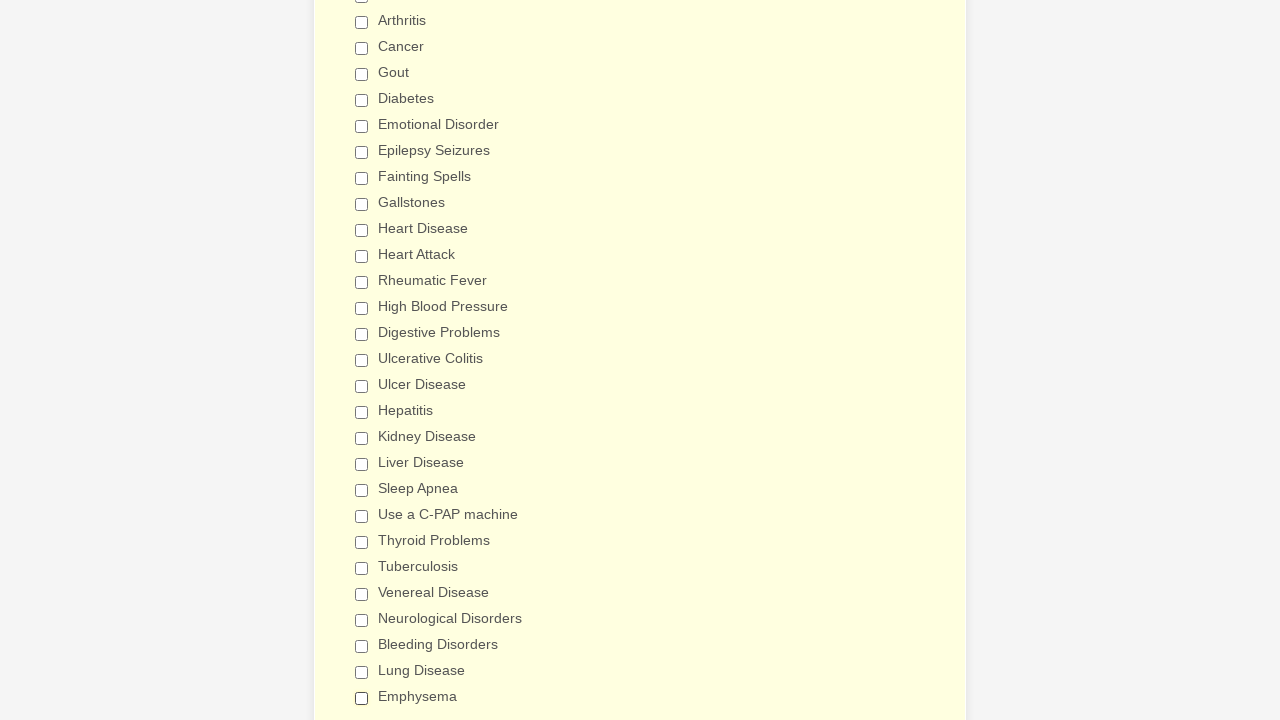

Verified checkbox 14 is unchecked
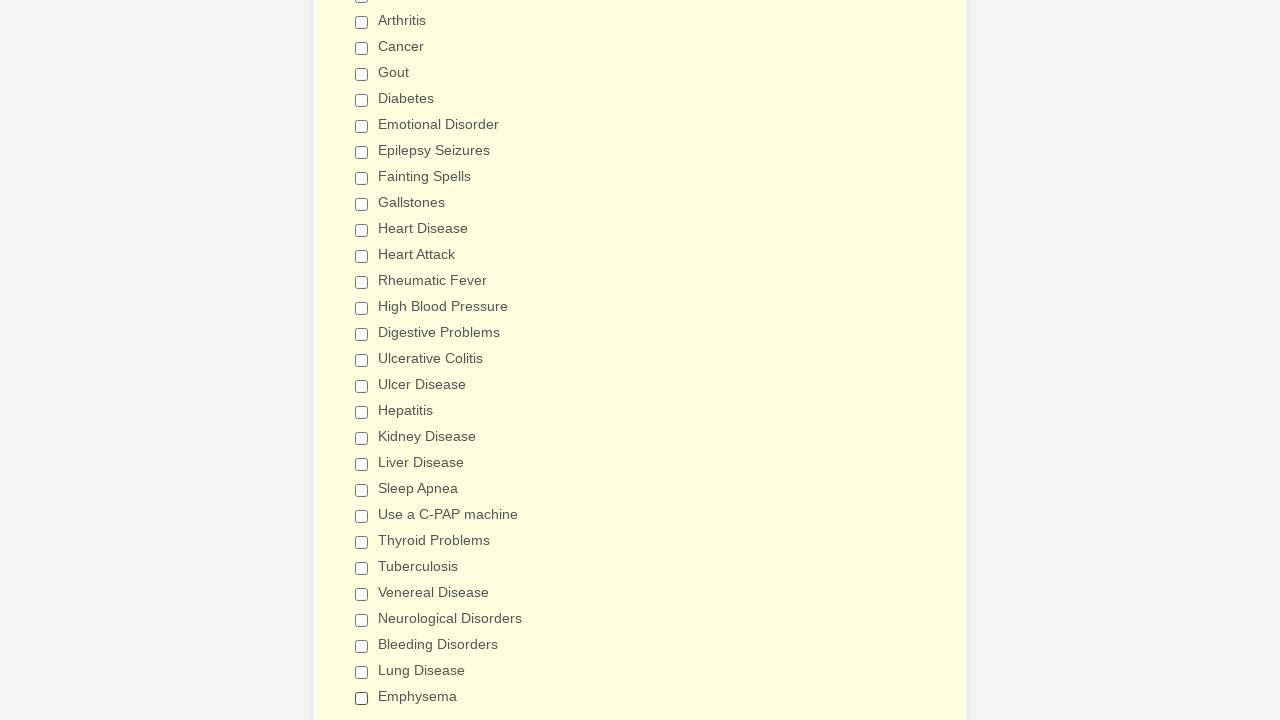

Verified checkbox 15 is unchecked
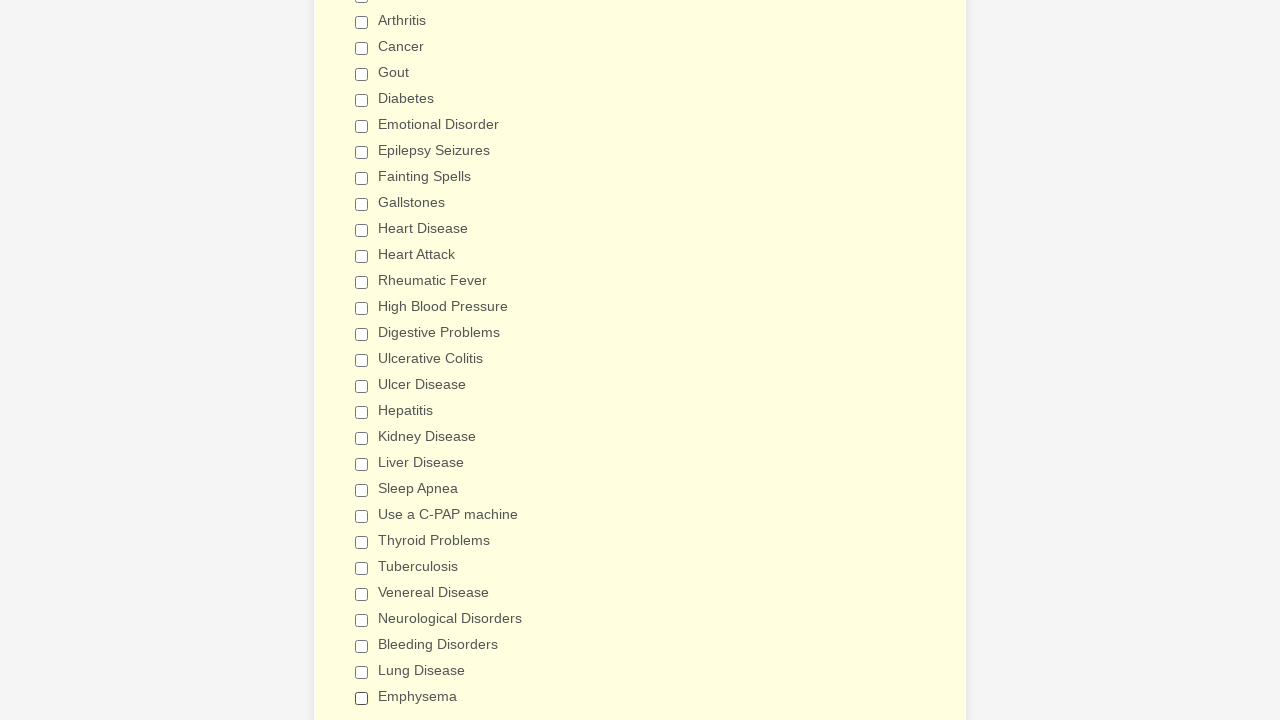

Verified checkbox 16 is unchecked
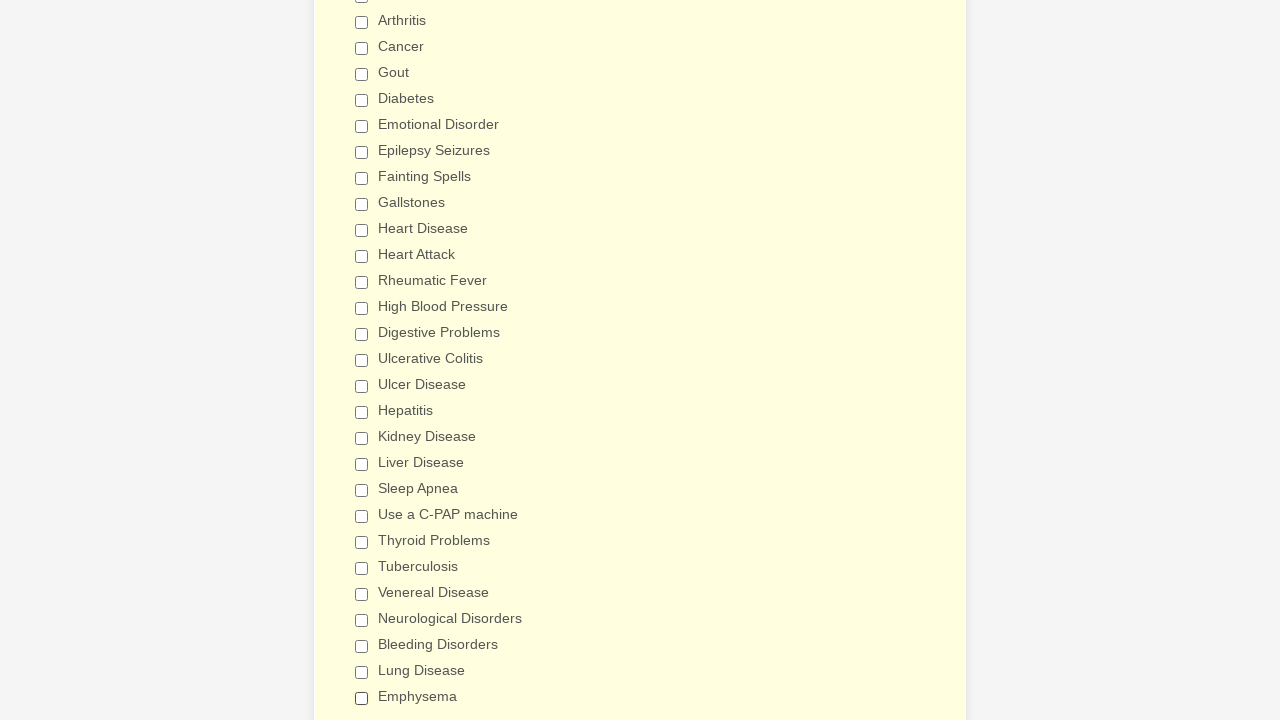

Verified checkbox 17 is unchecked
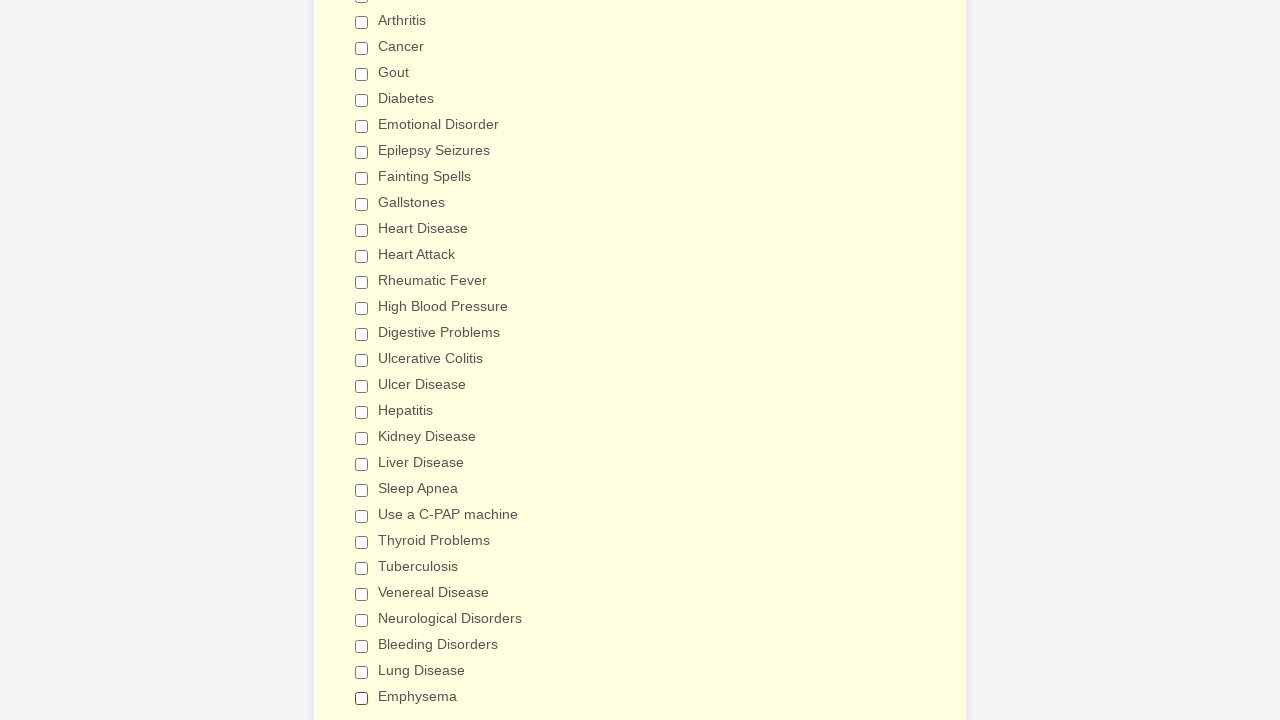

Verified checkbox 18 is unchecked
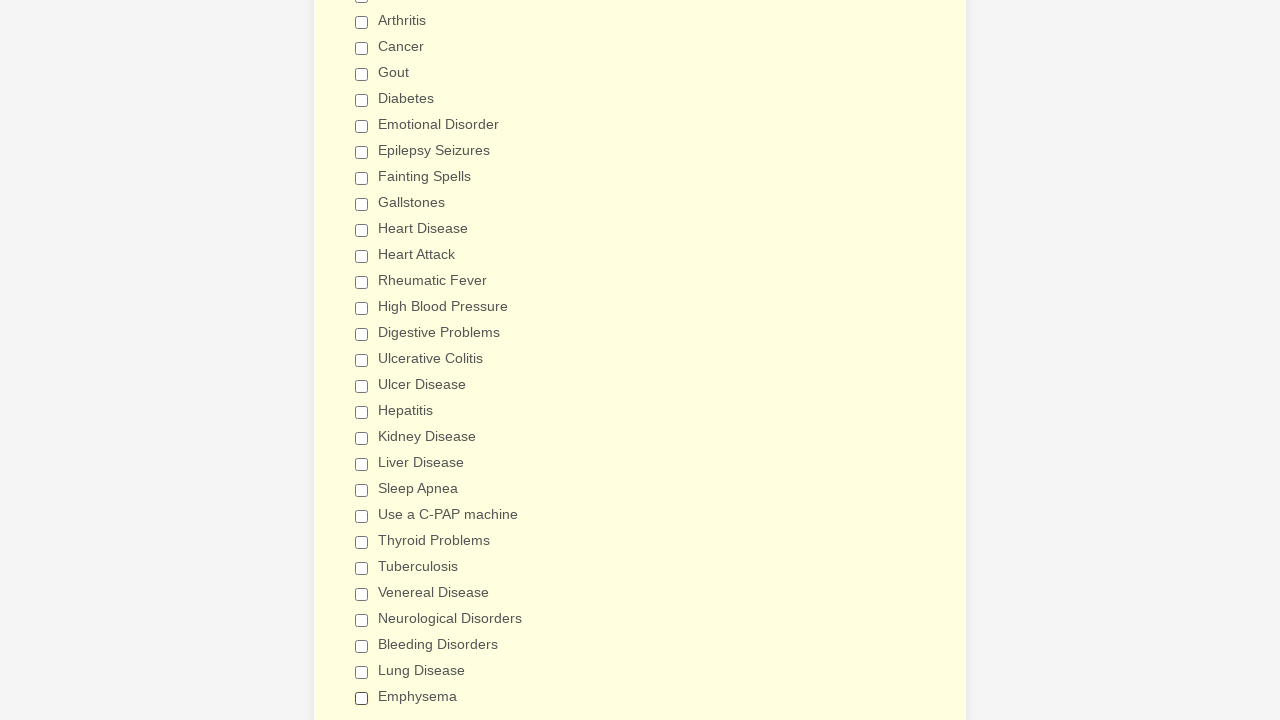

Verified checkbox 19 is unchecked
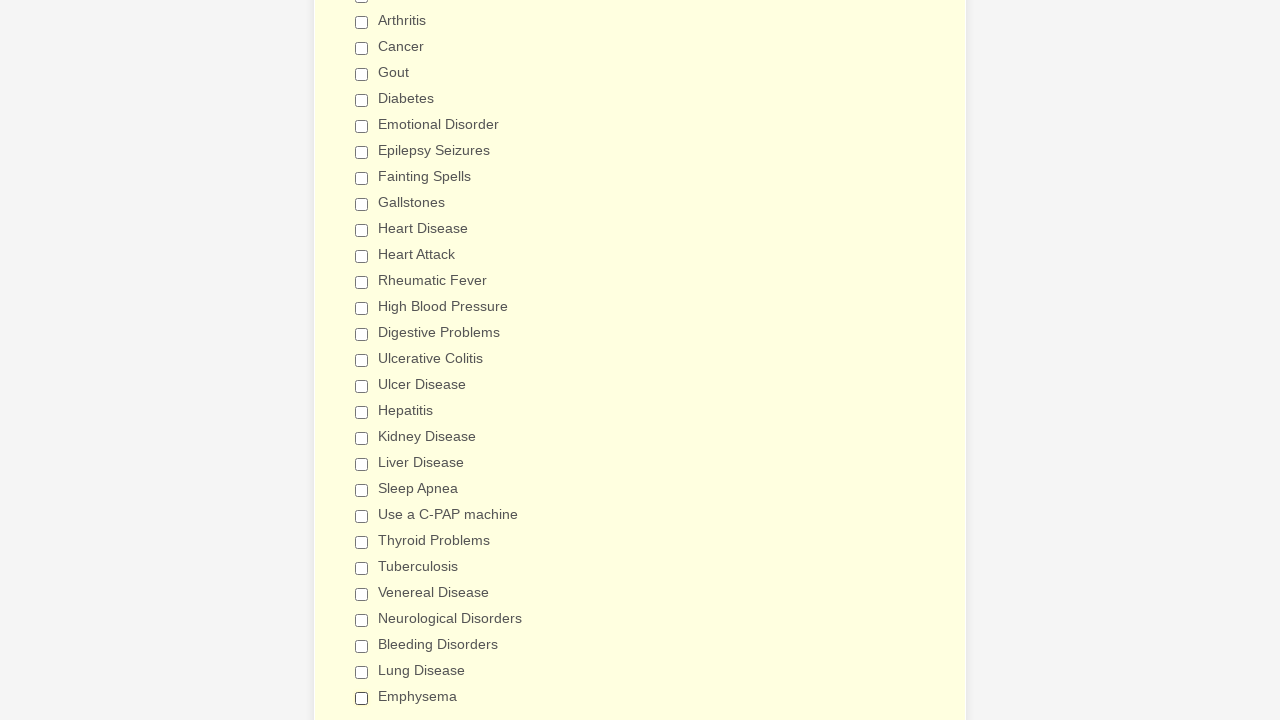

Verified checkbox 20 is unchecked
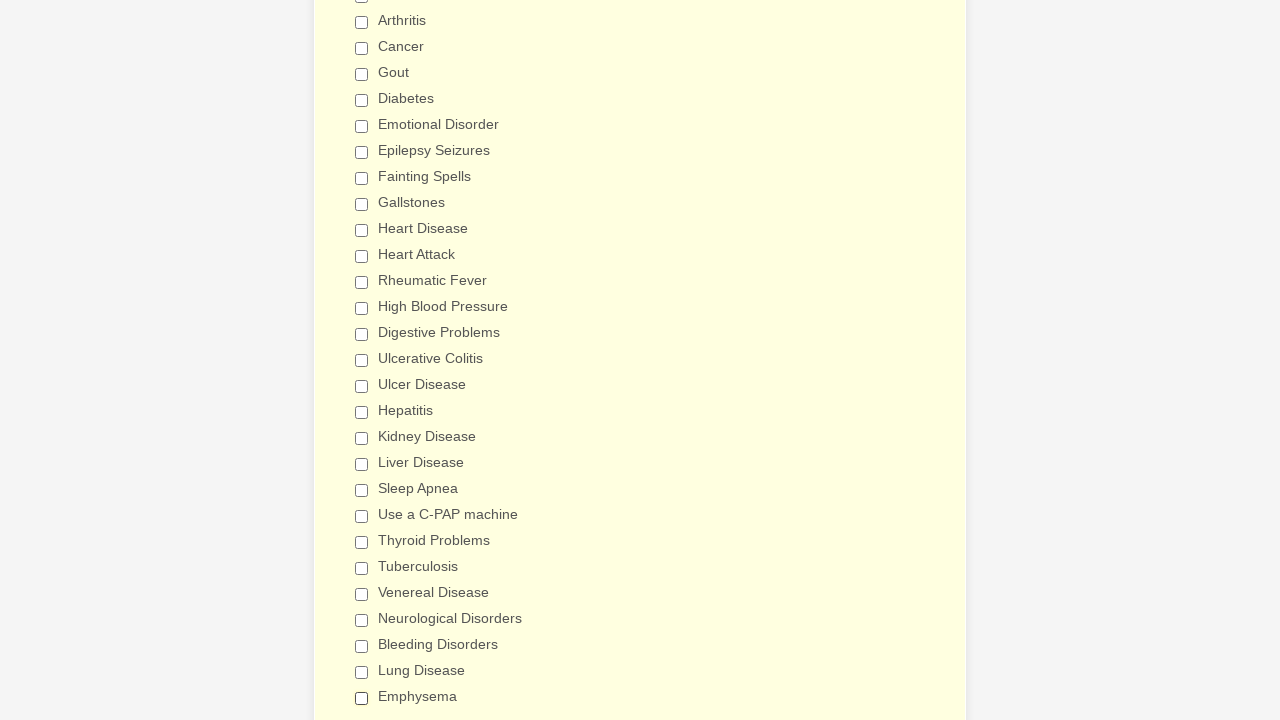

Verified checkbox 21 is unchecked
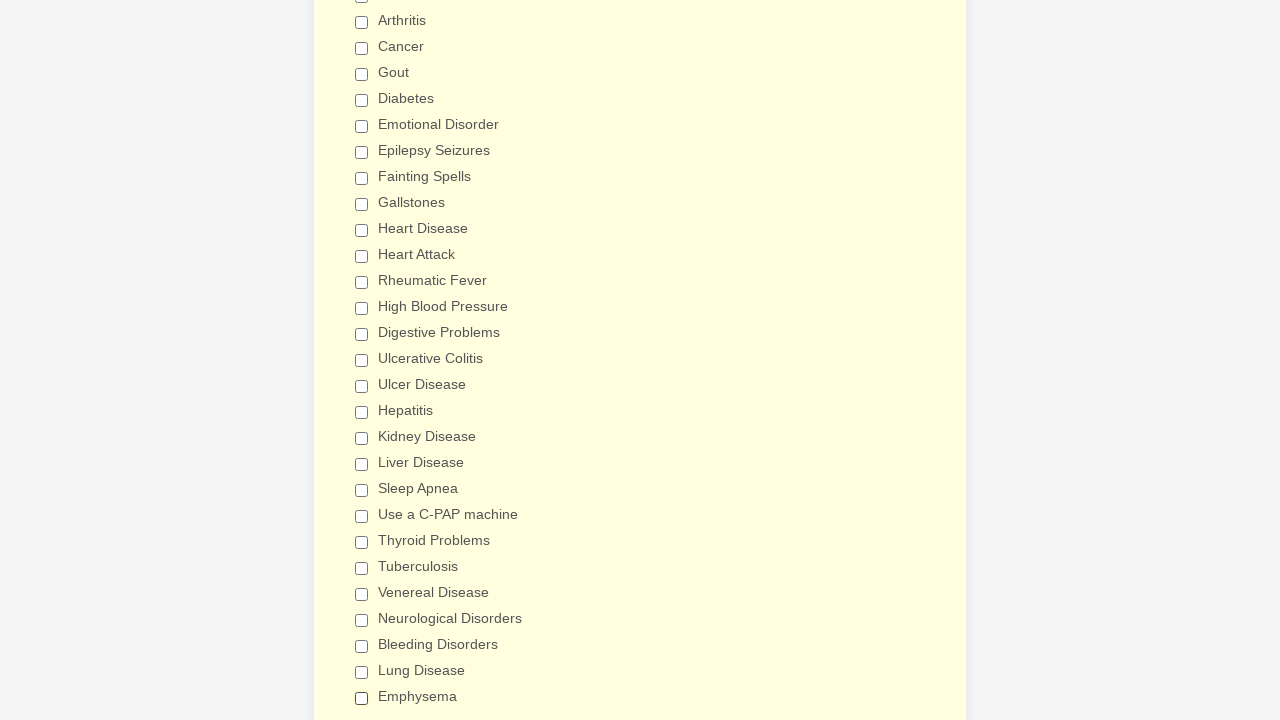

Verified checkbox 22 is unchecked
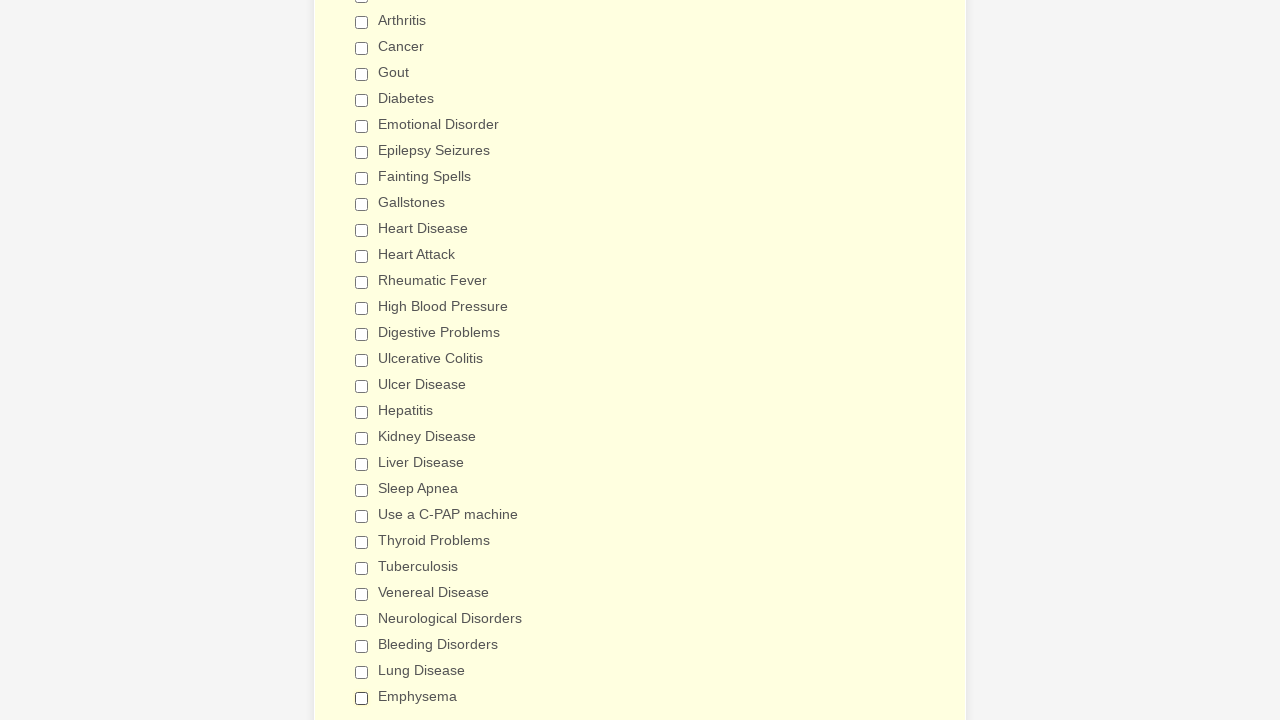

Verified checkbox 23 is unchecked
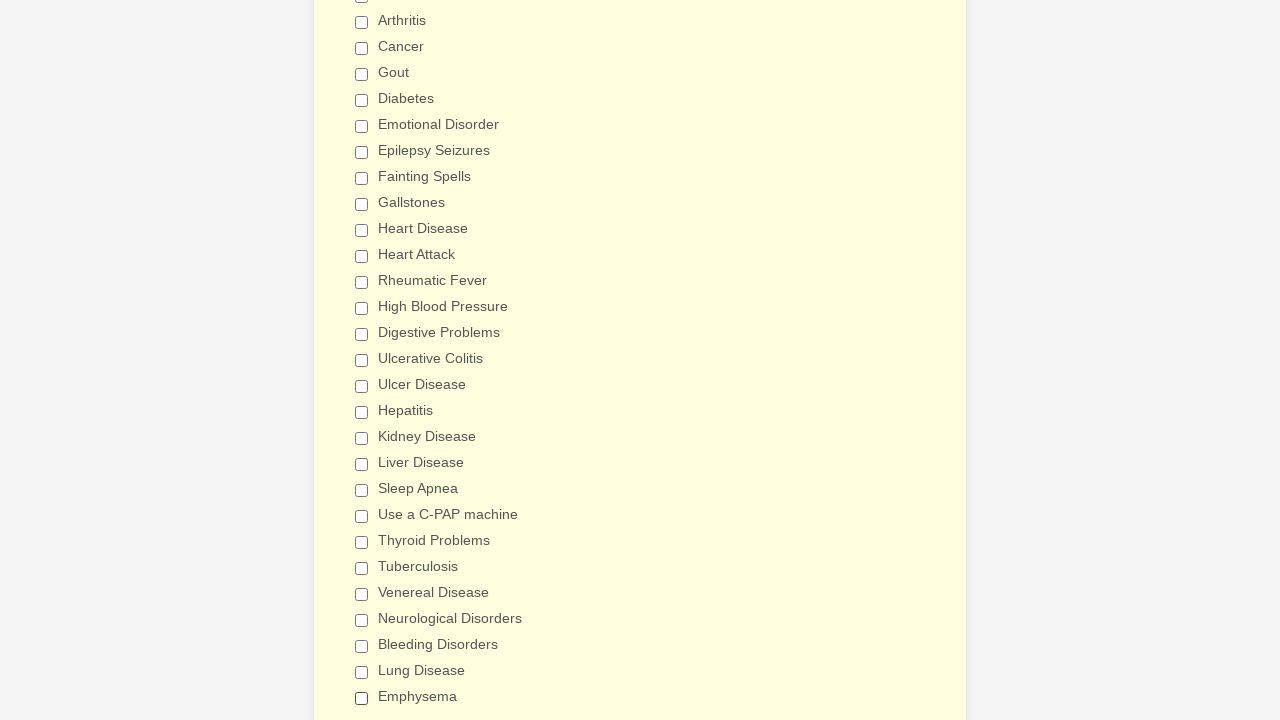

Verified checkbox 24 is unchecked
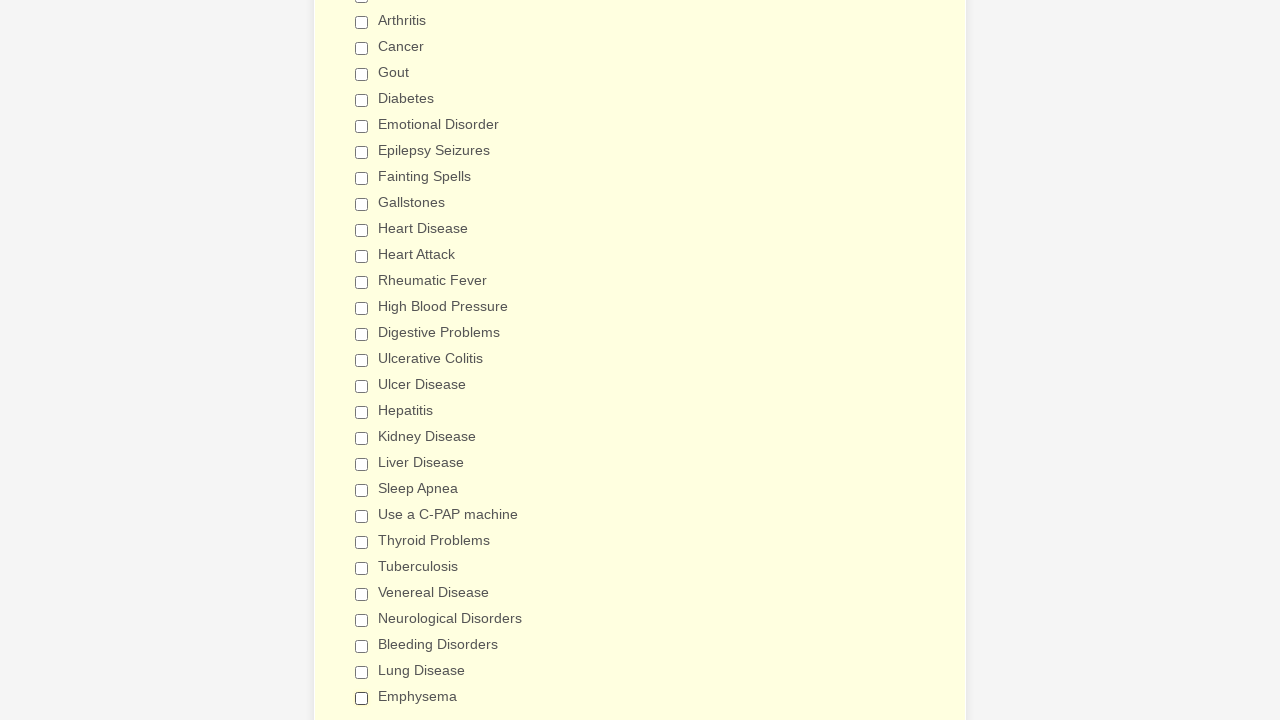

Verified checkbox 25 is unchecked
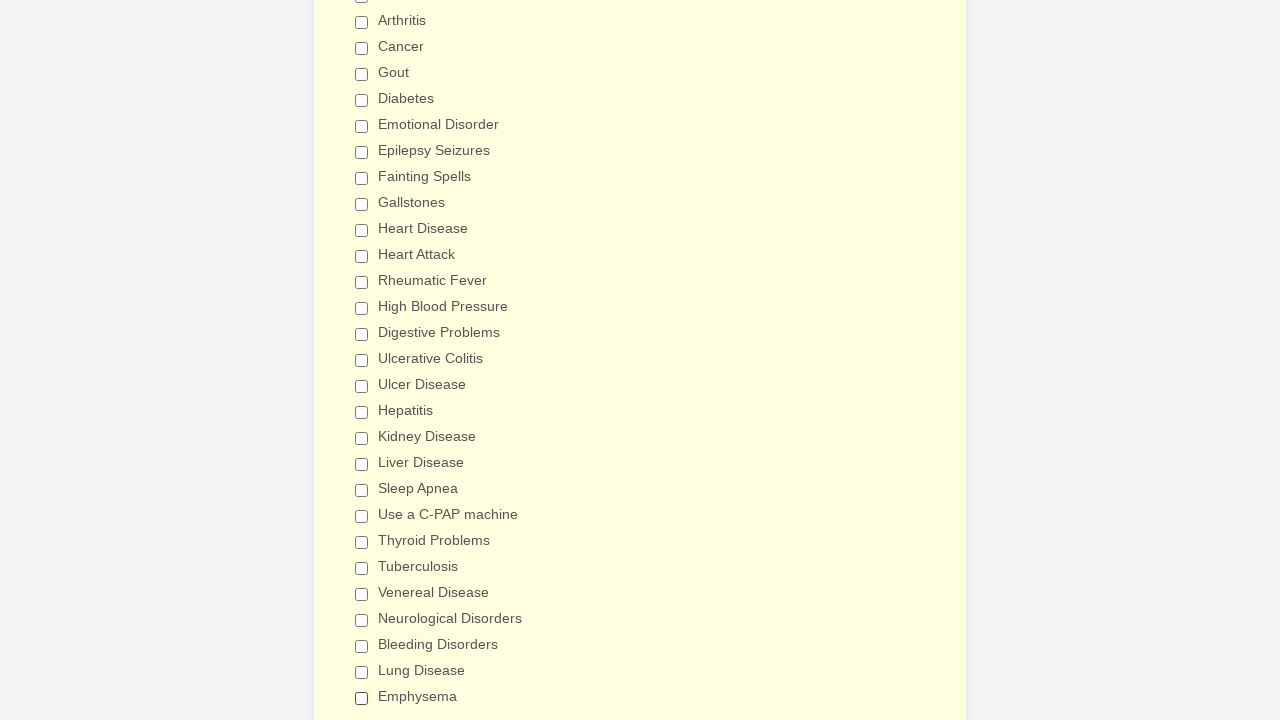

Verified checkbox 26 is unchecked
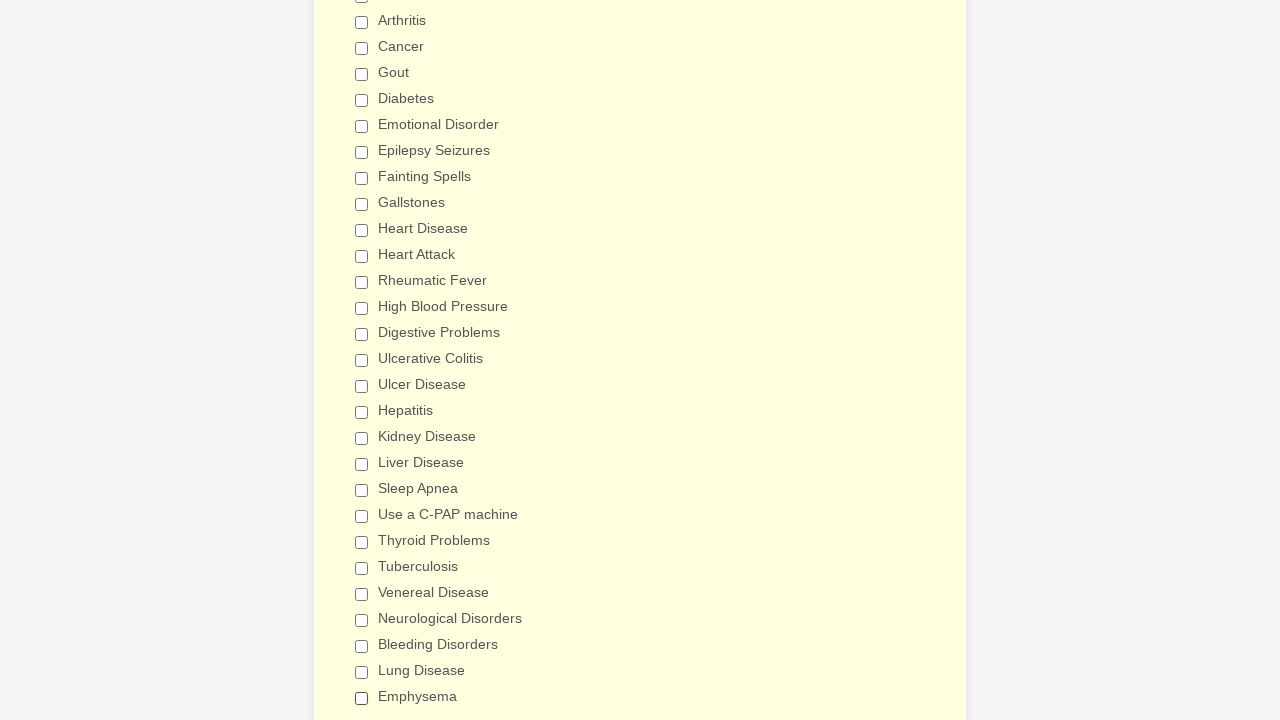

Verified checkbox 27 is unchecked
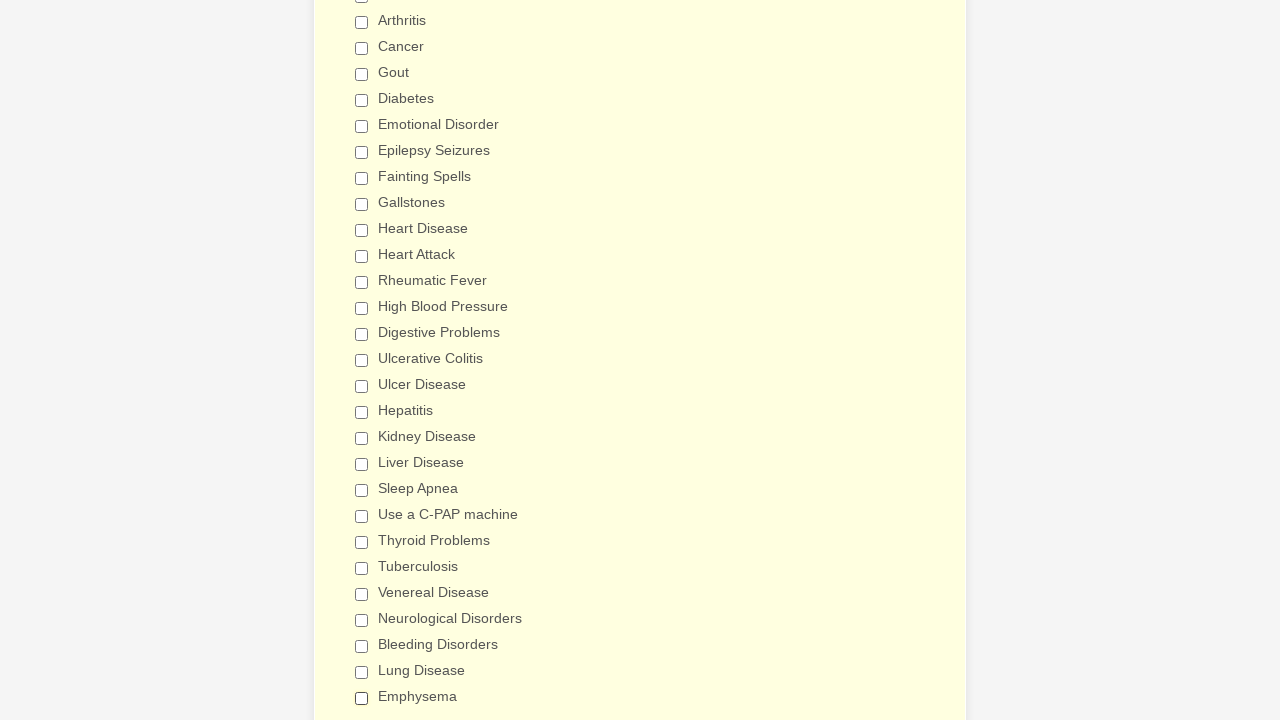

Verified checkbox 28 is unchecked
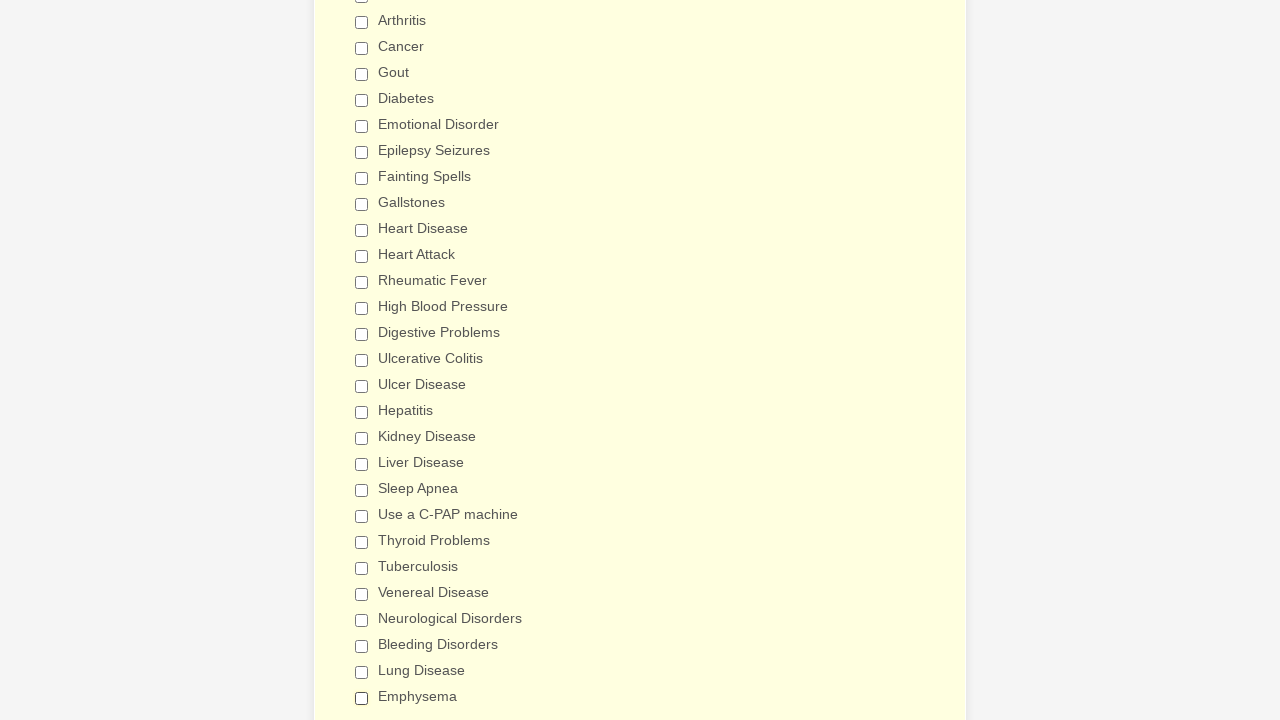

Verified checkbox 29 is unchecked
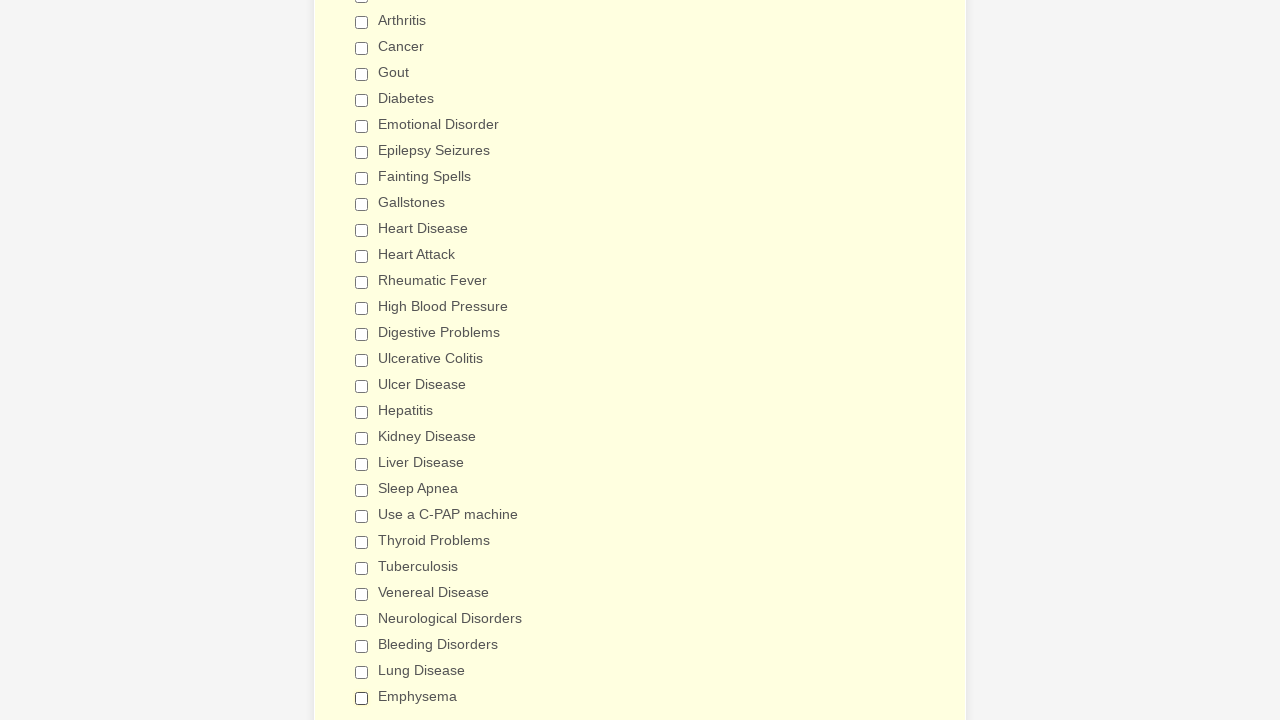

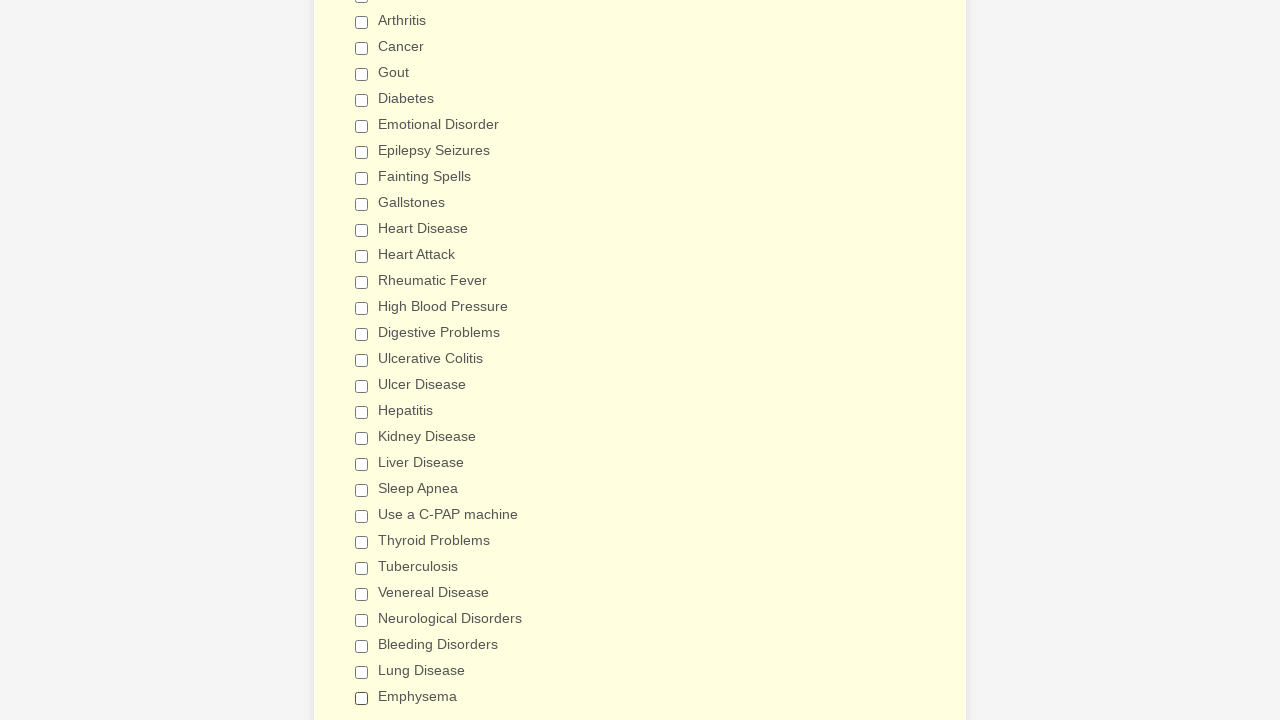